Tests a large form by filling all input fields with a value and clicking the submit button

Starting URL: http://suninjuly.github.io/huge_form.html

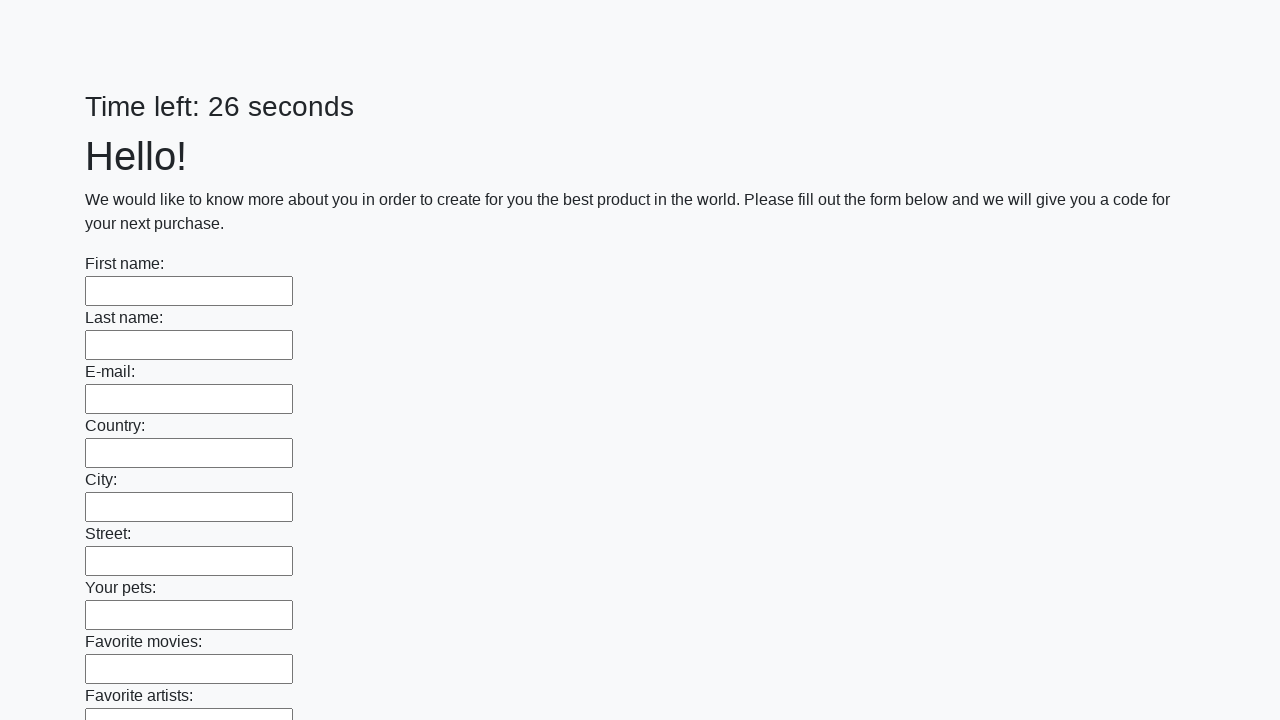

Located all input elements on the page
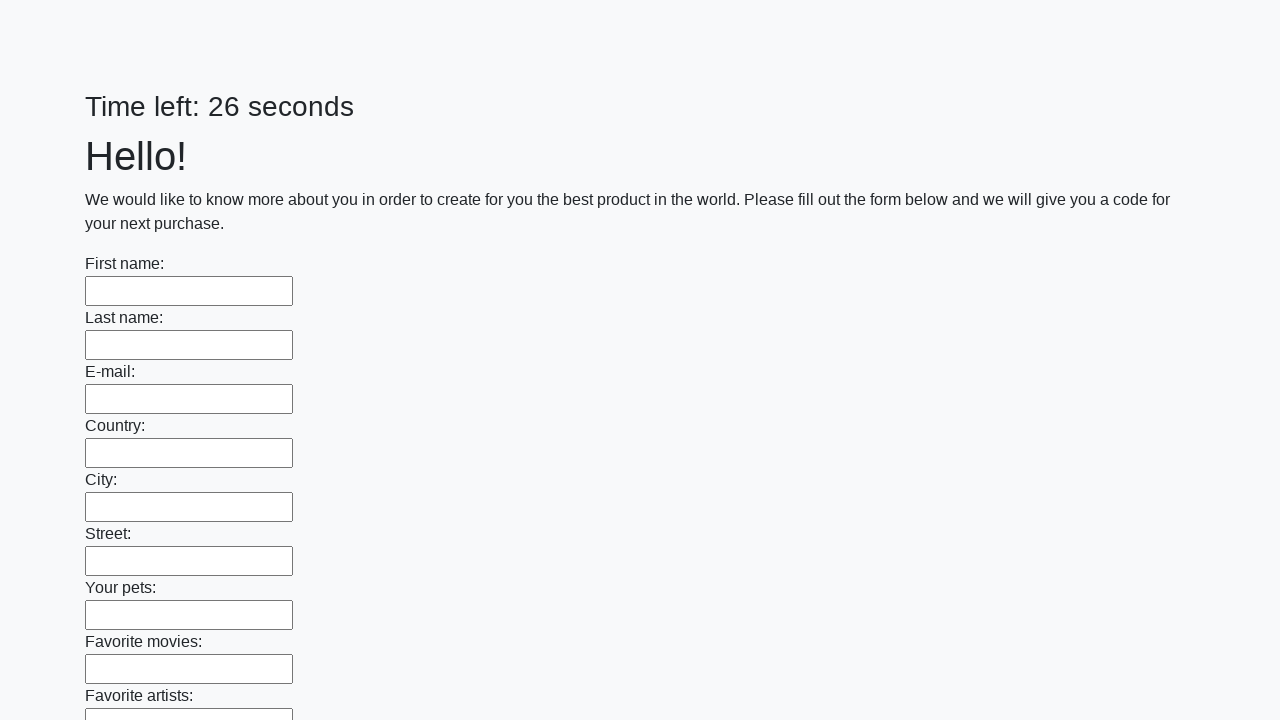

Retrieved count of input elements
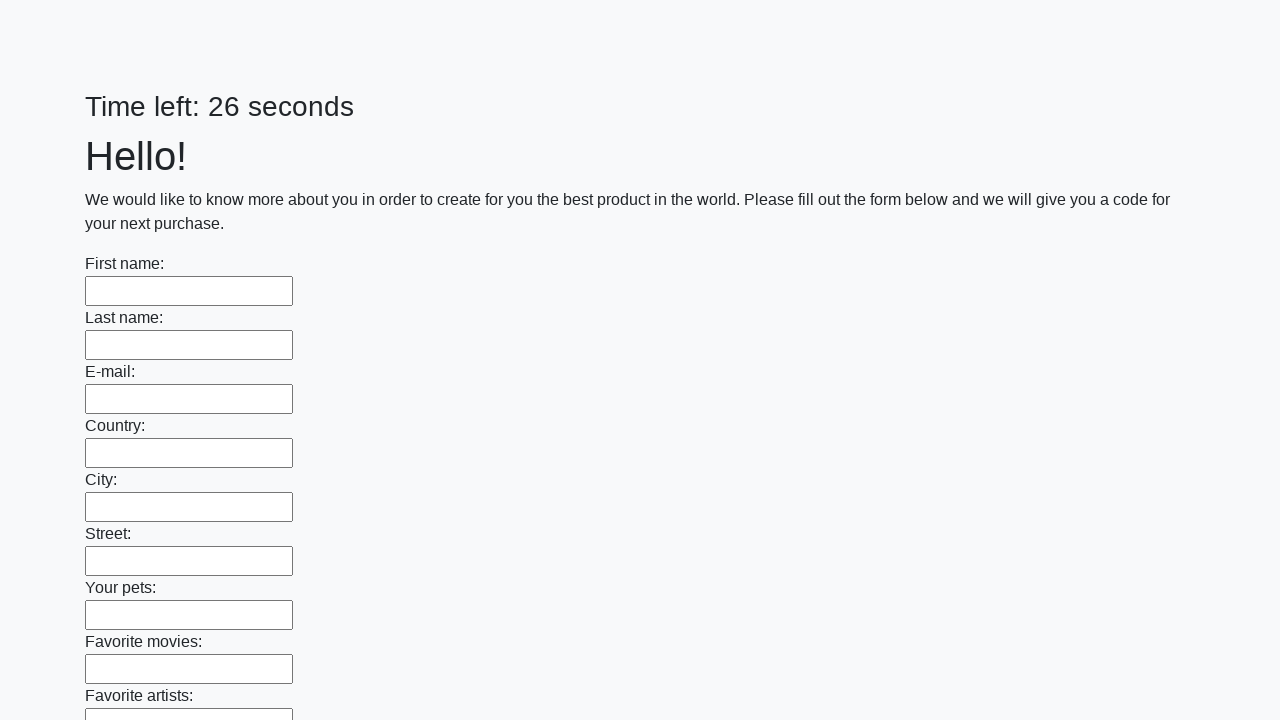

Filled input field 1 of 100 with value '1' on input >> nth=0
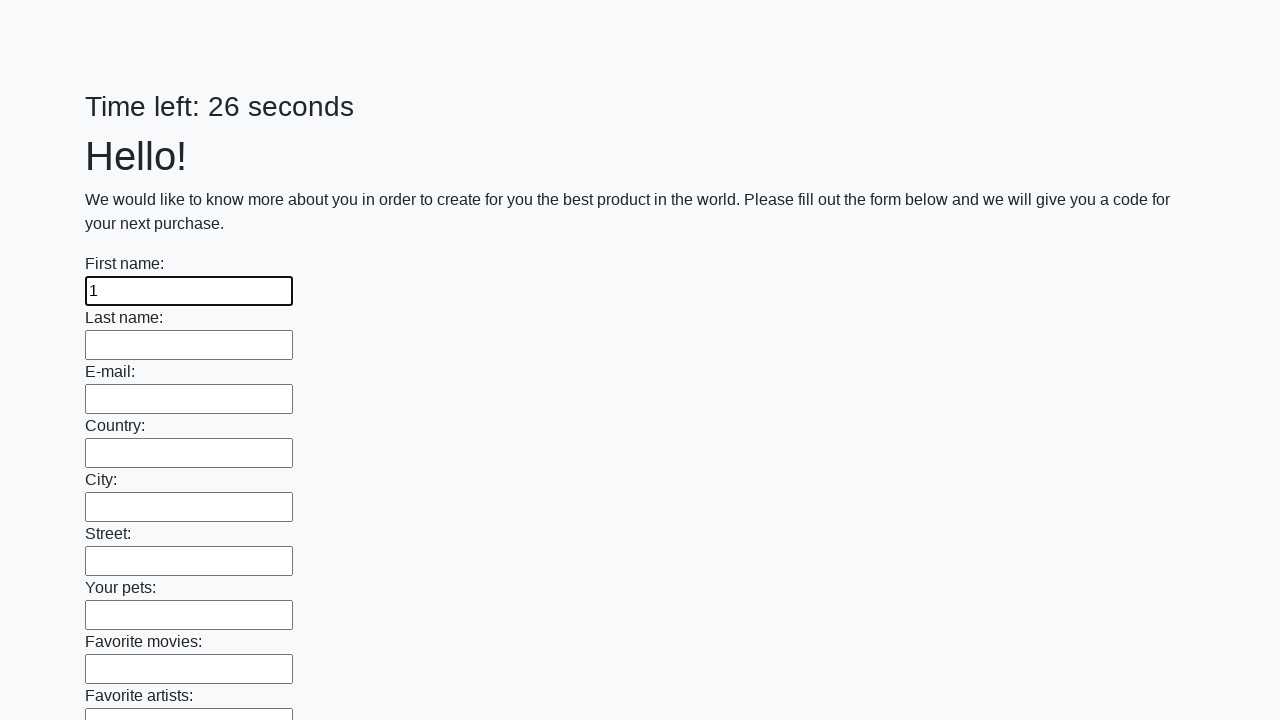

Filled input field 2 of 100 with value '1' on input >> nth=1
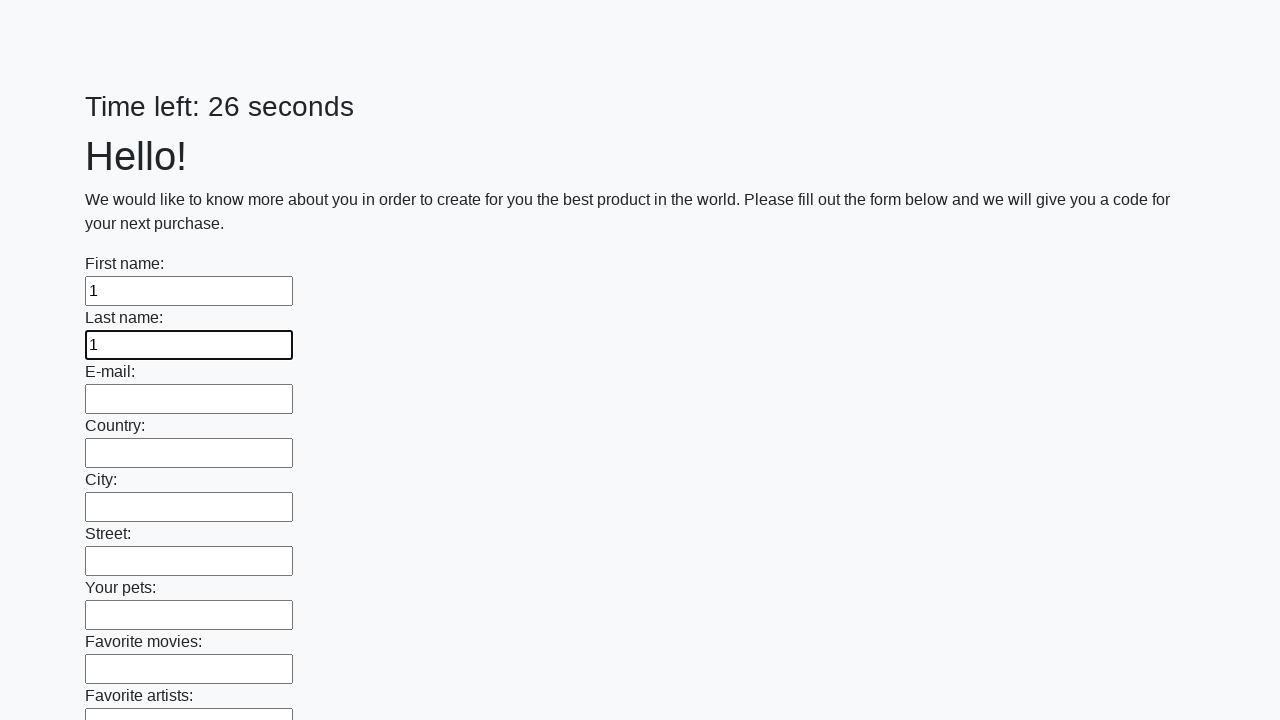

Filled input field 3 of 100 with value '1' on input >> nth=2
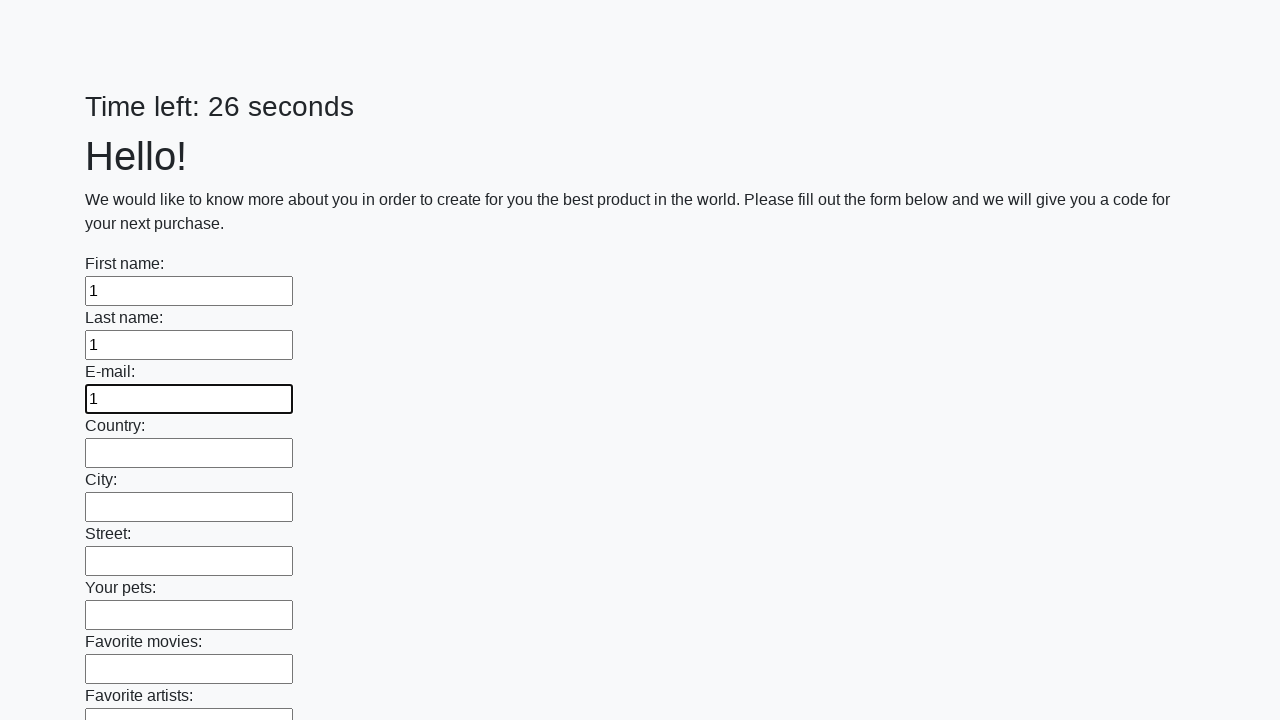

Filled input field 4 of 100 with value '1' on input >> nth=3
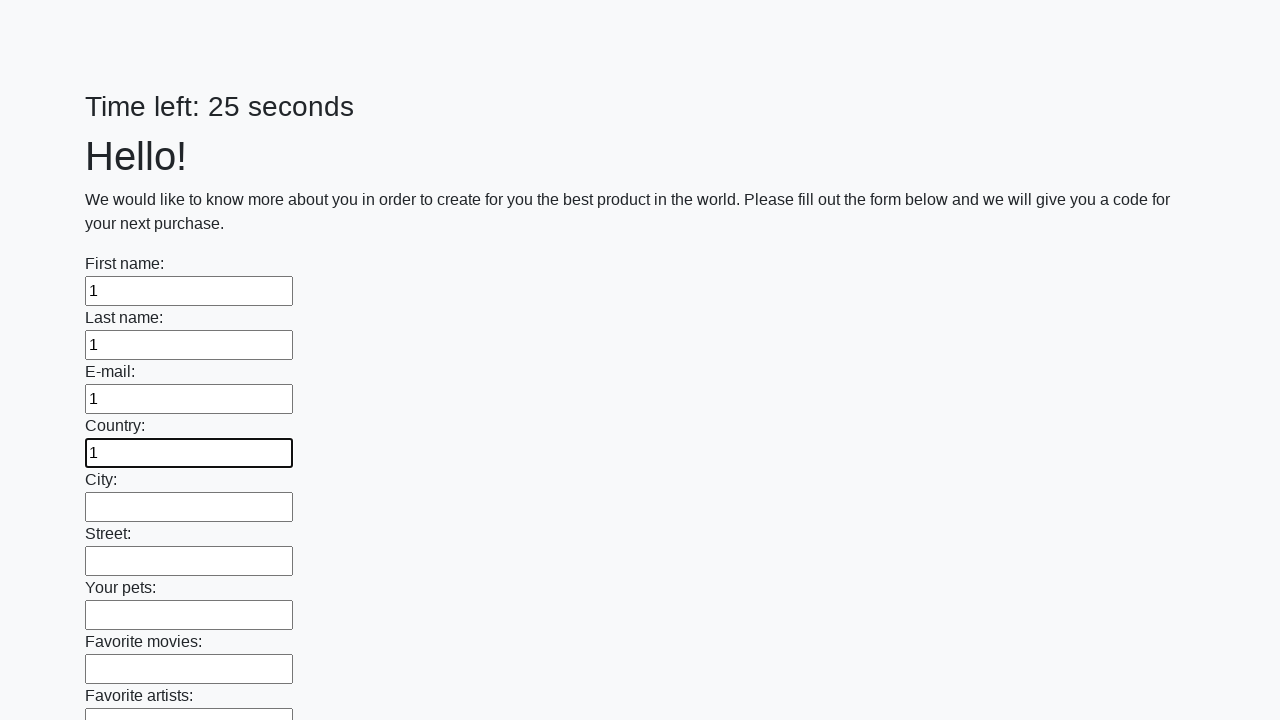

Filled input field 5 of 100 with value '1' on input >> nth=4
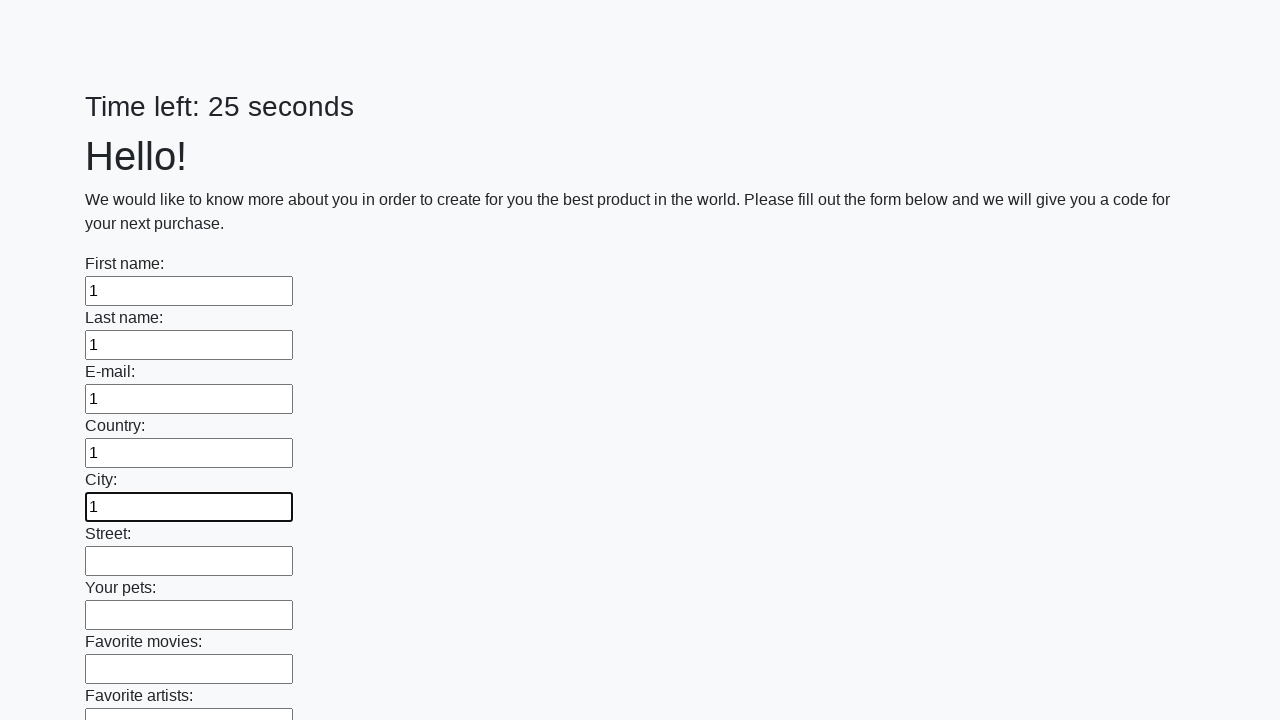

Filled input field 6 of 100 with value '1' on input >> nth=5
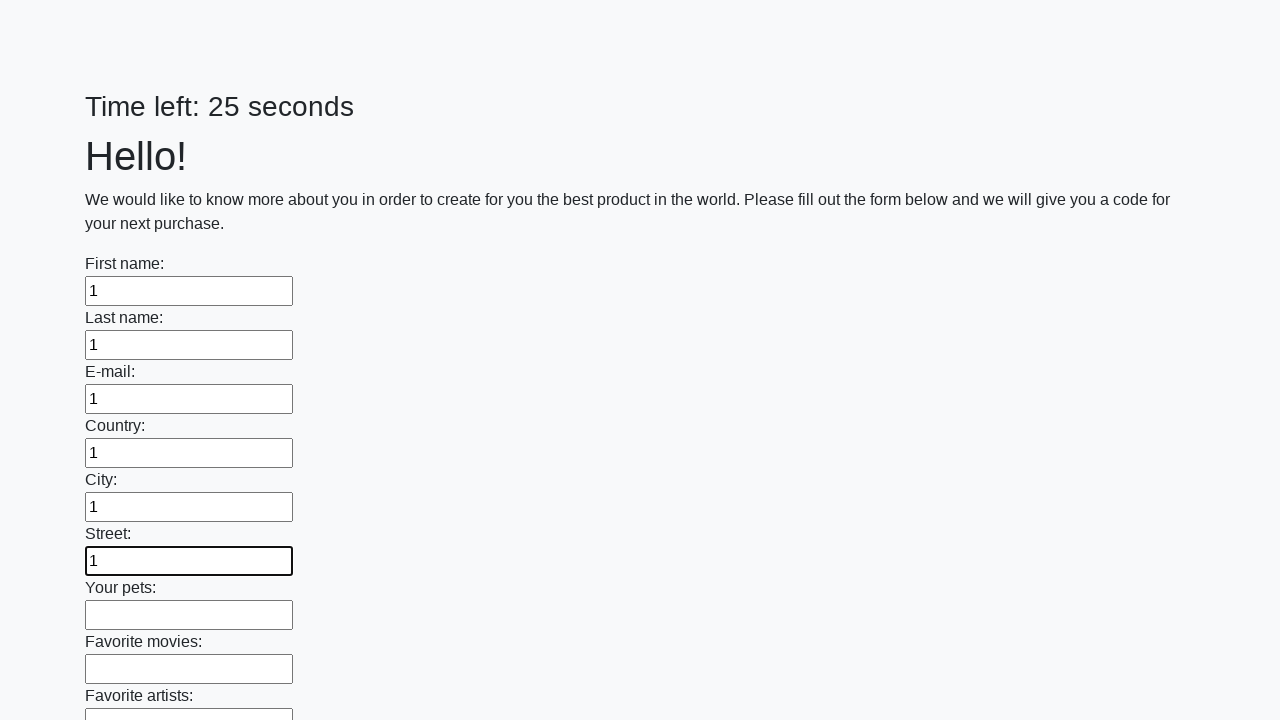

Filled input field 7 of 100 with value '1' on input >> nth=6
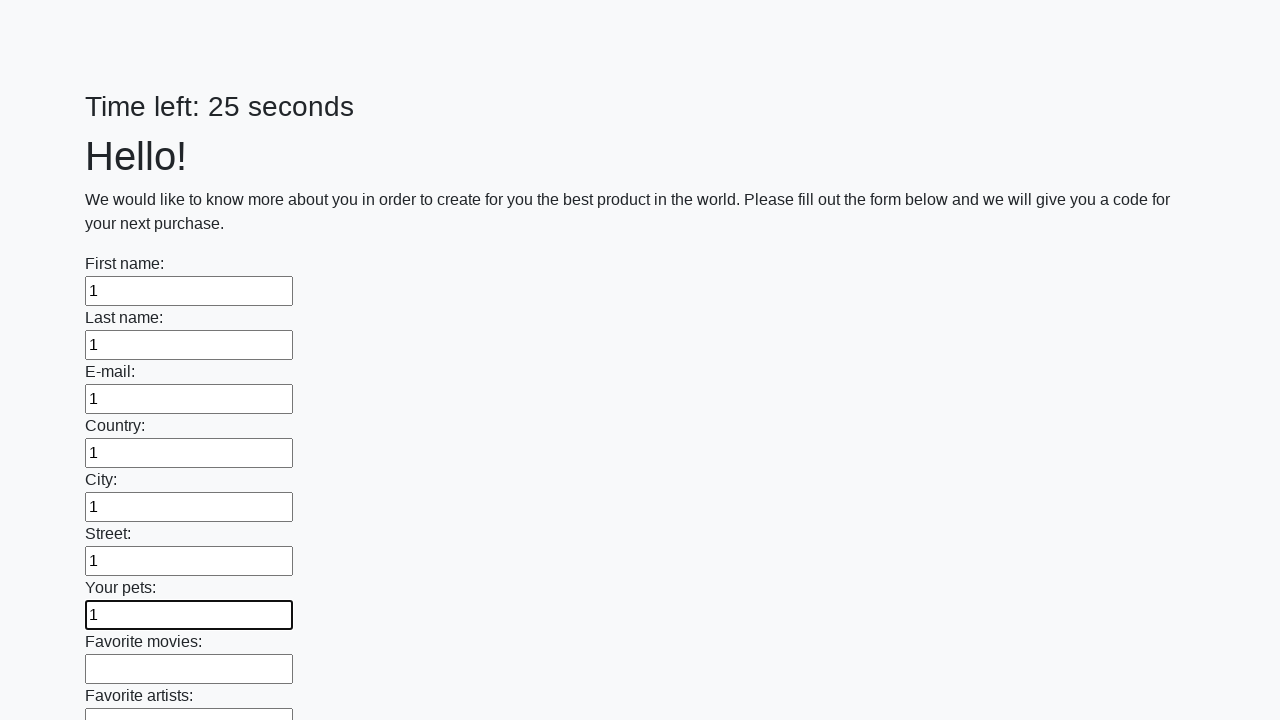

Filled input field 8 of 100 with value '1' on input >> nth=7
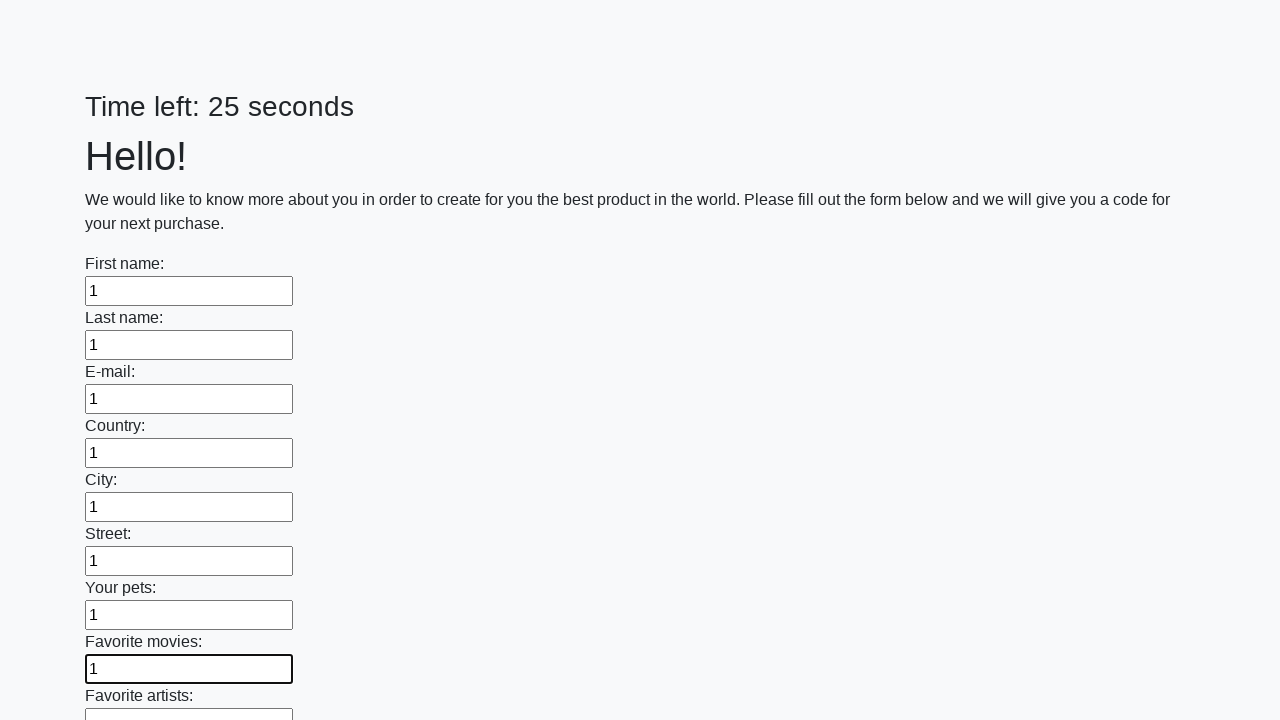

Filled input field 9 of 100 with value '1' on input >> nth=8
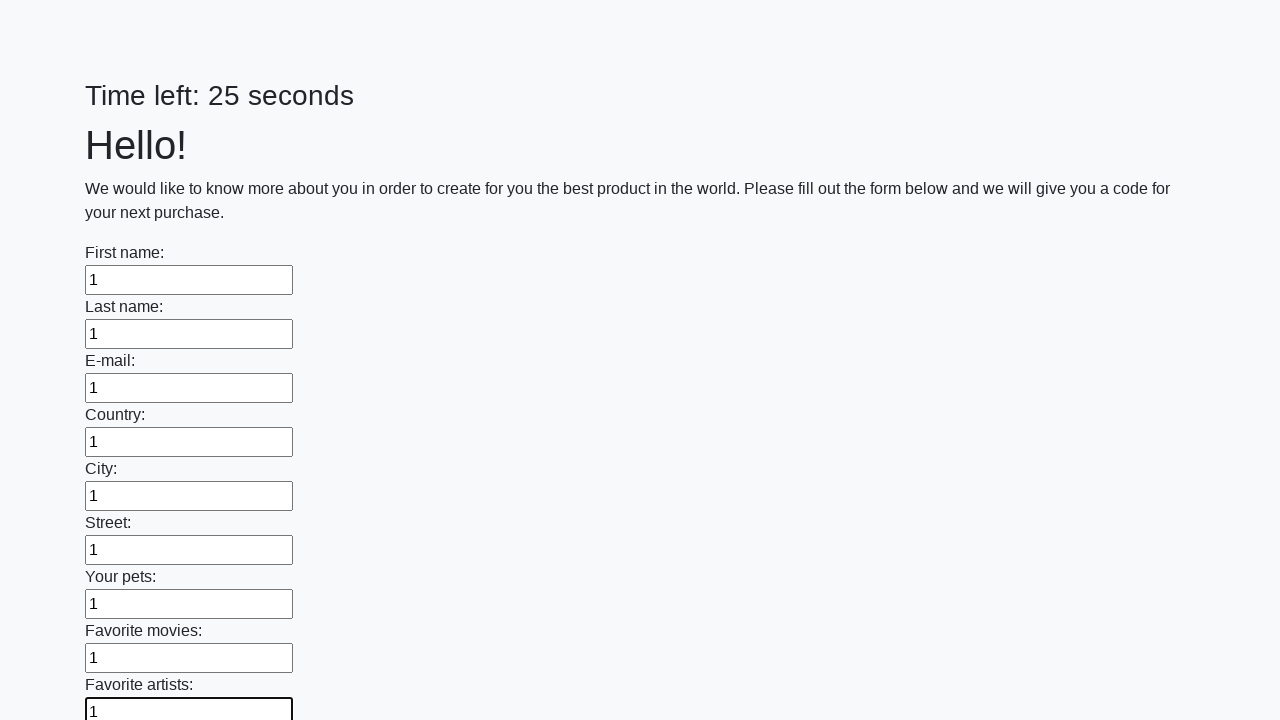

Filled input field 10 of 100 with value '1' on input >> nth=9
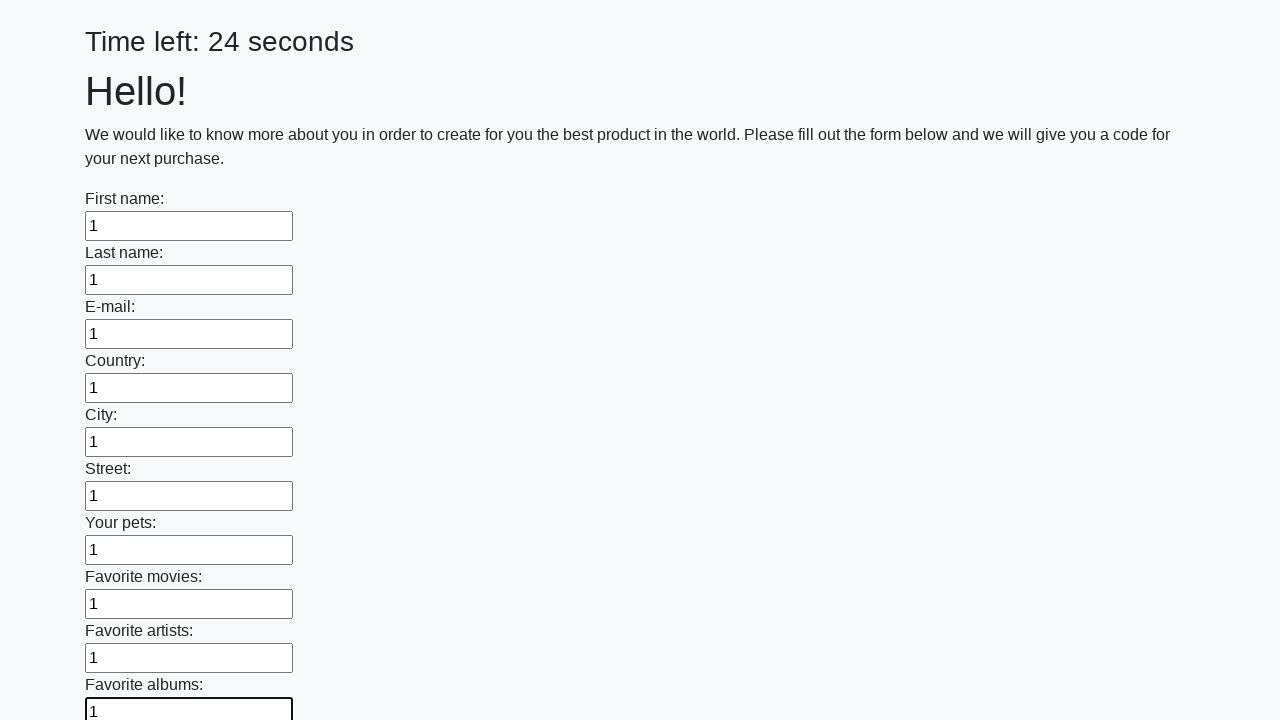

Filled input field 11 of 100 with value '1' on input >> nth=10
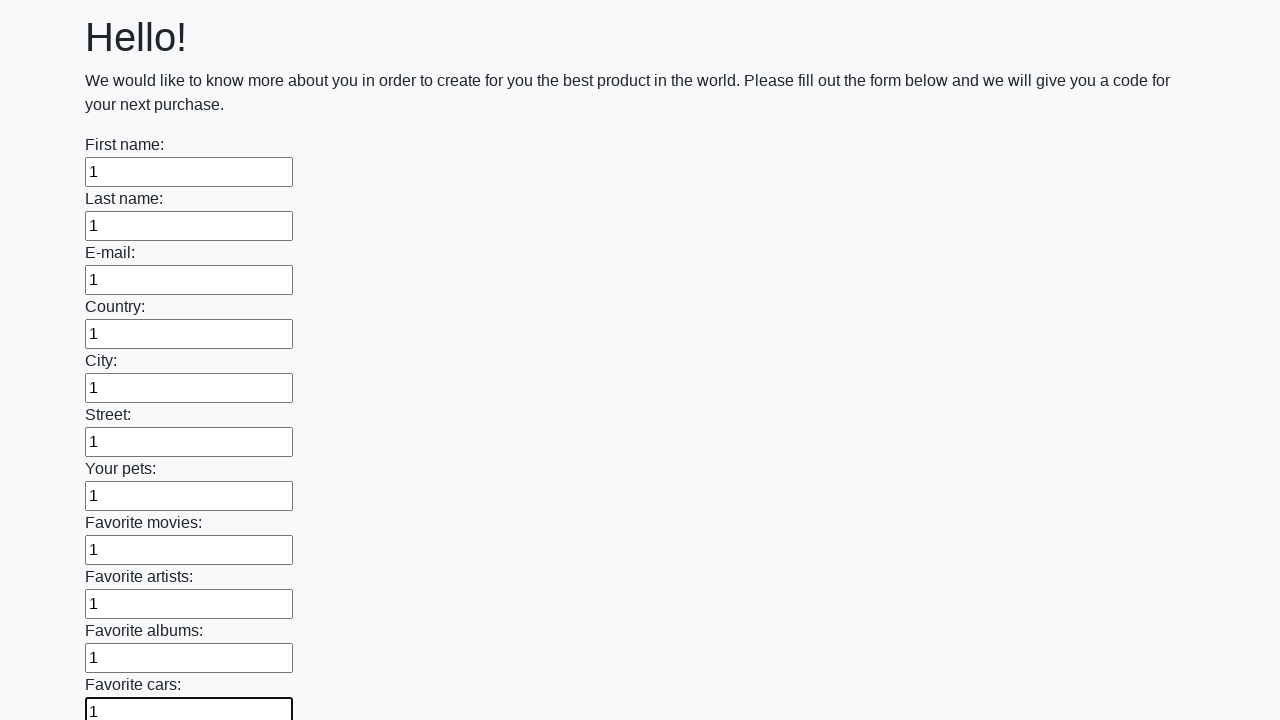

Filled input field 12 of 100 with value '1' on input >> nth=11
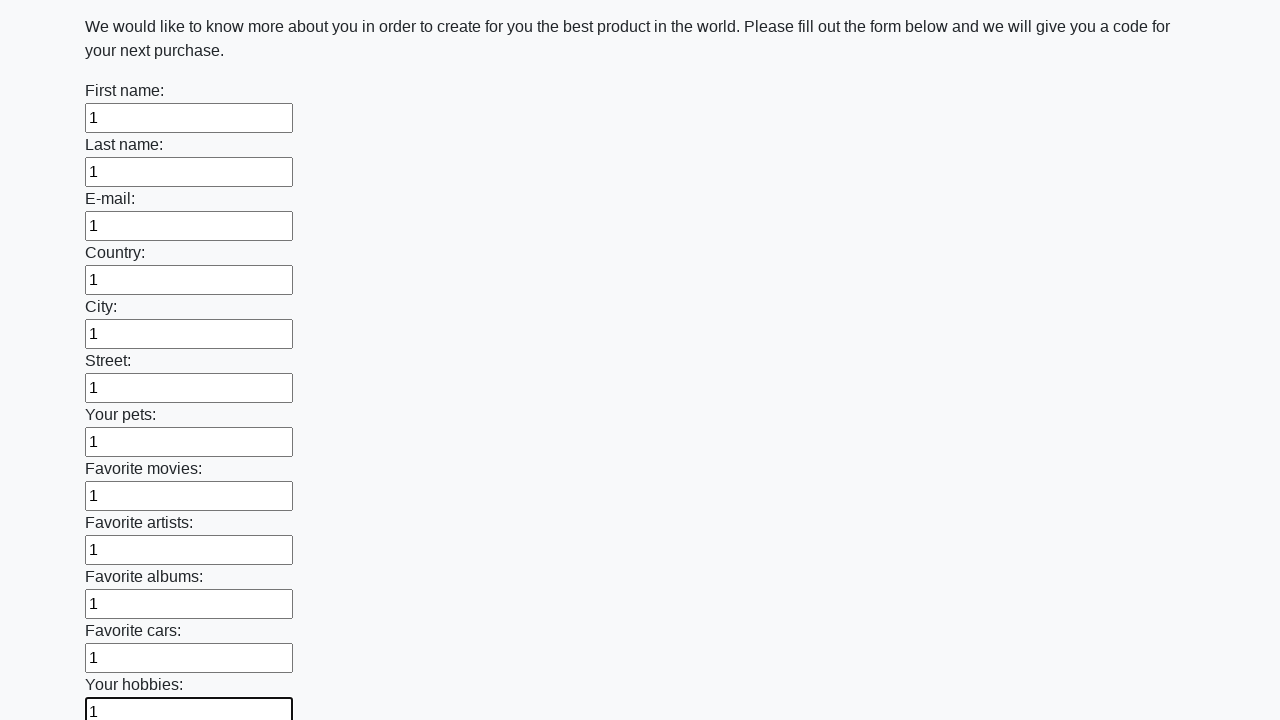

Filled input field 13 of 100 with value '1' on input >> nth=12
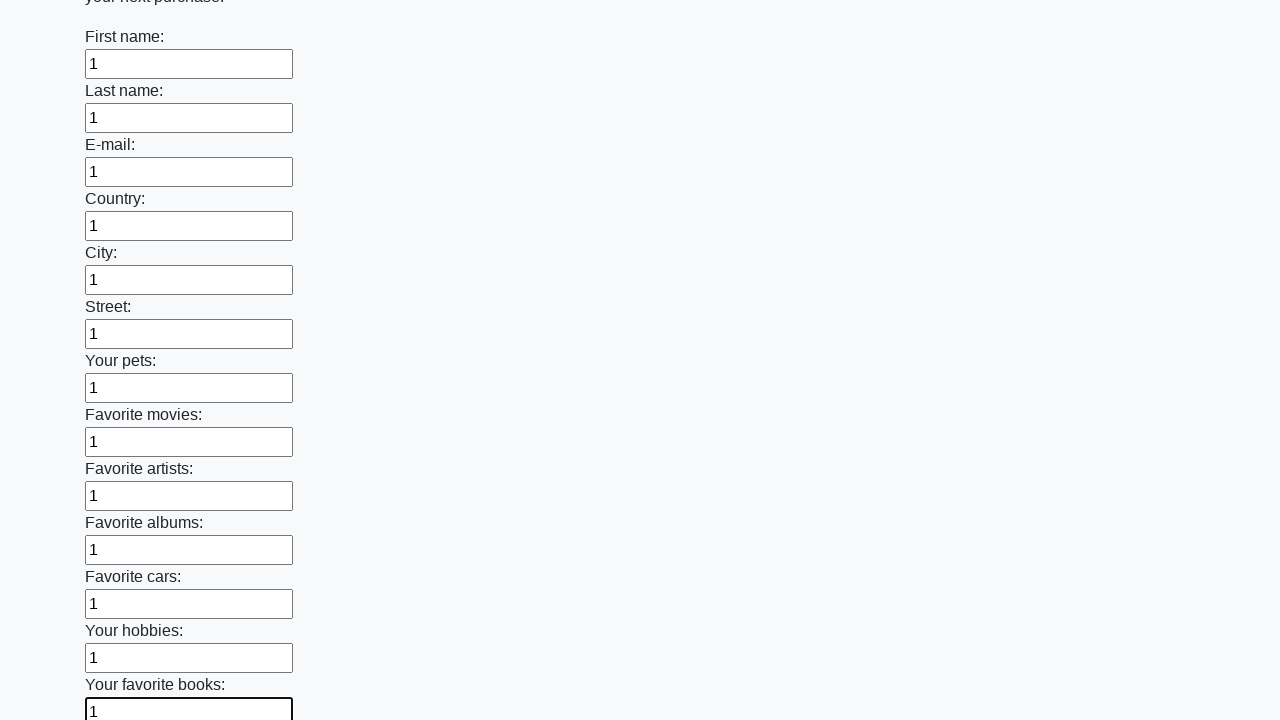

Filled input field 14 of 100 with value '1' on input >> nth=13
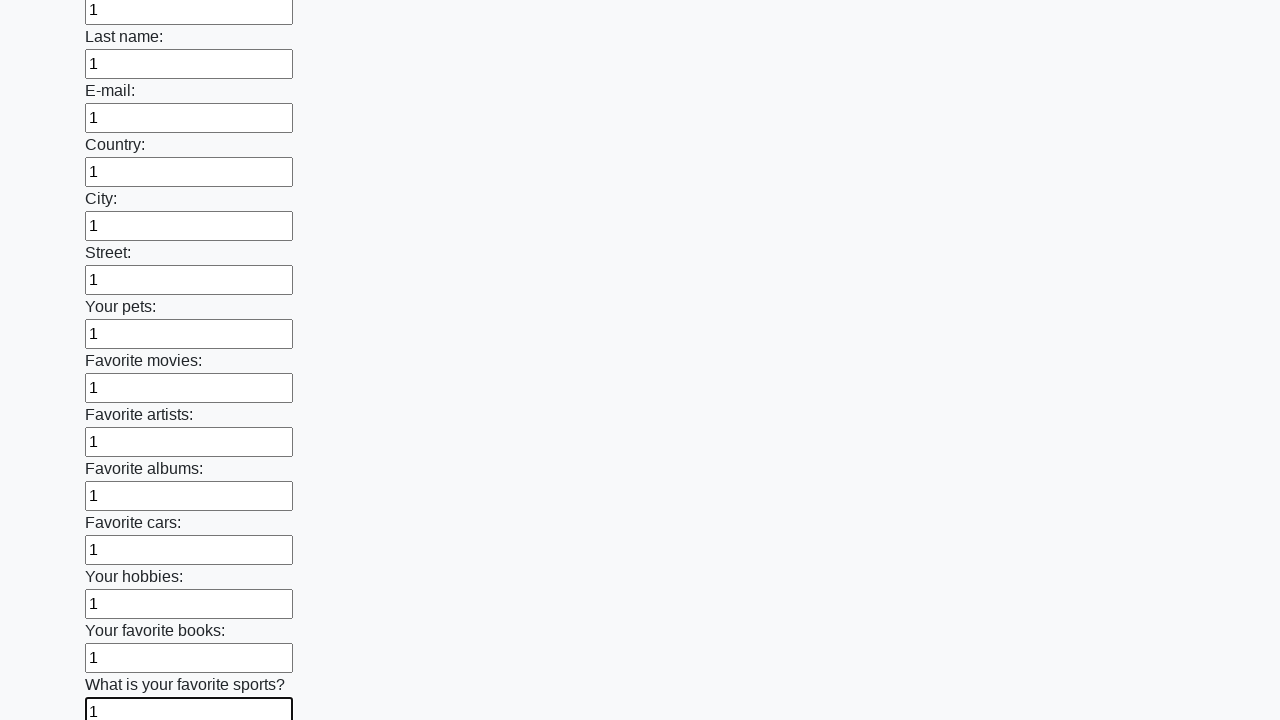

Filled input field 15 of 100 with value '1' on input >> nth=14
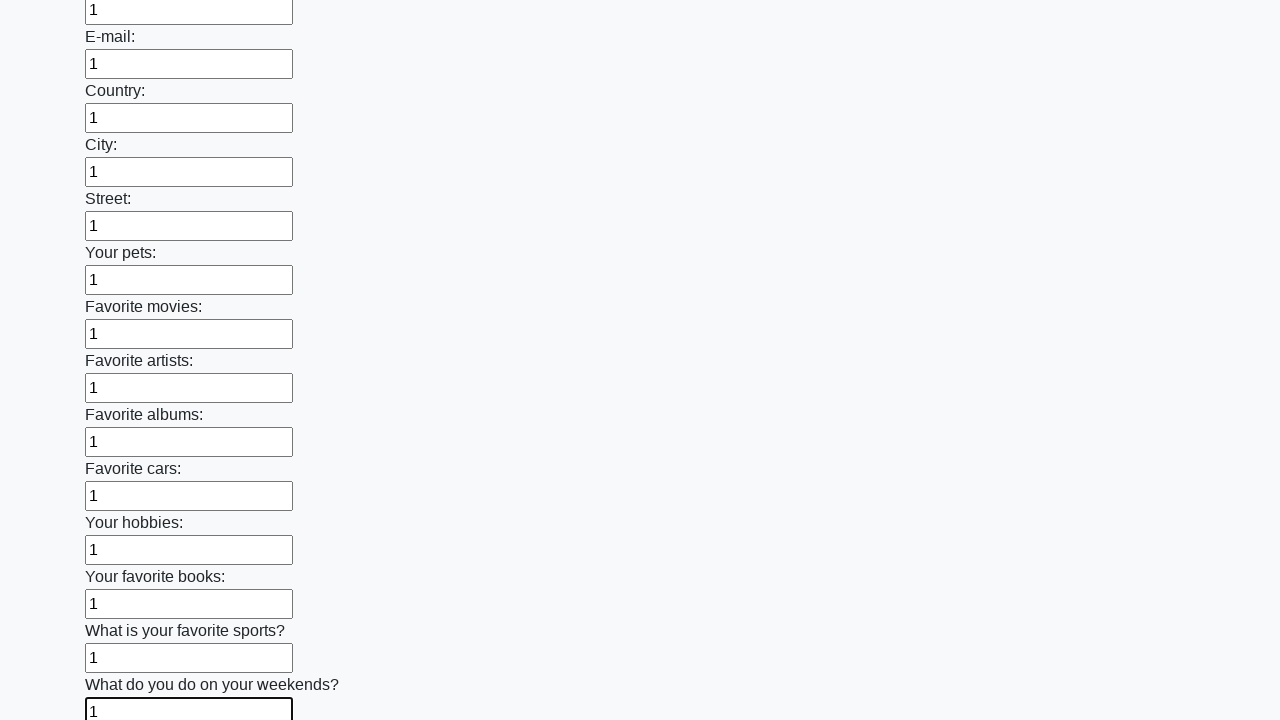

Filled input field 16 of 100 with value '1' on input >> nth=15
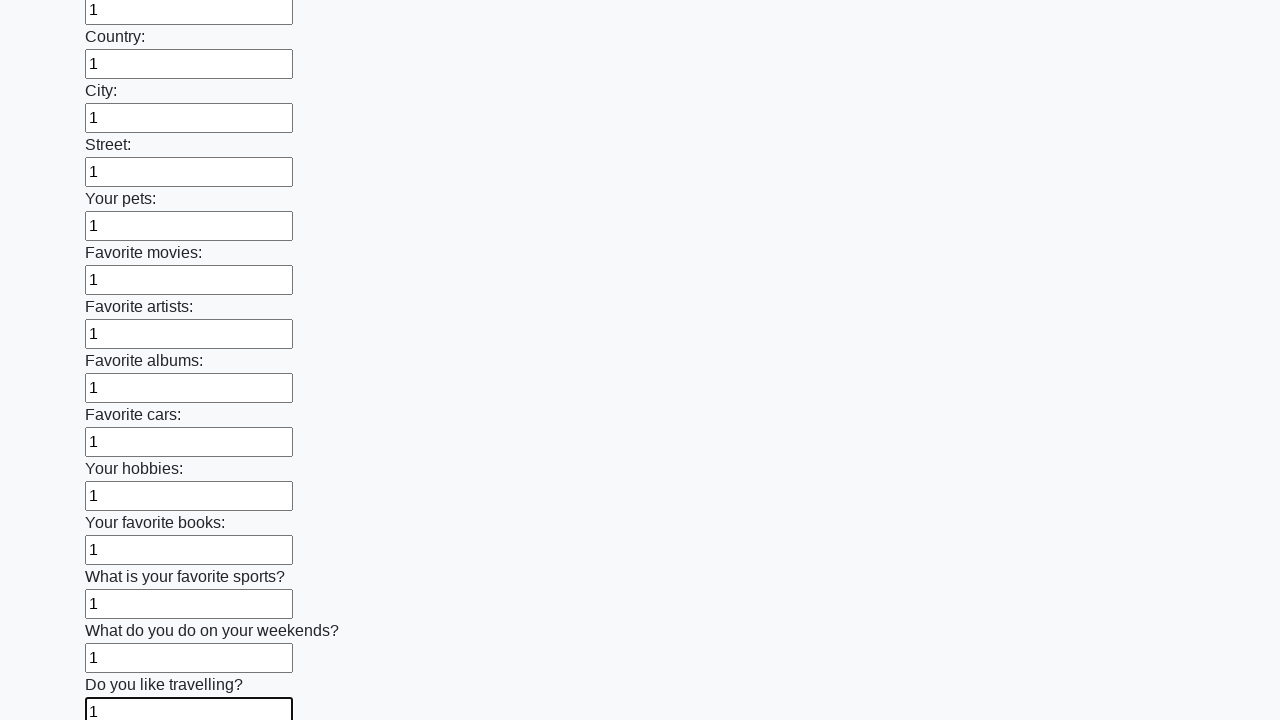

Filled input field 17 of 100 with value '1' on input >> nth=16
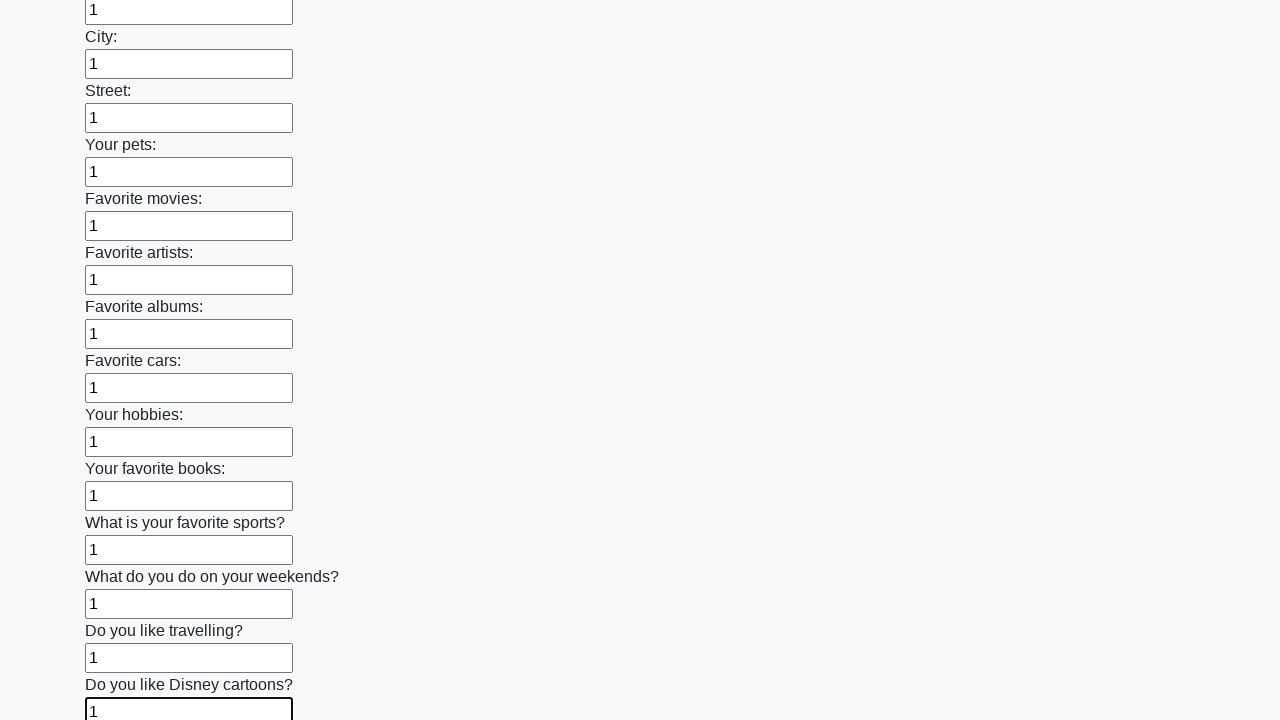

Filled input field 18 of 100 with value '1' on input >> nth=17
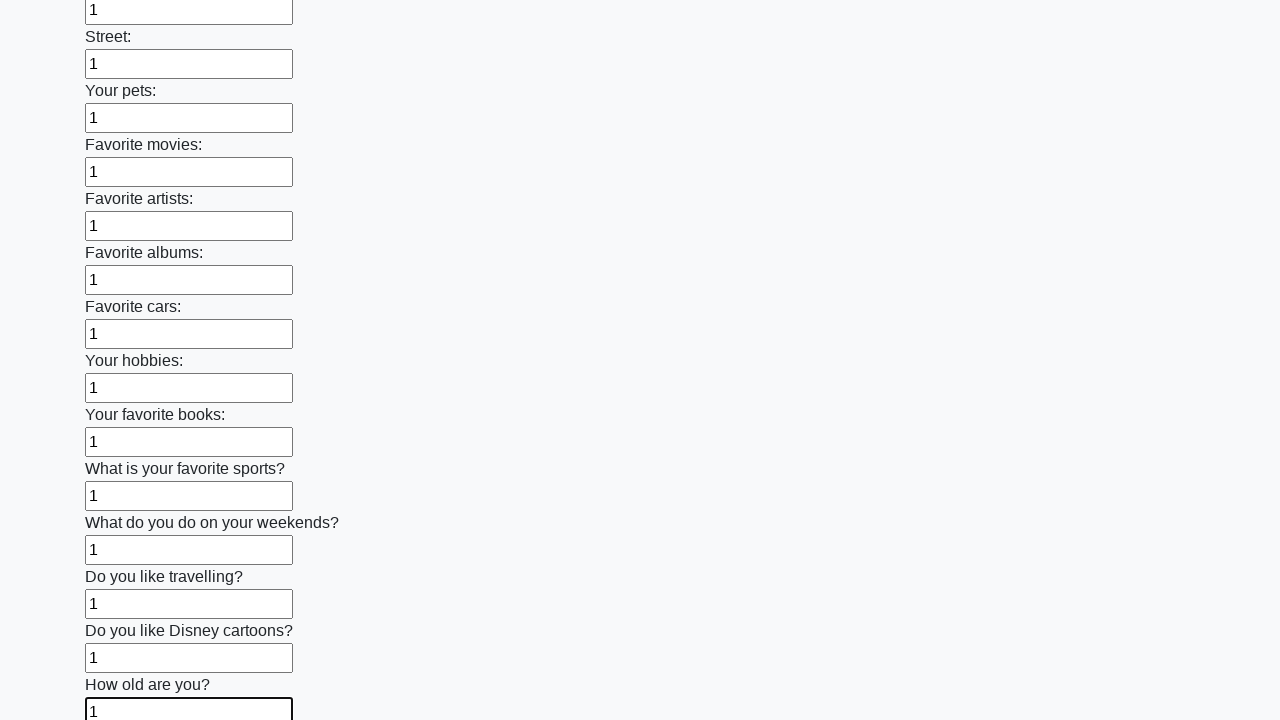

Filled input field 19 of 100 with value '1' on input >> nth=18
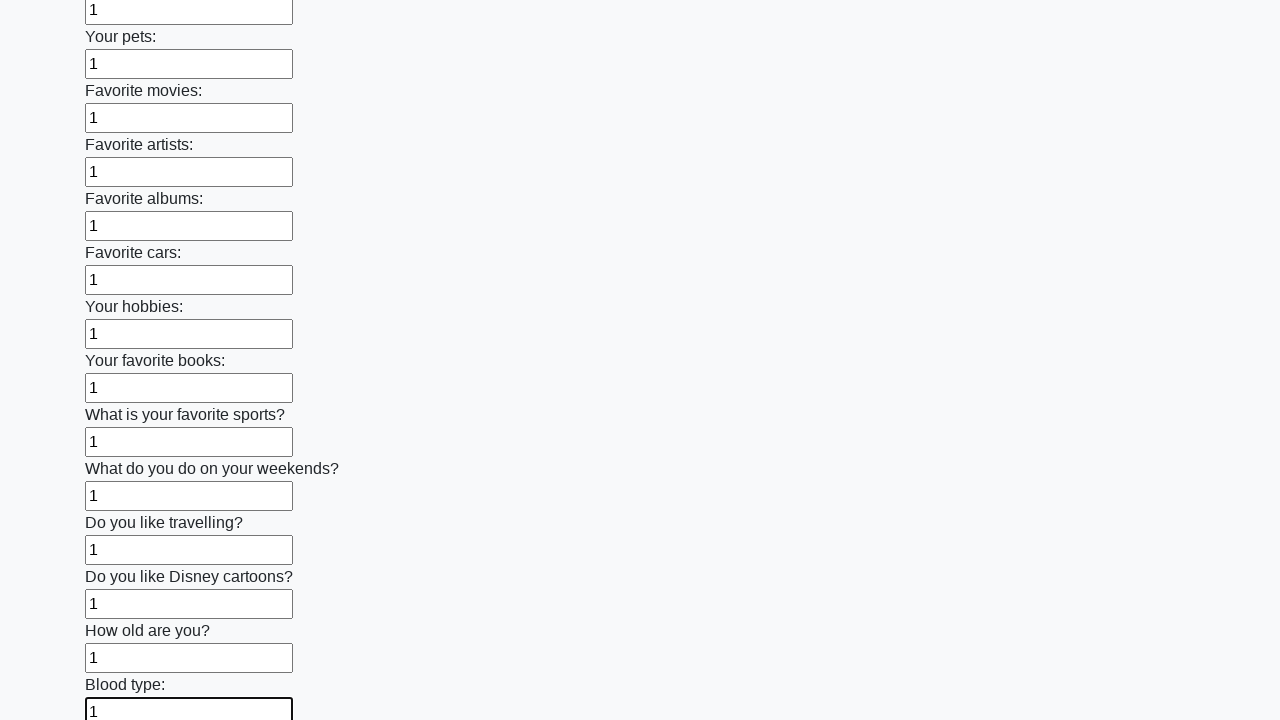

Filled input field 20 of 100 with value '1' on input >> nth=19
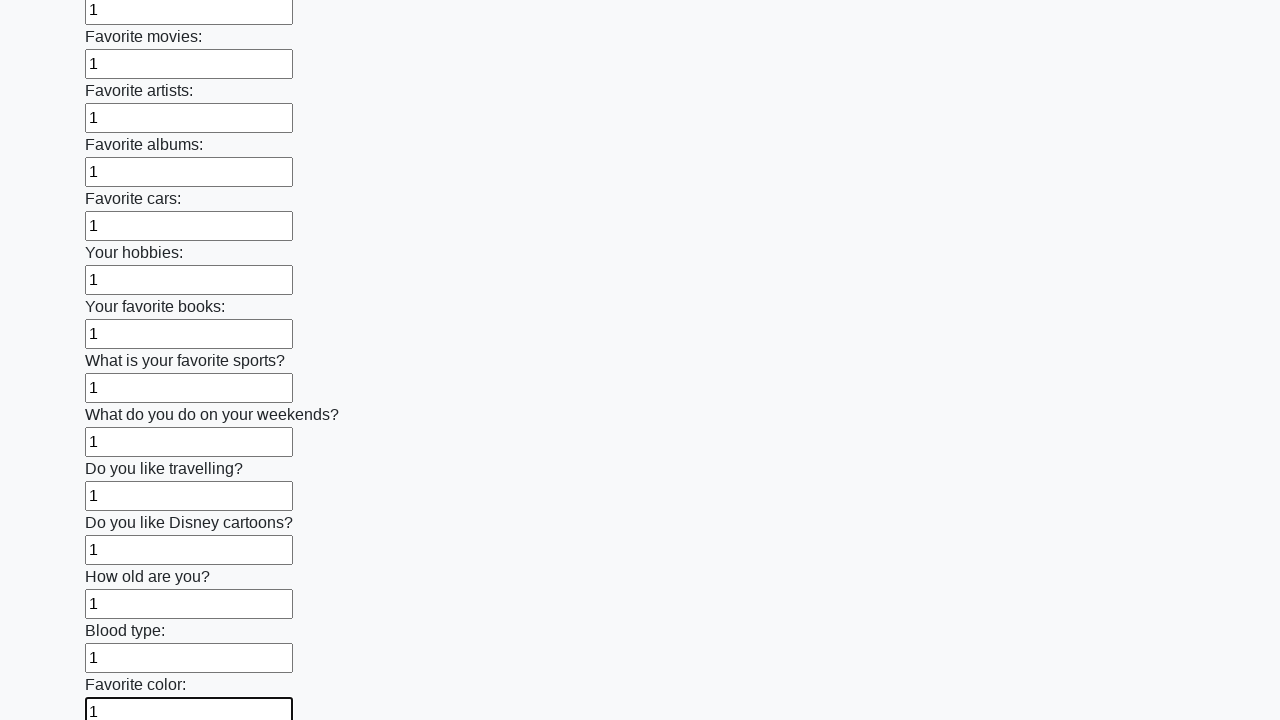

Filled input field 21 of 100 with value '1' on input >> nth=20
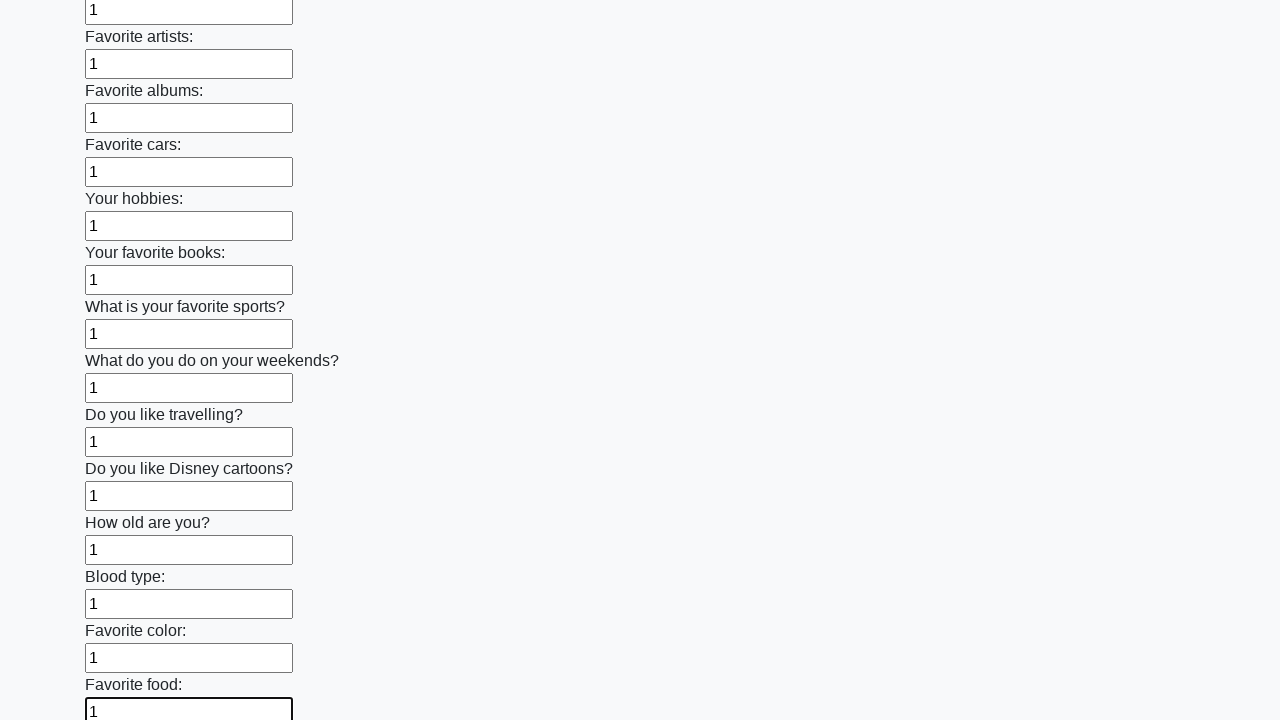

Filled input field 22 of 100 with value '1' on input >> nth=21
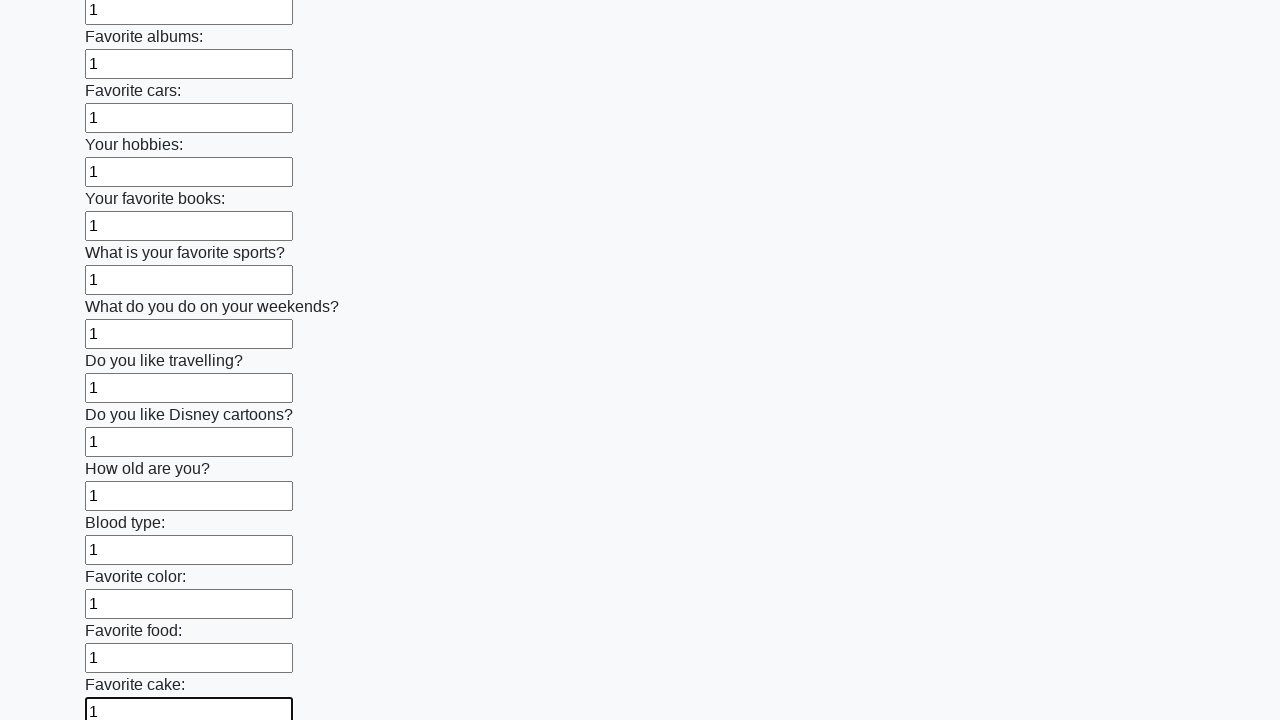

Filled input field 23 of 100 with value '1' on input >> nth=22
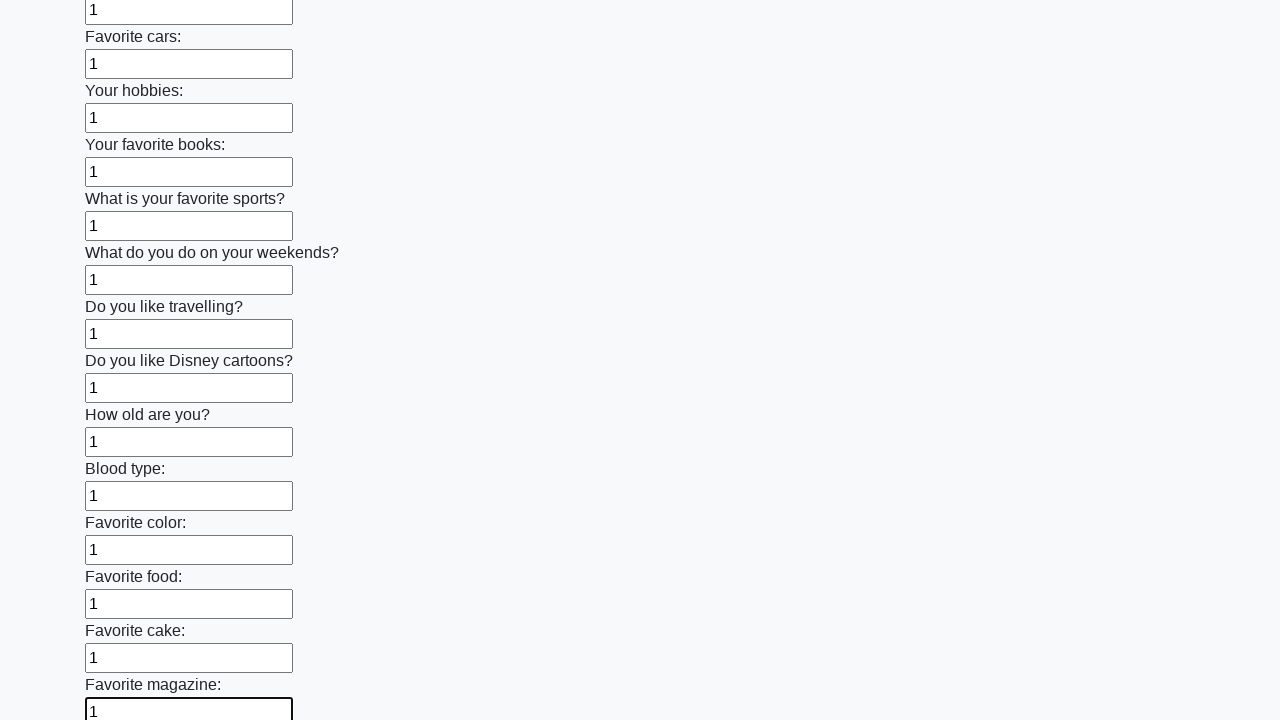

Filled input field 24 of 100 with value '1' on input >> nth=23
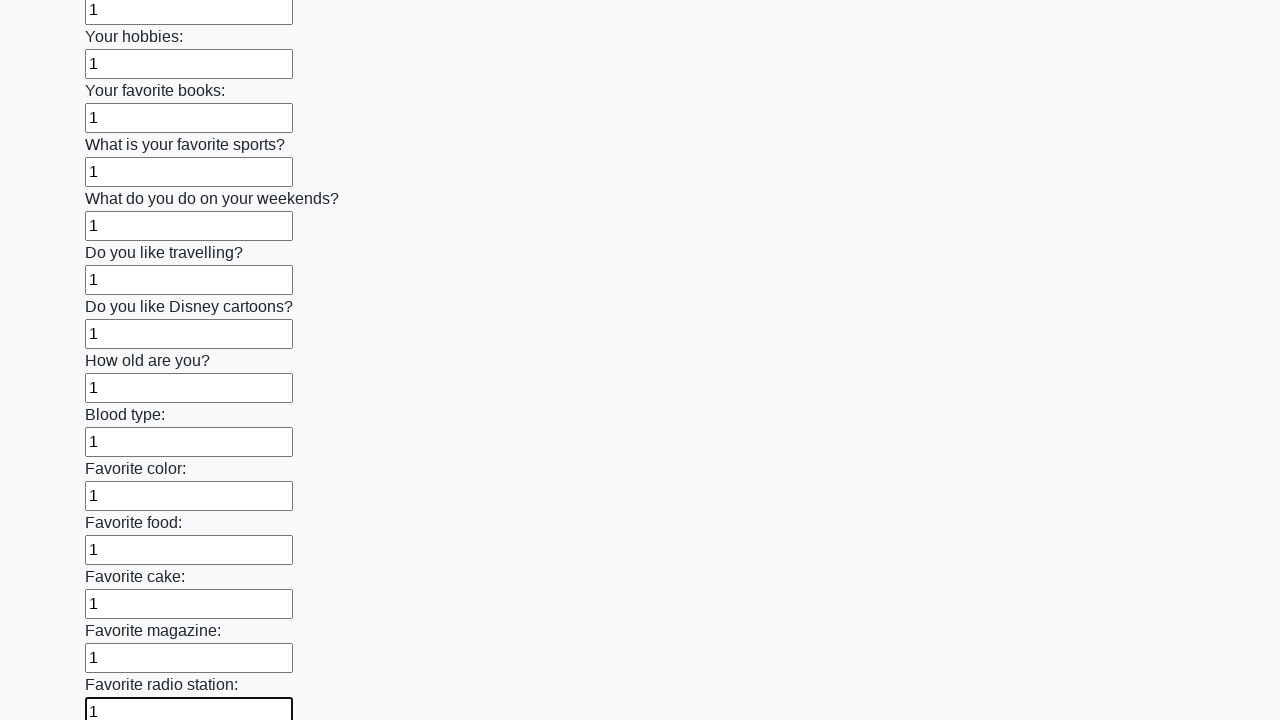

Filled input field 25 of 100 with value '1' on input >> nth=24
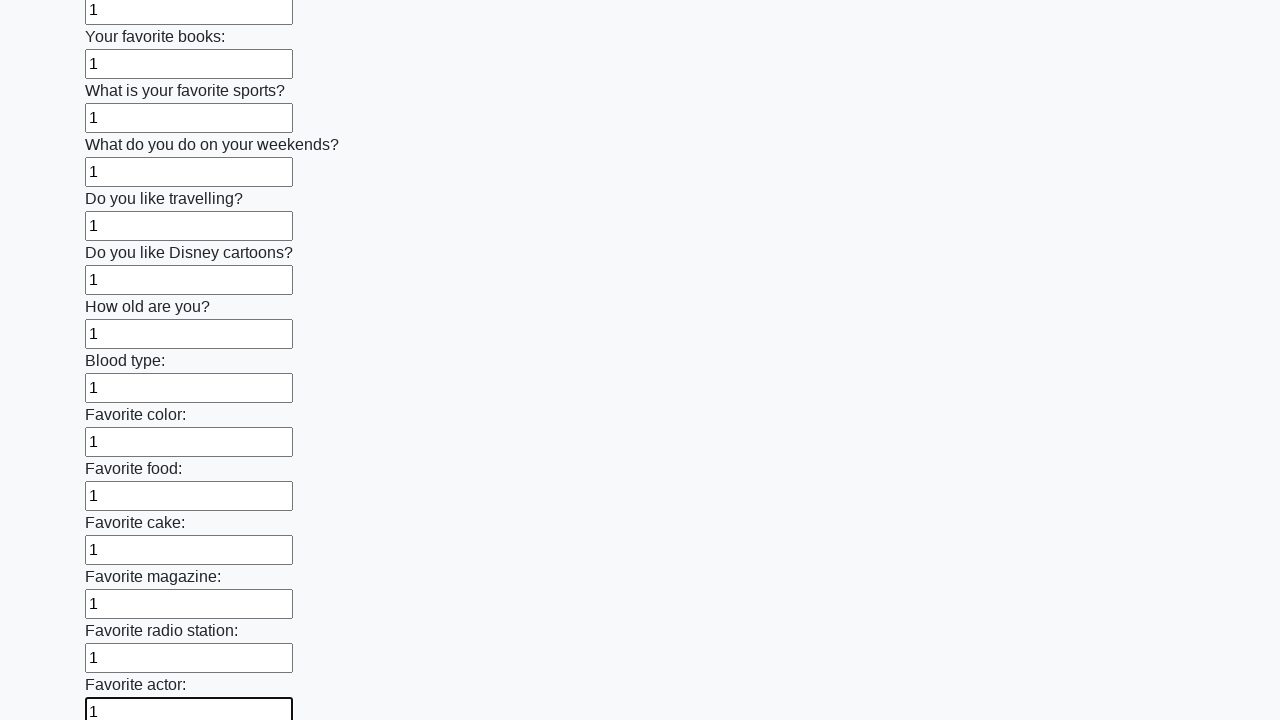

Filled input field 26 of 100 with value '1' on input >> nth=25
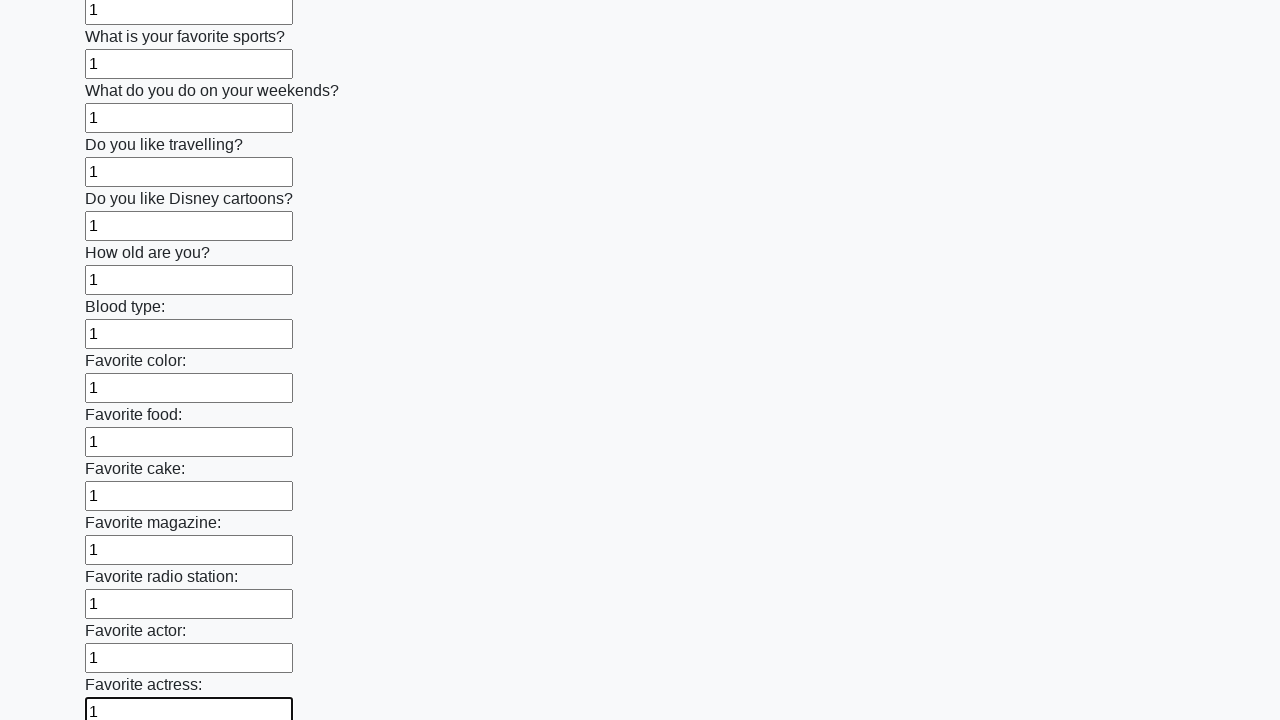

Filled input field 27 of 100 with value '1' on input >> nth=26
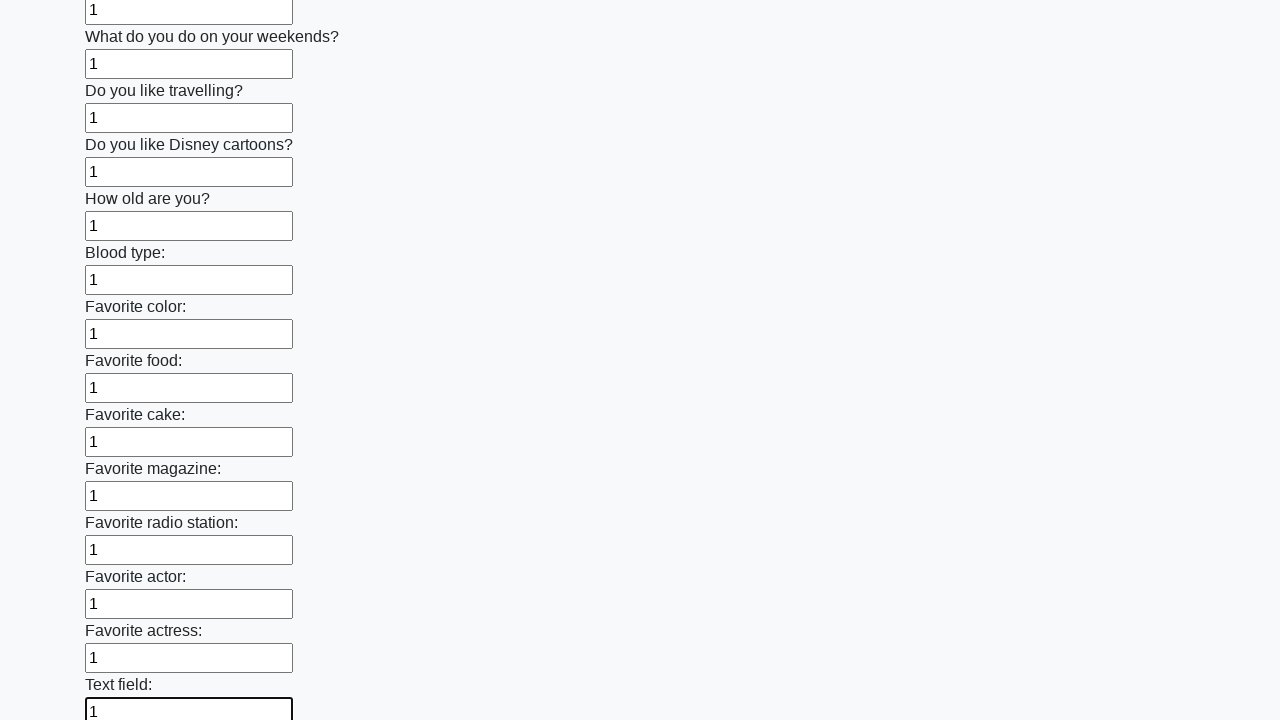

Filled input field 28 of 100 with value '1' on input >> nth=27
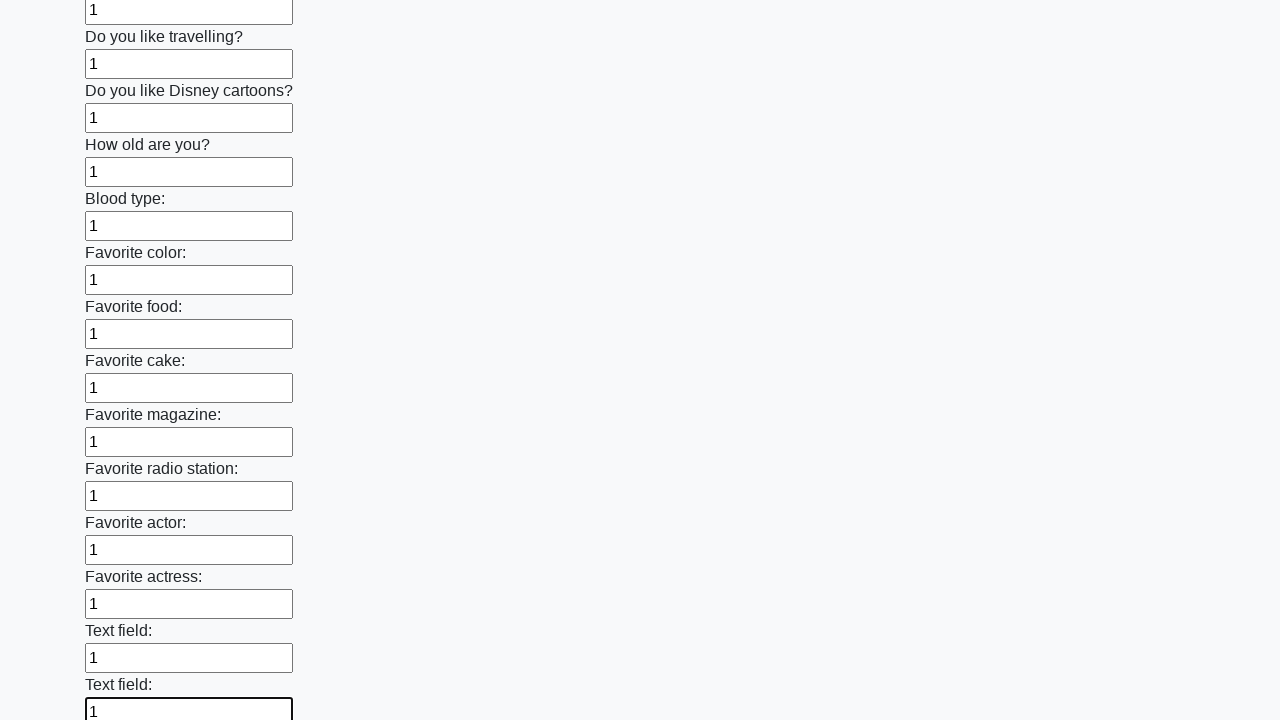

Filled input field 29 of 100 with value '1' on input >> nth=28
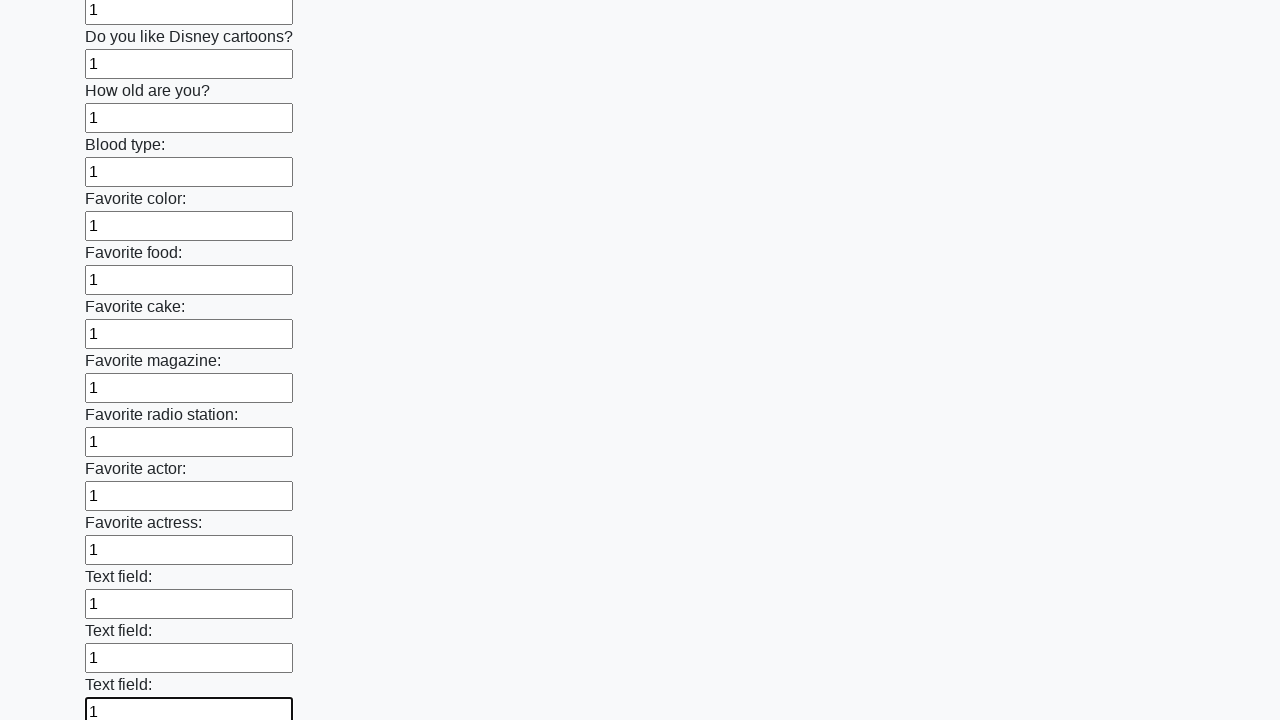

Filled input field 30 of 100 with value '1' on input >> nth=29
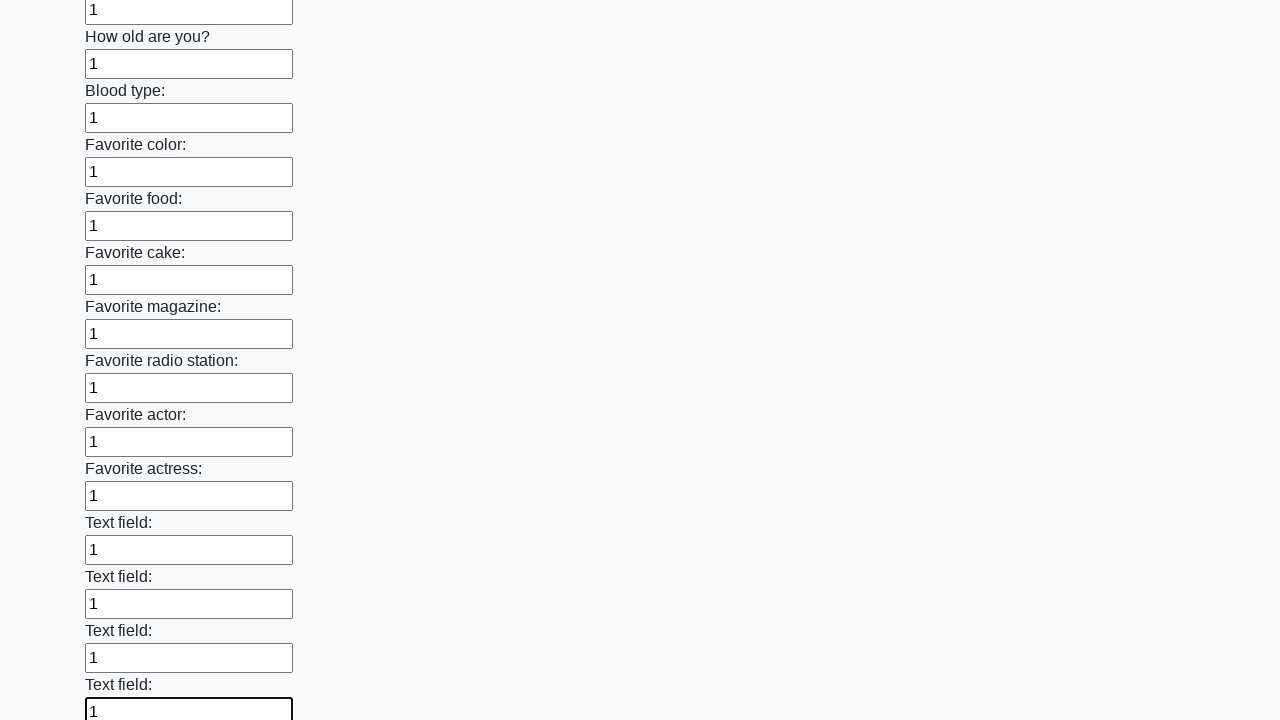

Filled input field 31 of 100 with value '1' on input >> nth=30
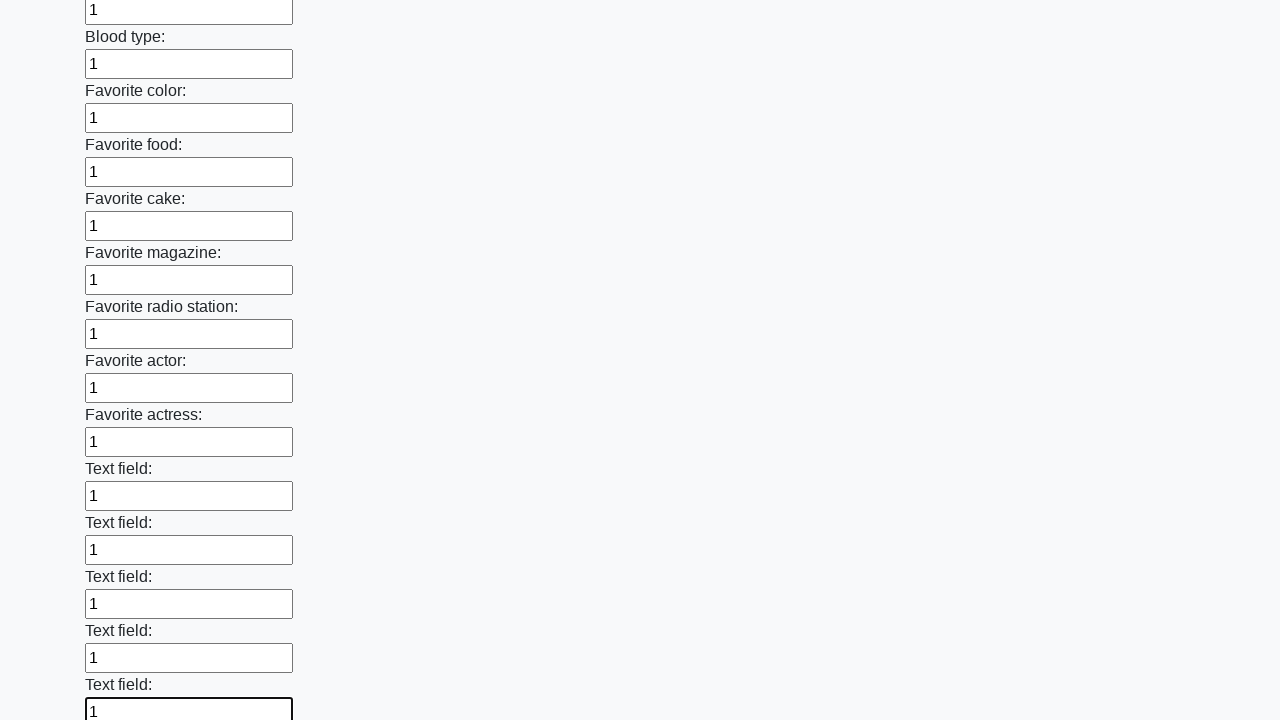

Filled input field 32 of 100 with value '1' on input >> nth=31
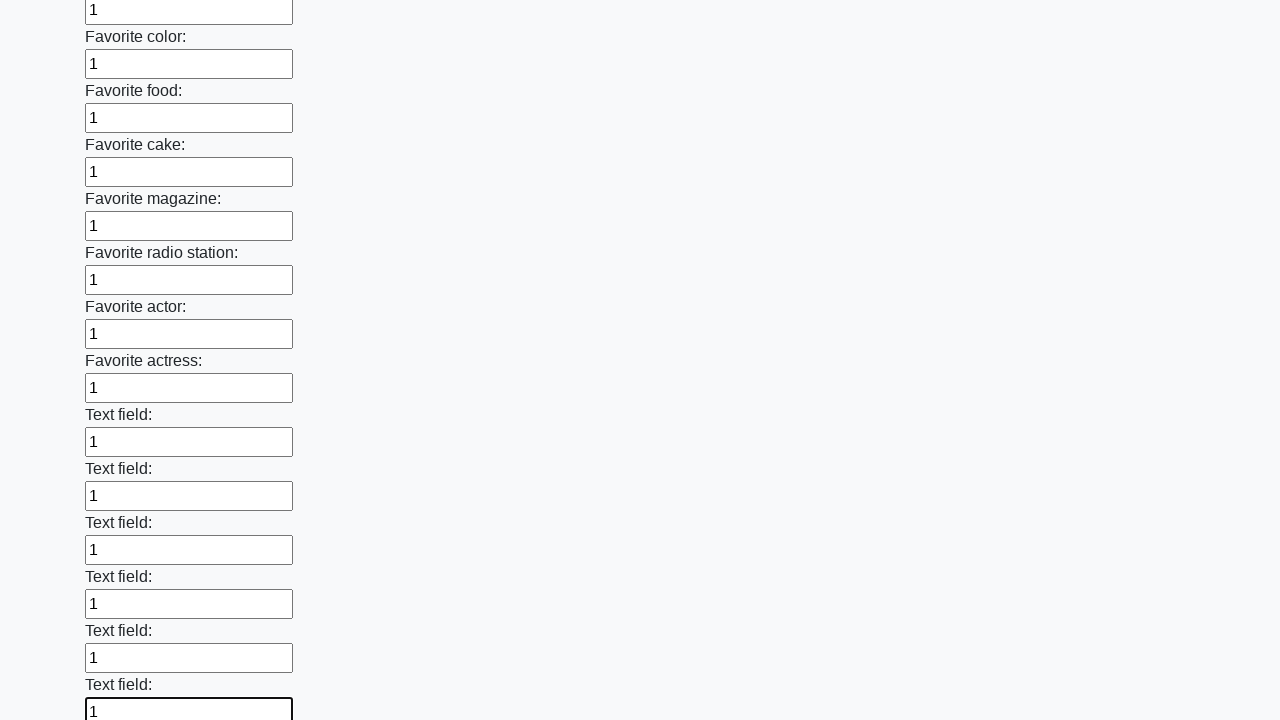

Filled input field 33 of 100 with value '1' on input >> nth=32
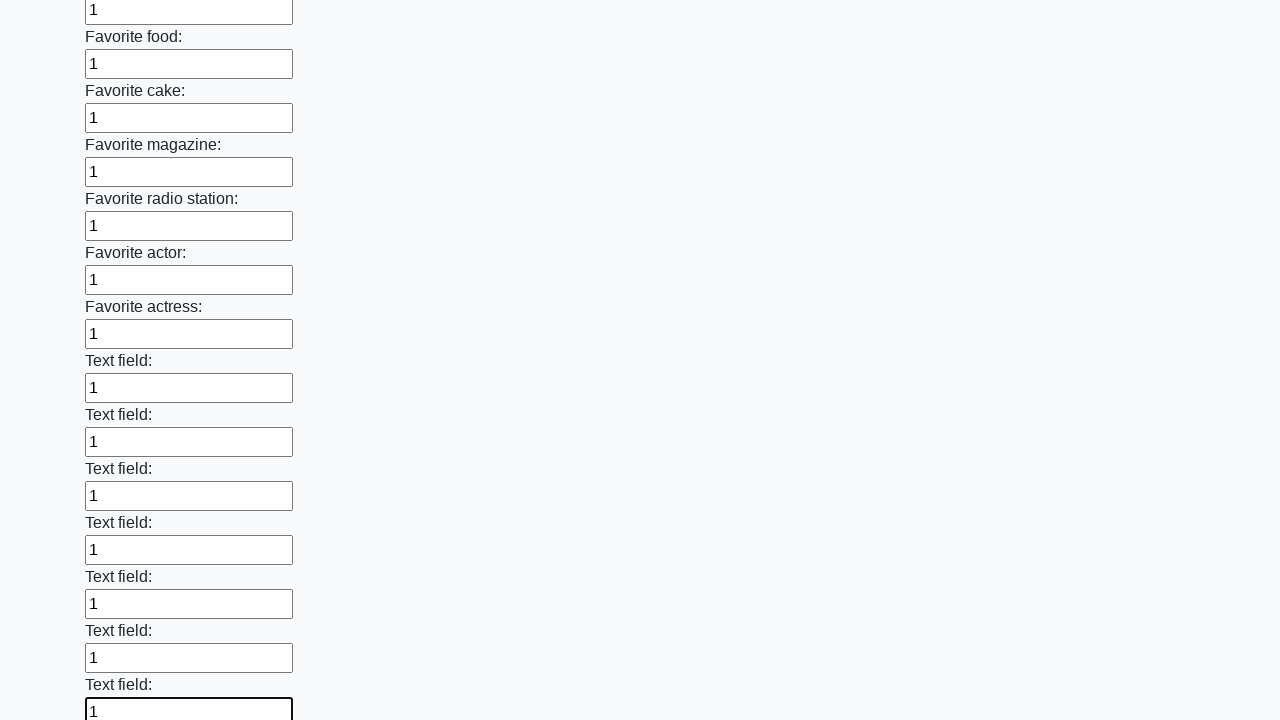

Filled input field 34 of 100 with value '1' on input >> nth=33
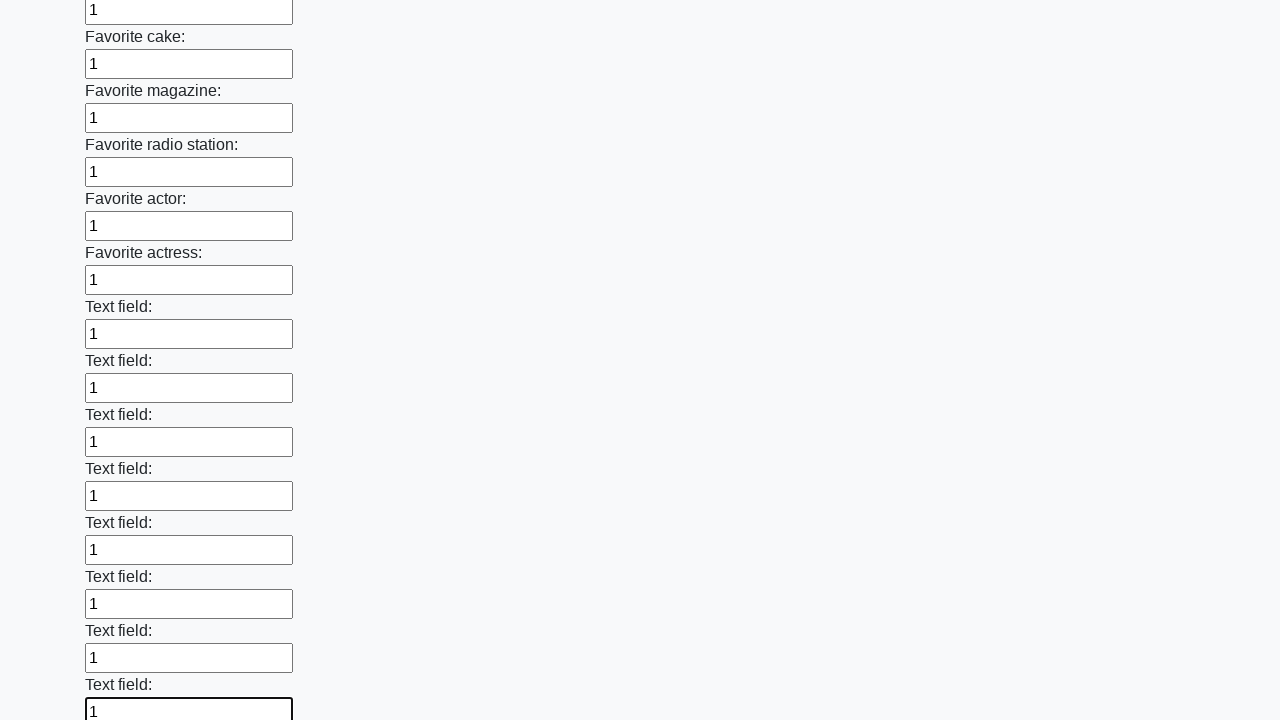

Filled input field 35 of 100 with value '1' on input >> nth=34
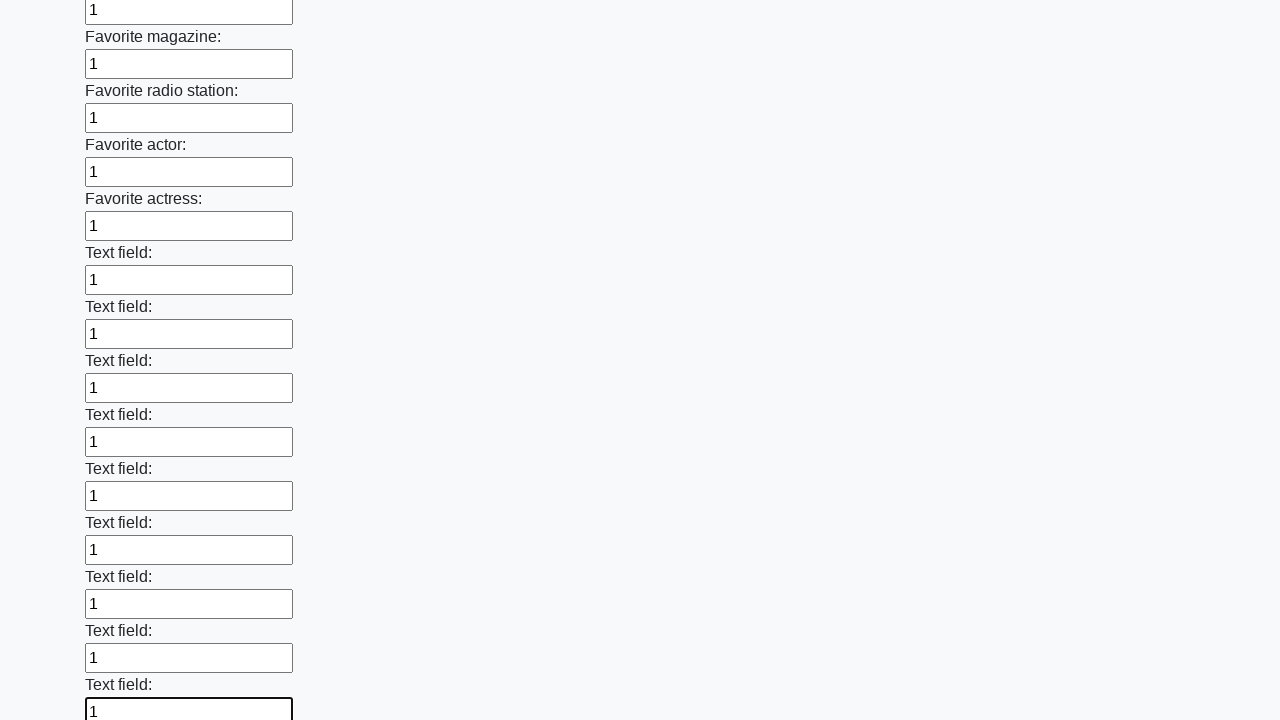

Filled input field 36 of 100 with value '1' on input >> nth=35
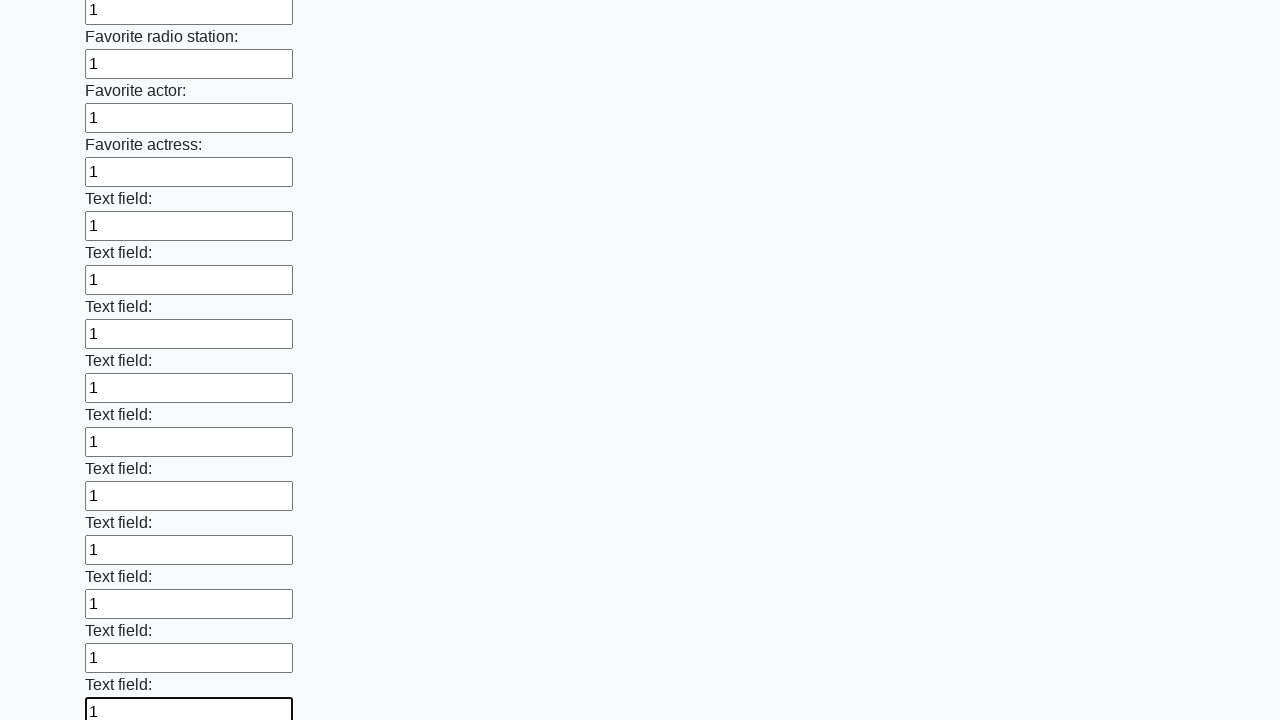

Filled input field 37 of 100 with value '1' on input >> nth=36
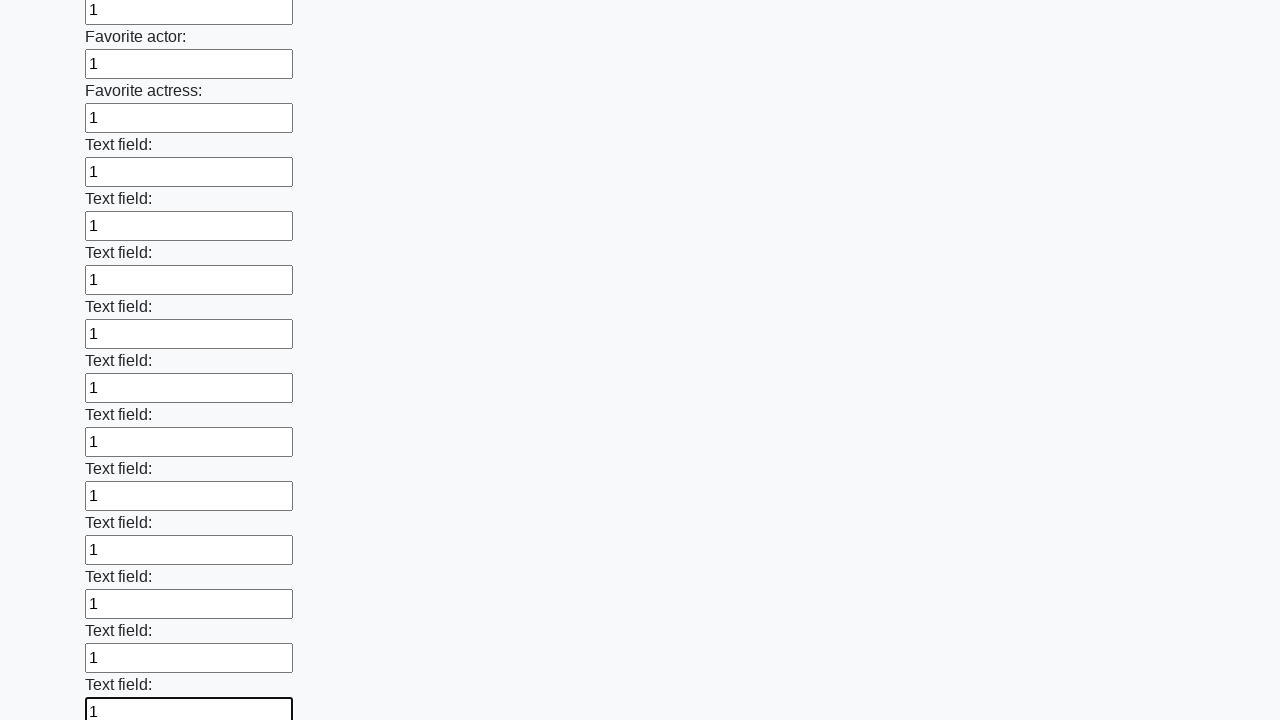

Filled input field 38 of 100 with value '1' on input >> nth=37
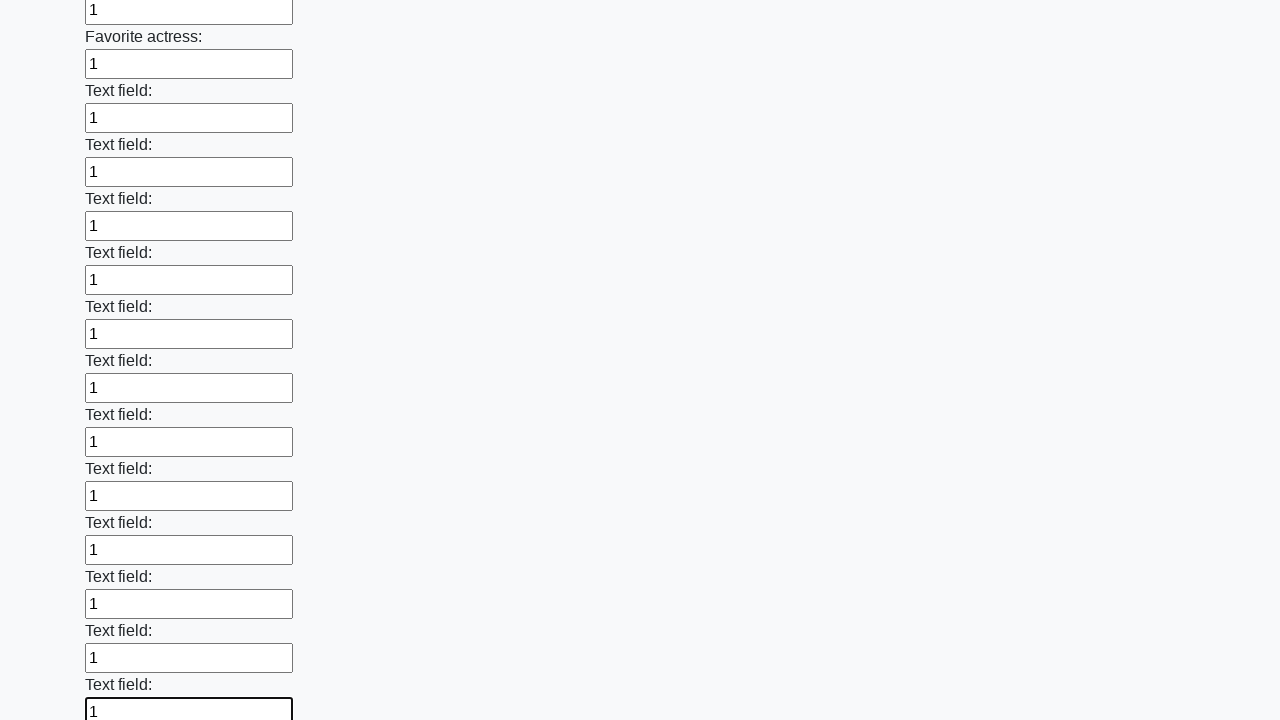

Filled input field 39 of 100 with value '1' on input >> nth=38
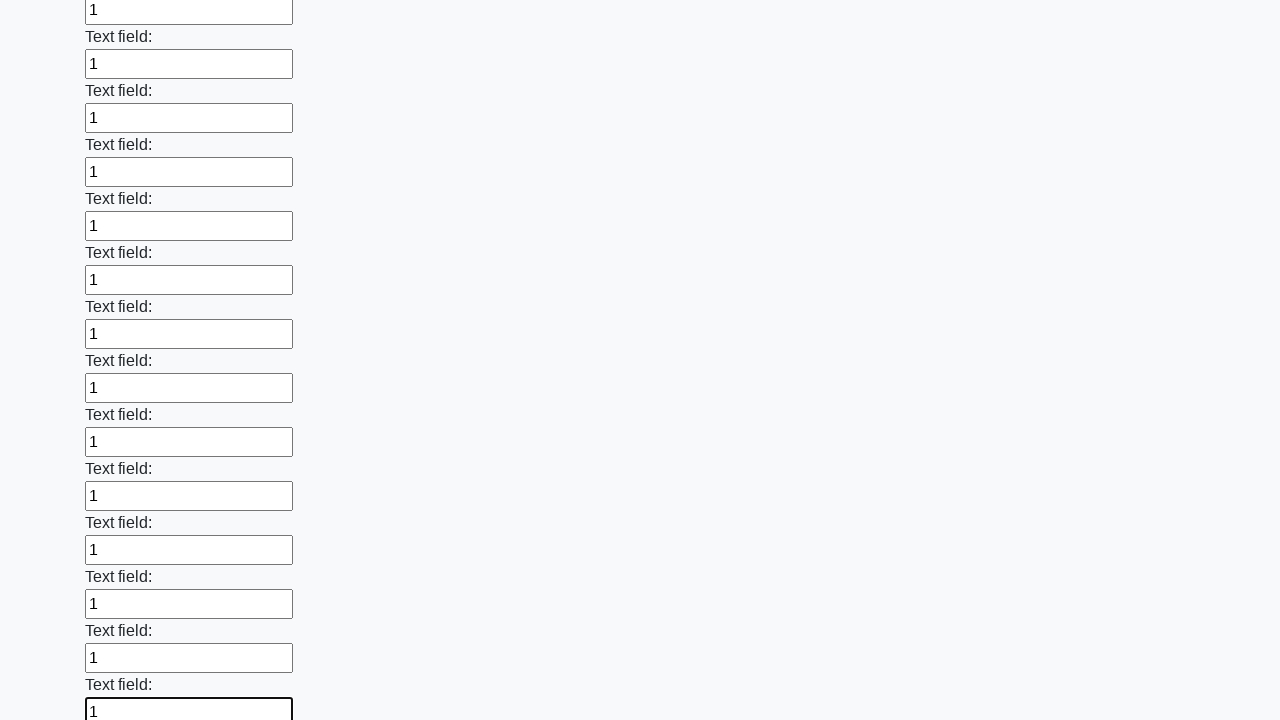

Filled input field 40 of 100 with value '1' on input >> nth=39
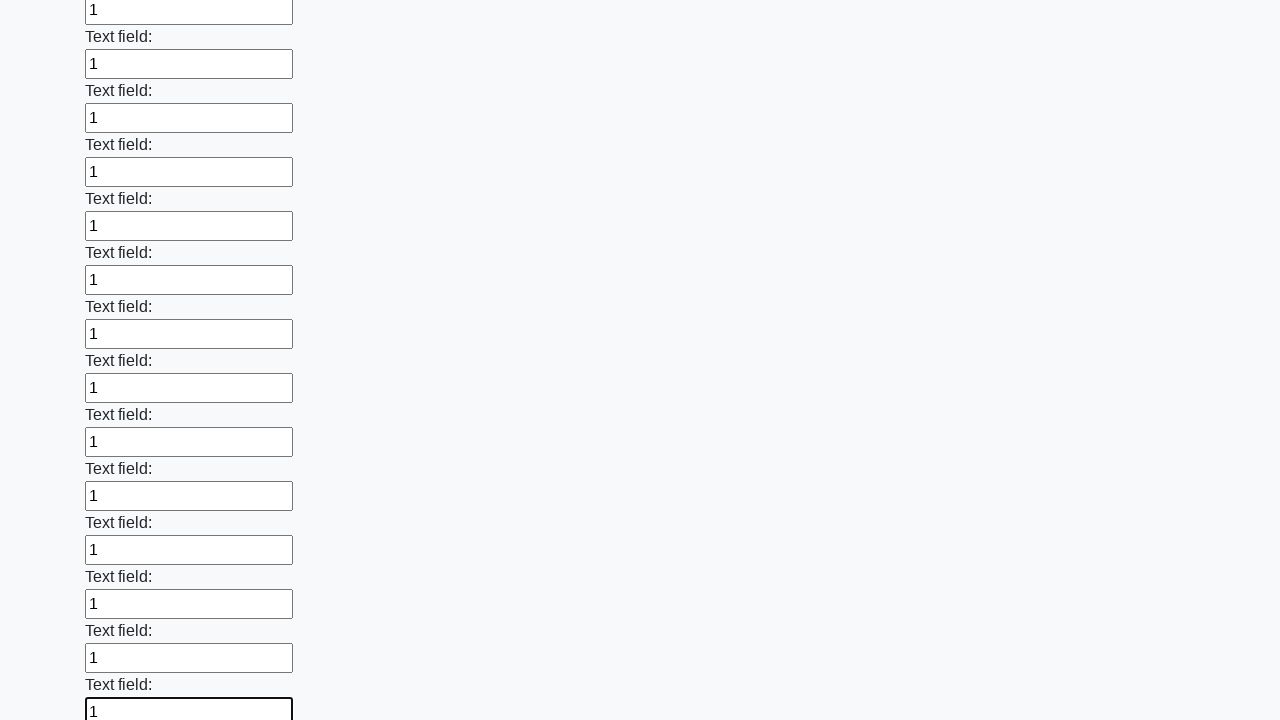

Filled input field 41 of 100 with value '1' on input >> nth=40
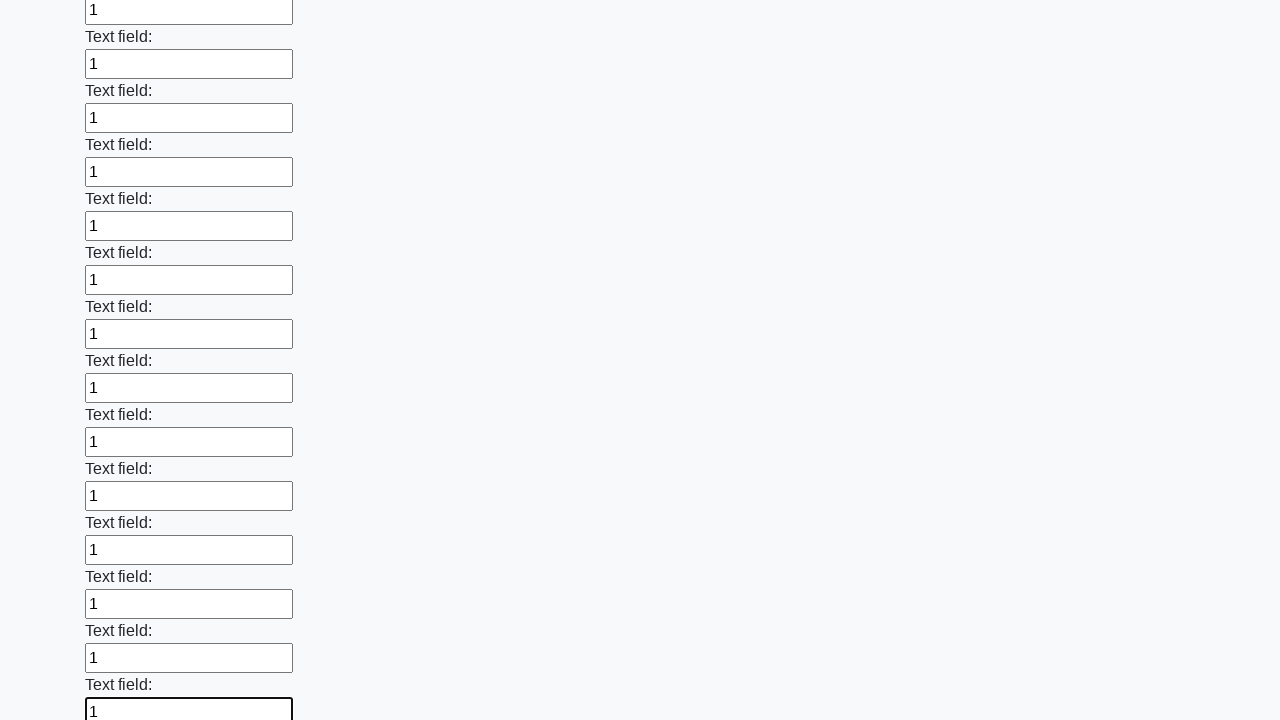

Filled input field 42 of 100 with value '1' on input >> nth=41
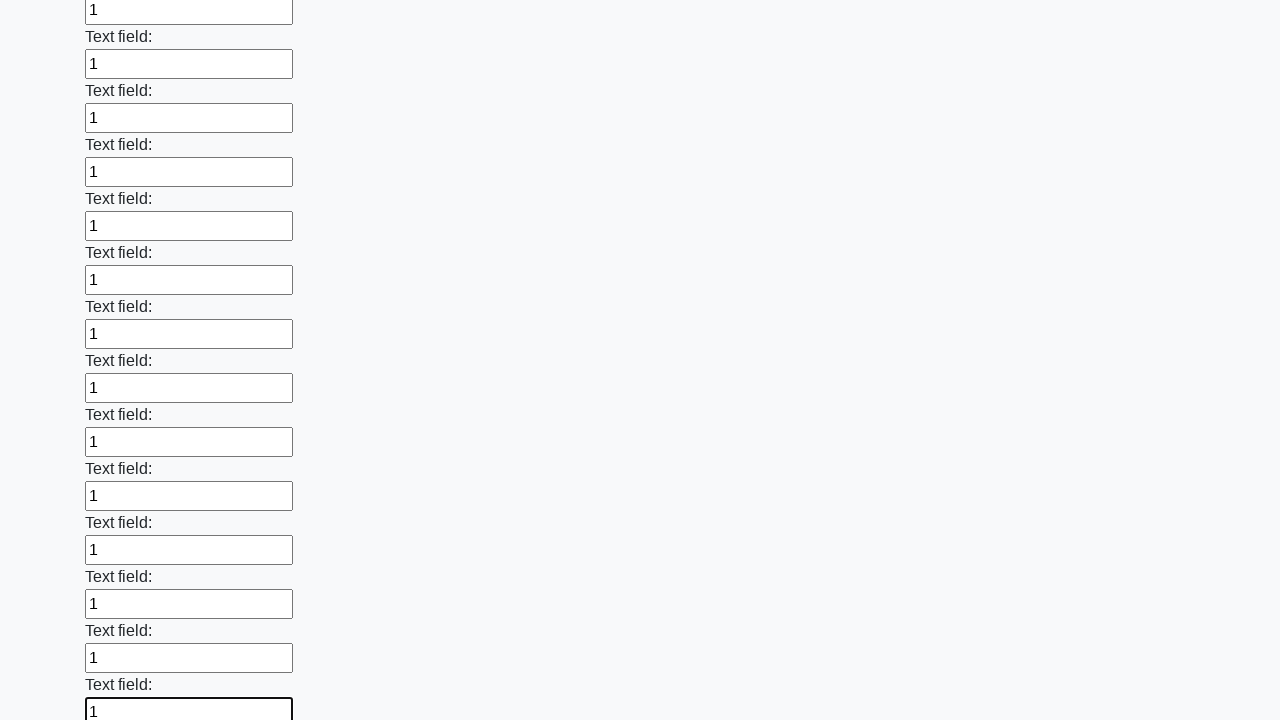

Filled input field 43 of 100 with value '1' on input >> nth=42
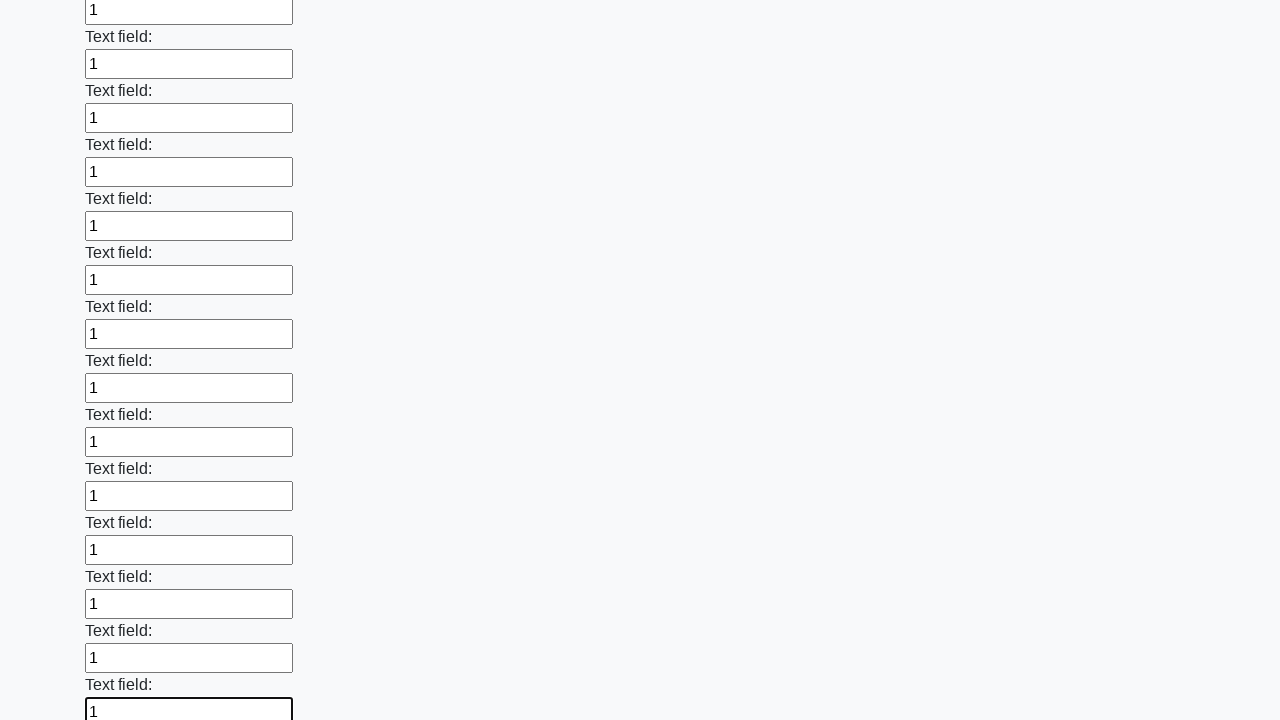

Filled input field 44 of 100 with value '1' on input >> nth=43
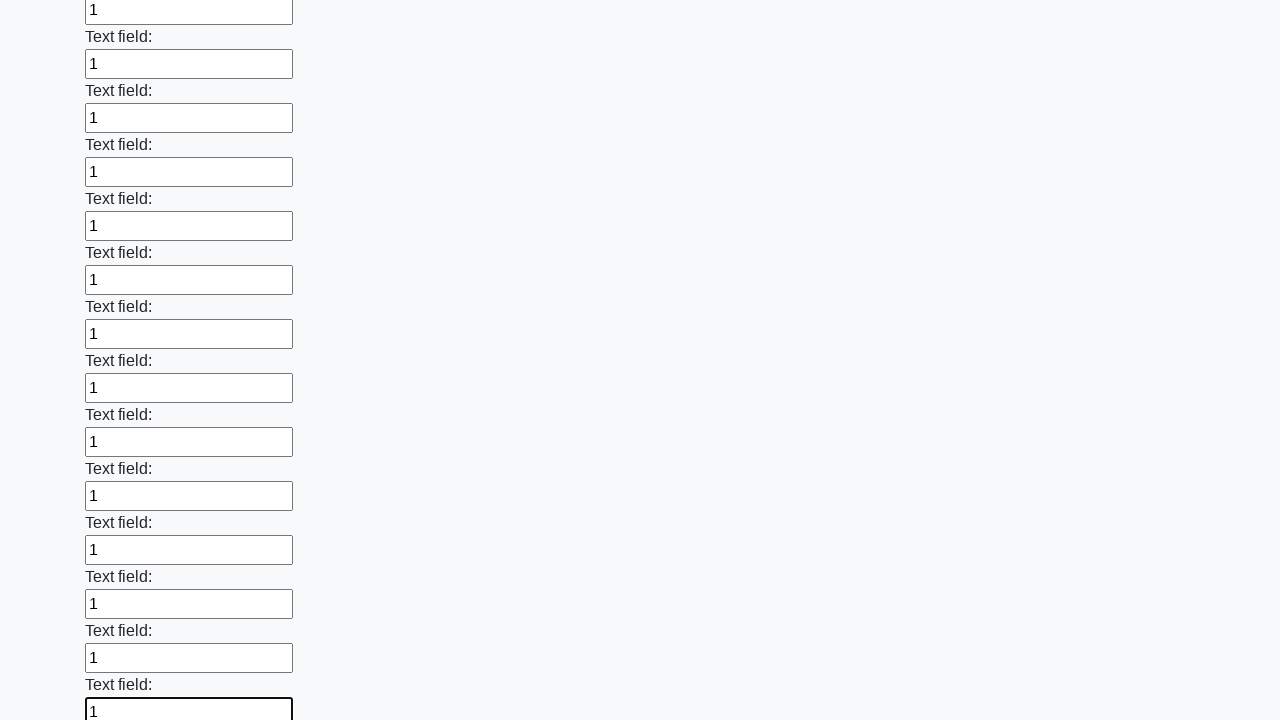

Filled input field 45 of 100 with value '1' on input >> nth=44
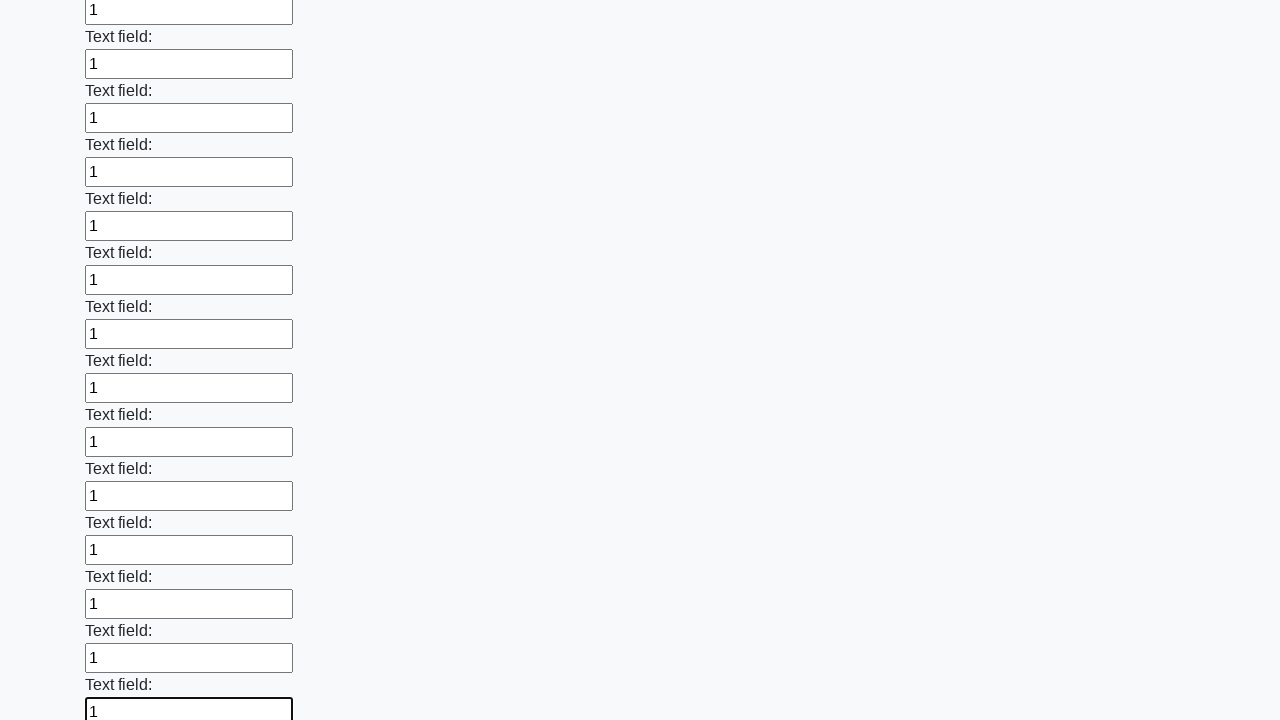

Filled input field 46 of 100 with value '1' on input >> nth=45
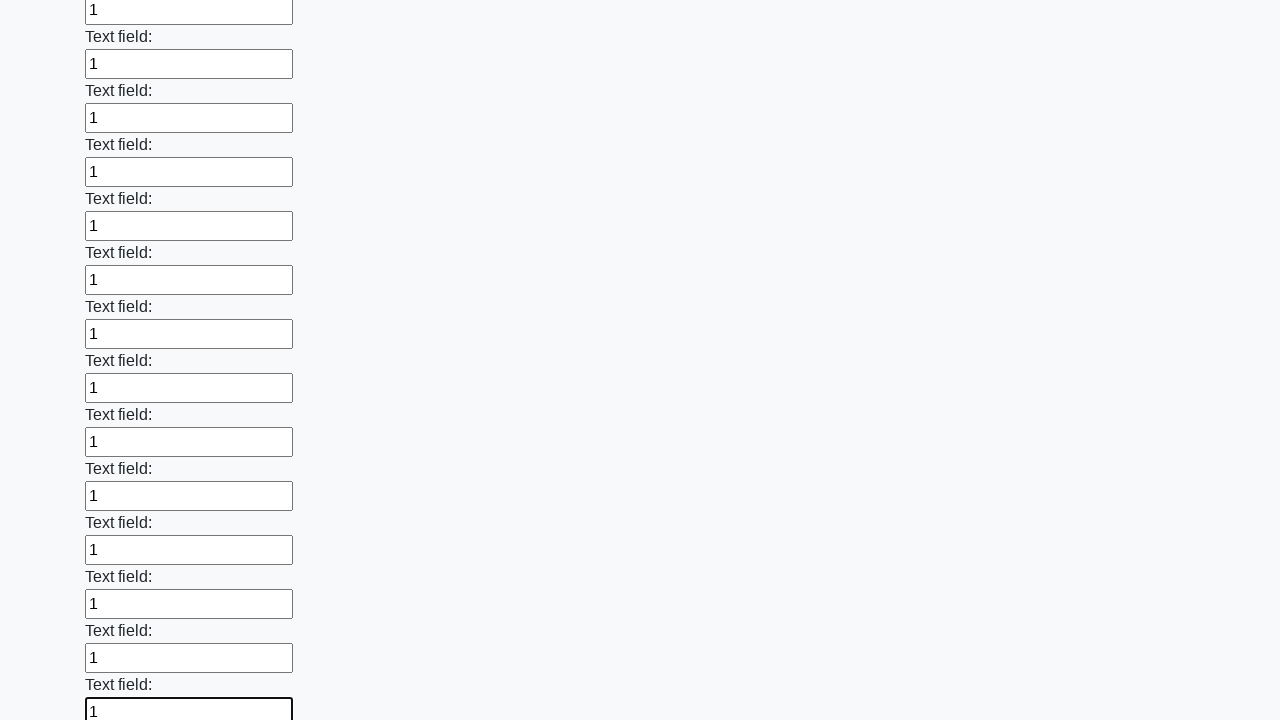

Filled input field 47 of 100 with value '1' on input >> nth=46
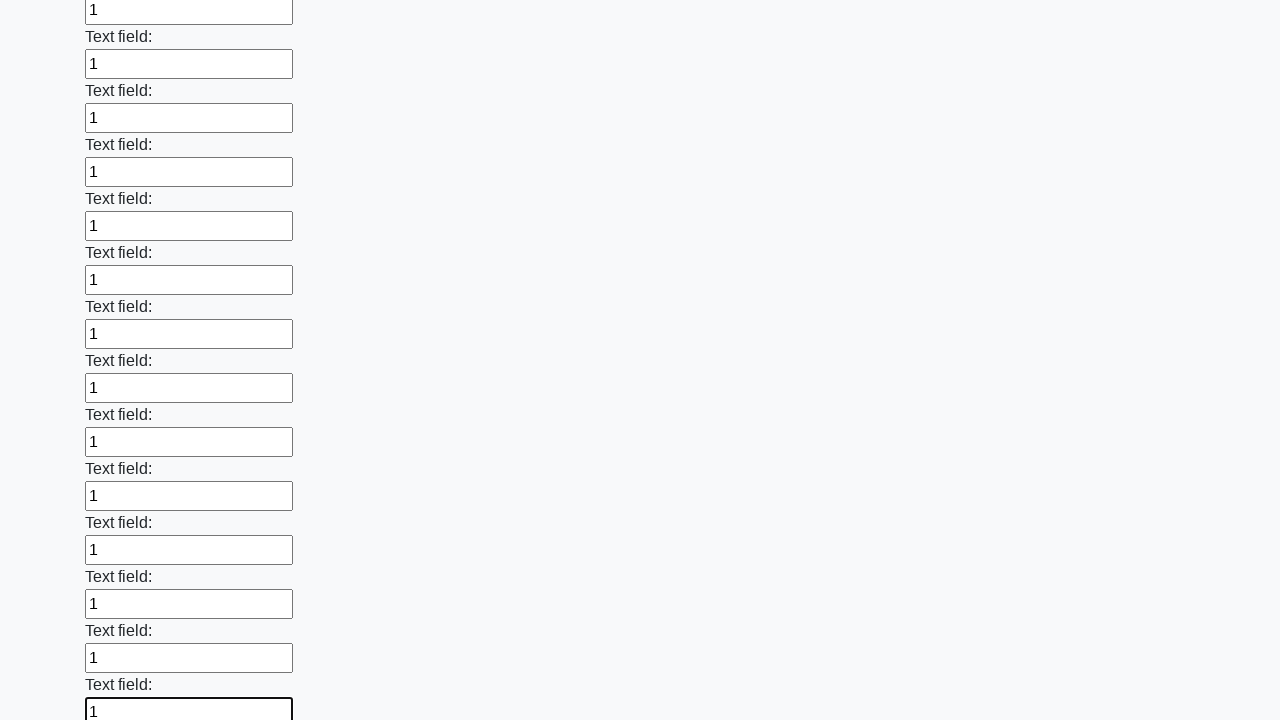

Filled input field 48 of 100 with value '1' on input >> nth=47
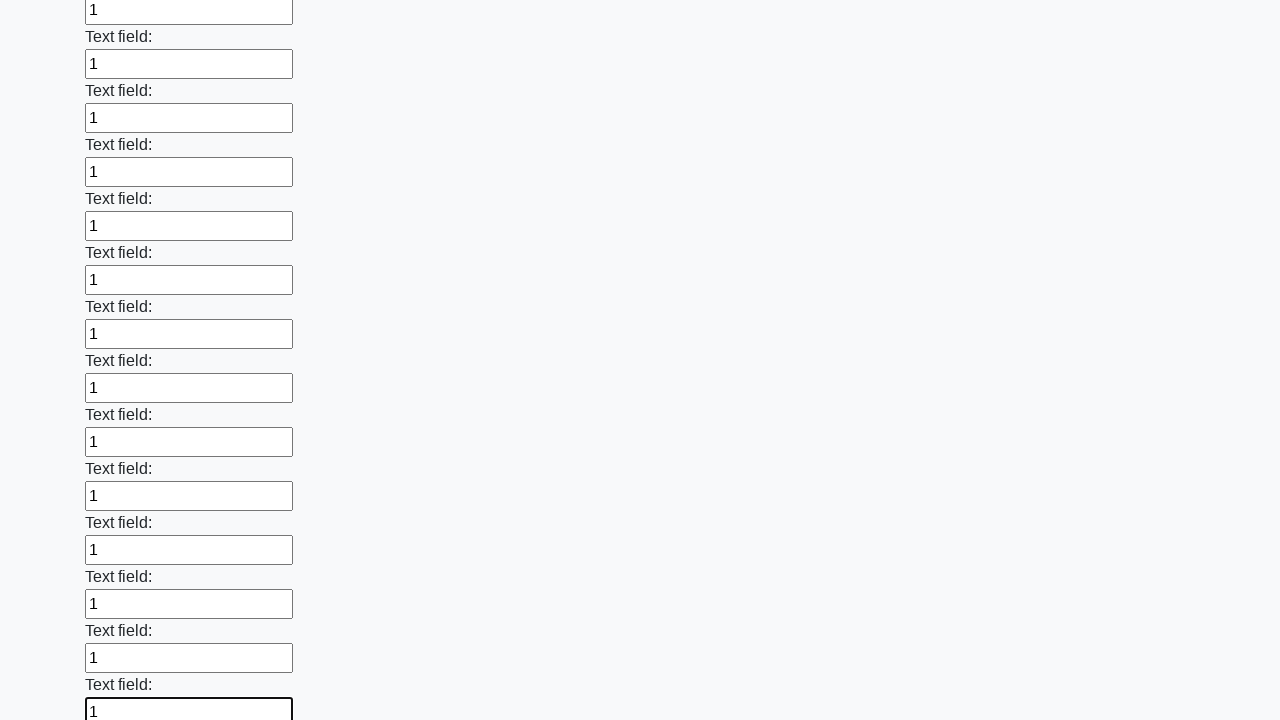

Filled input field 49 of 100 with value '1' on input >> nth=48
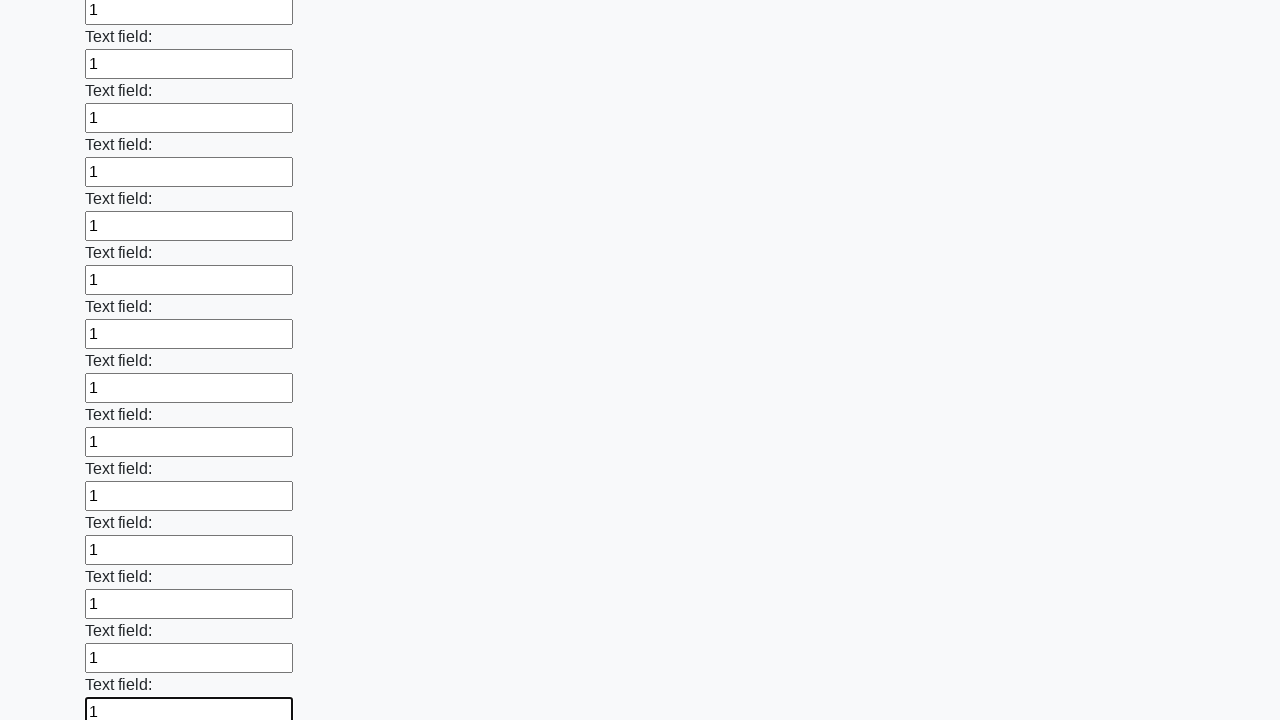

Filled input field 50 of 100 with value '1' on input >> nth=49
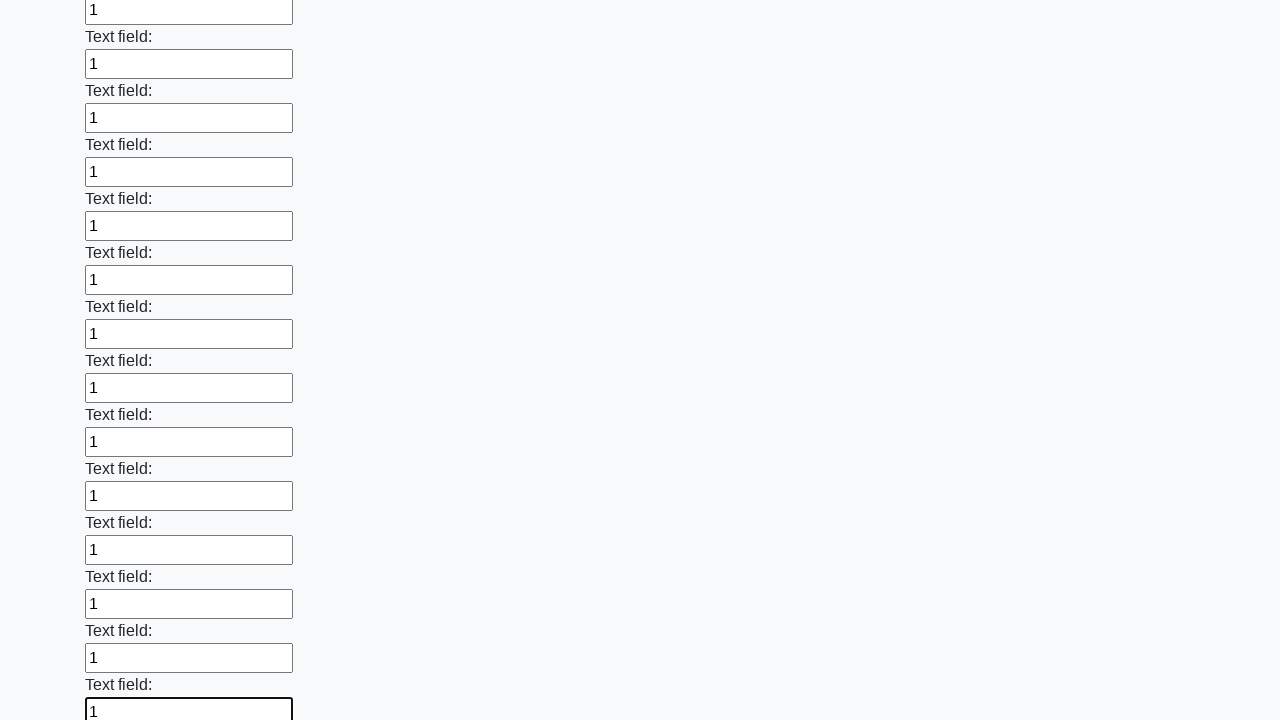

Filled input field 51 of 100 with value '1' on input >> nth=50
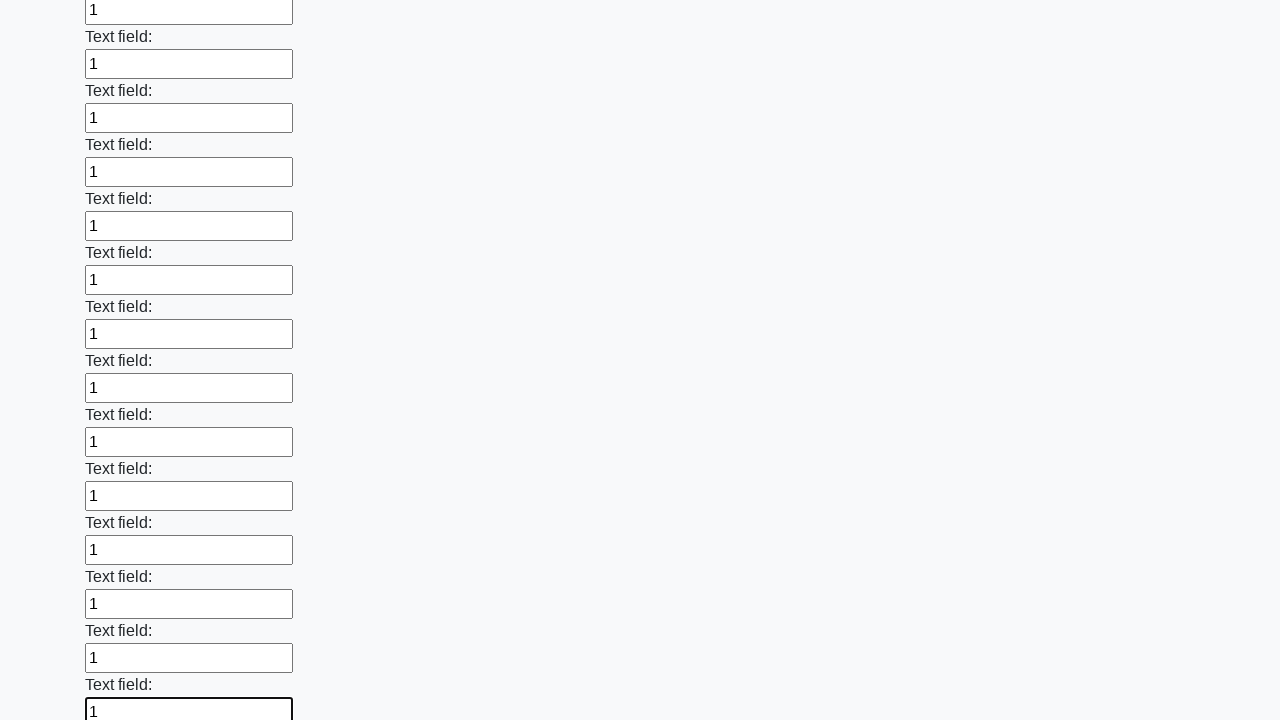

Filled input field 52 of 100 with value '1' on input >> nth=51
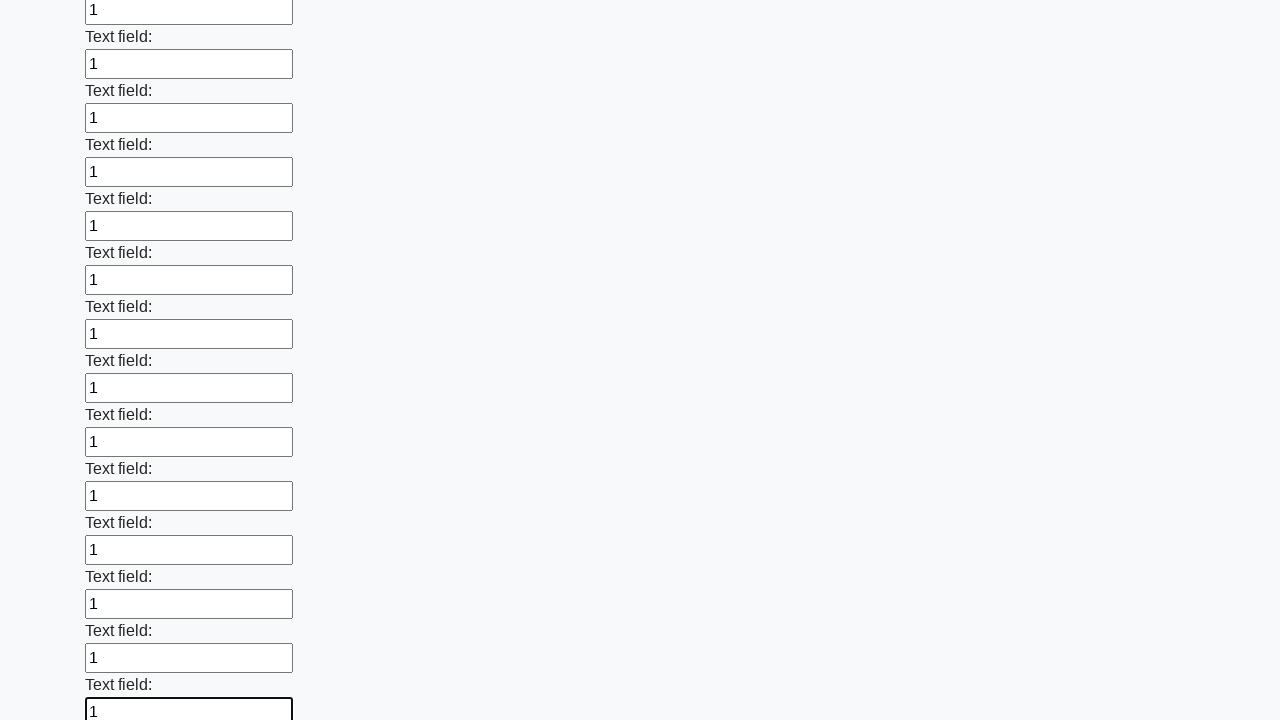

Filled input field 53 of 100 with value '1' on input >> nth=52
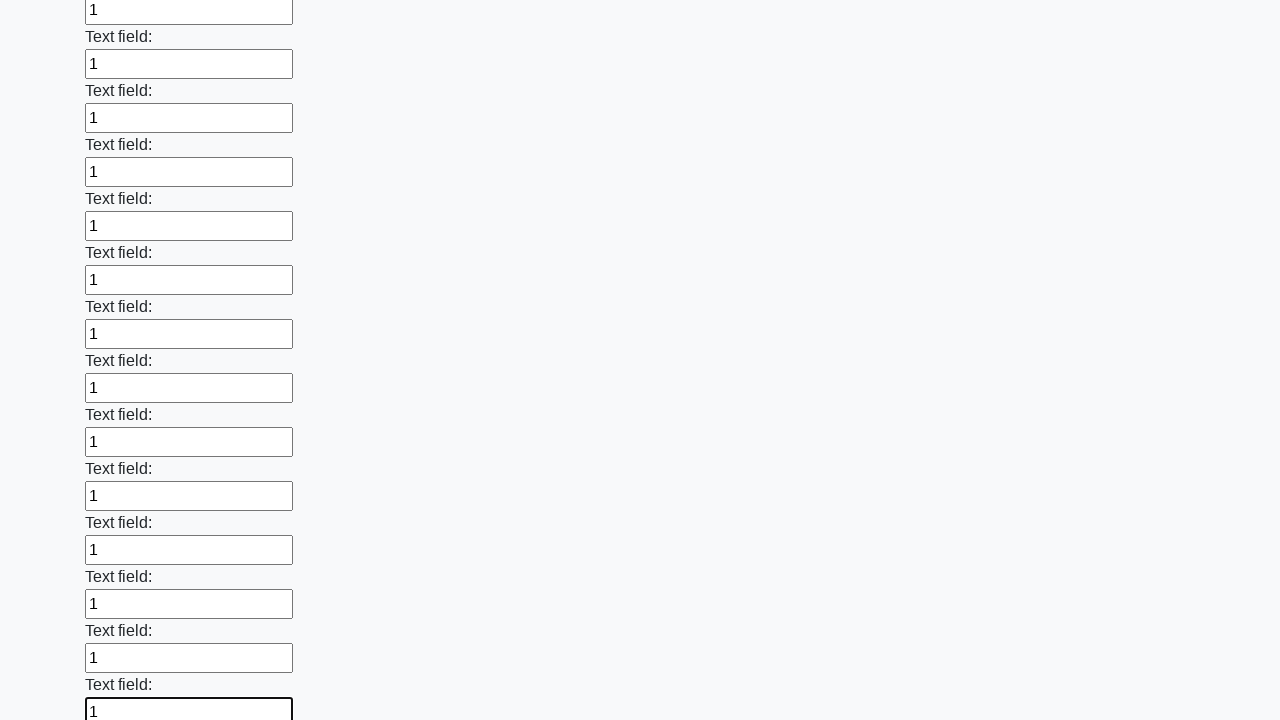

Filled input field 54 of 100 with value '1' on input >> nth=53
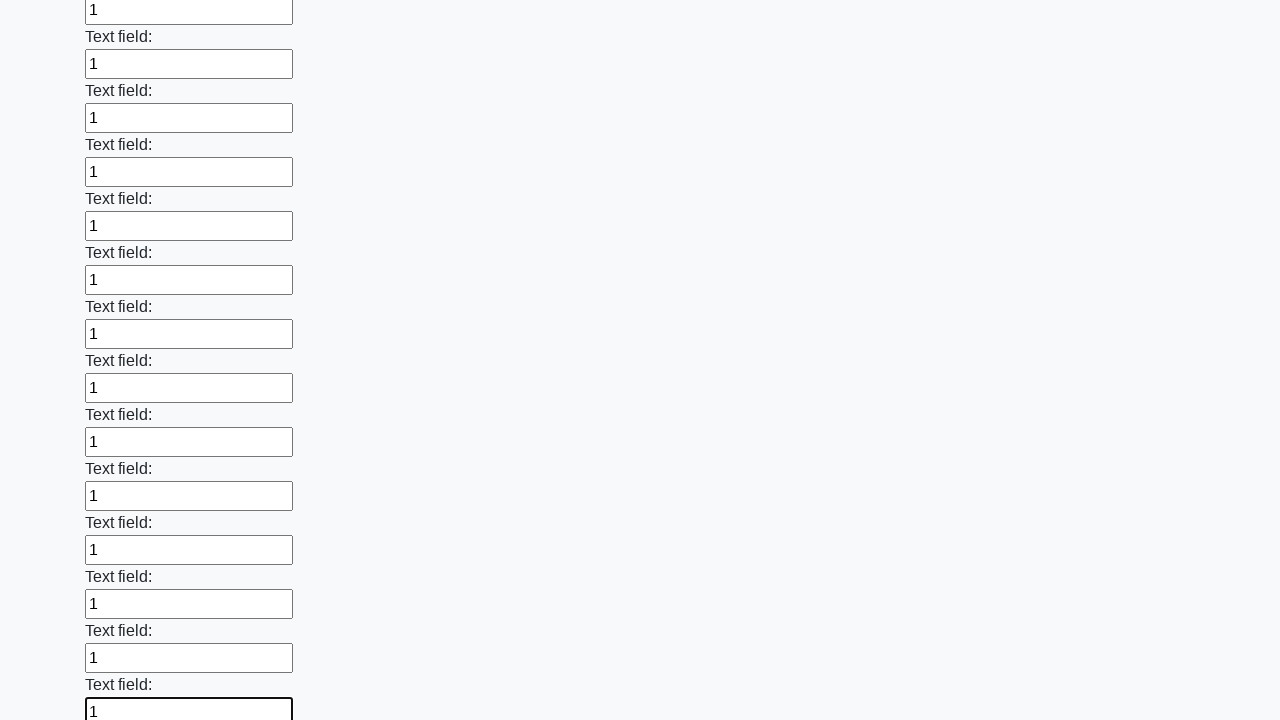

Filled input field 55 of 100 with value '1' on input >> nth=54
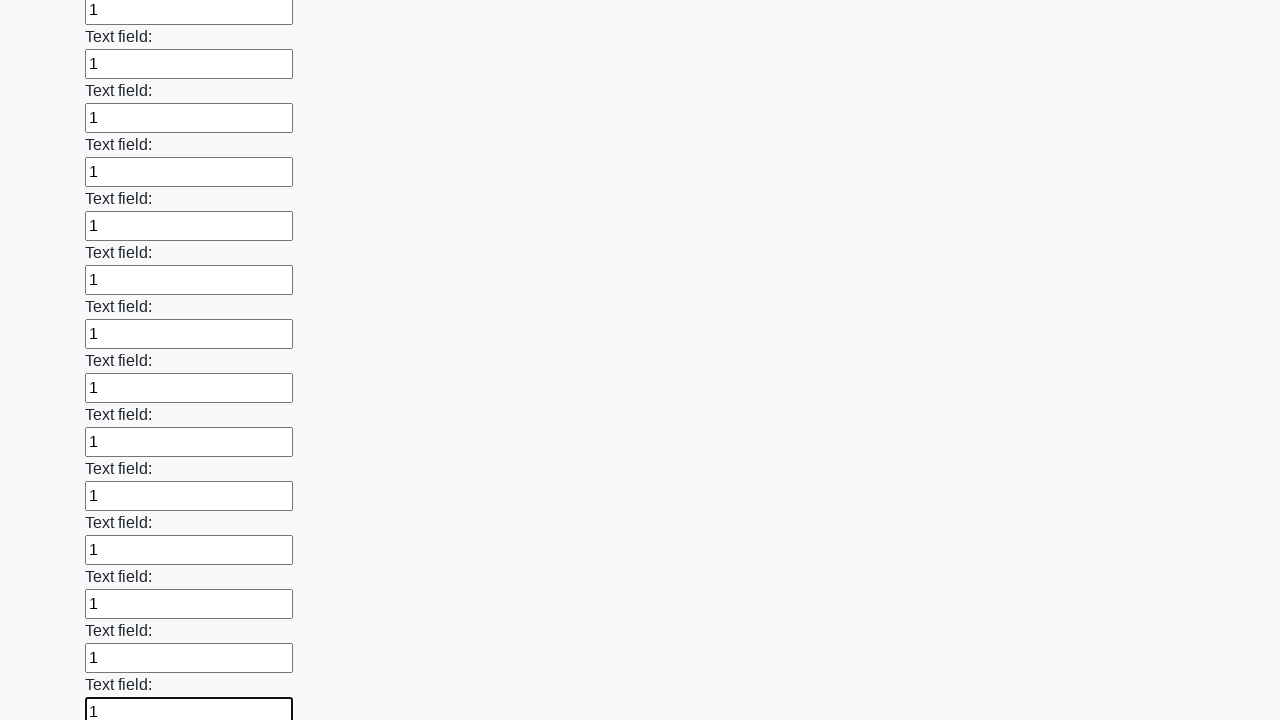

Filled input field 56 of 100 with value '1' on input >> nth=55
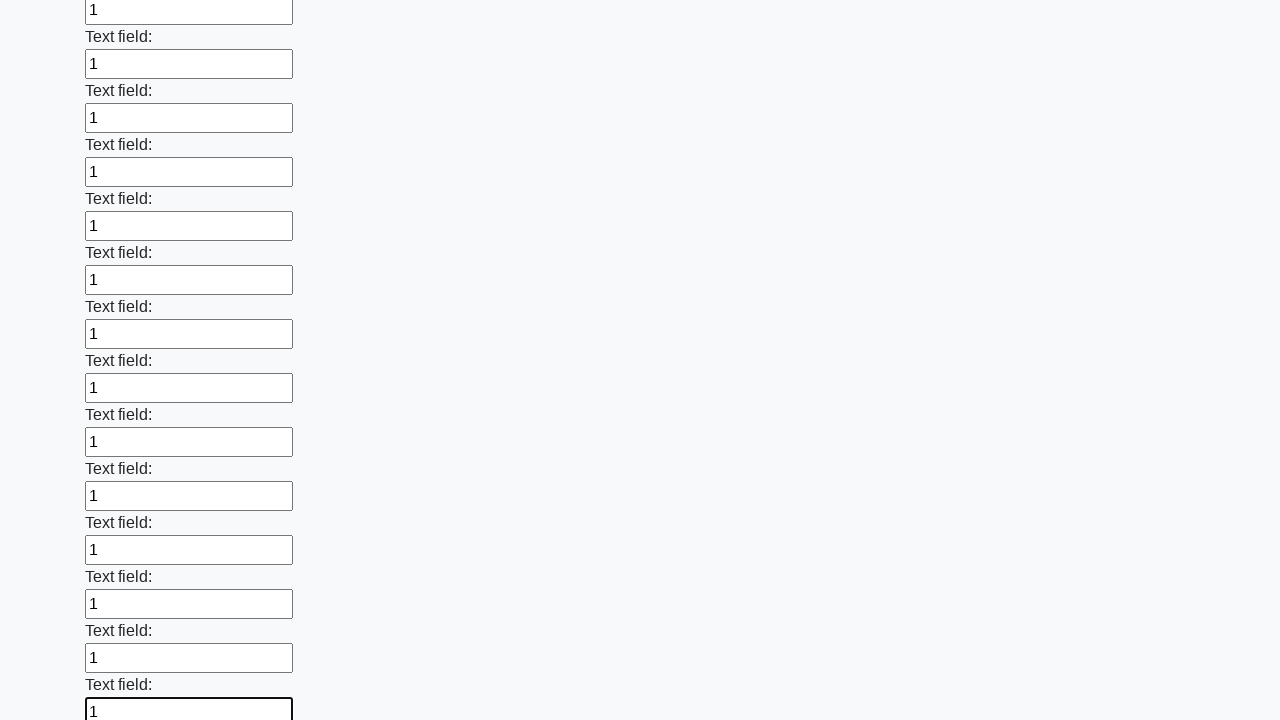

Filled input field 57 of 100 with value '1' on input >> nth=56
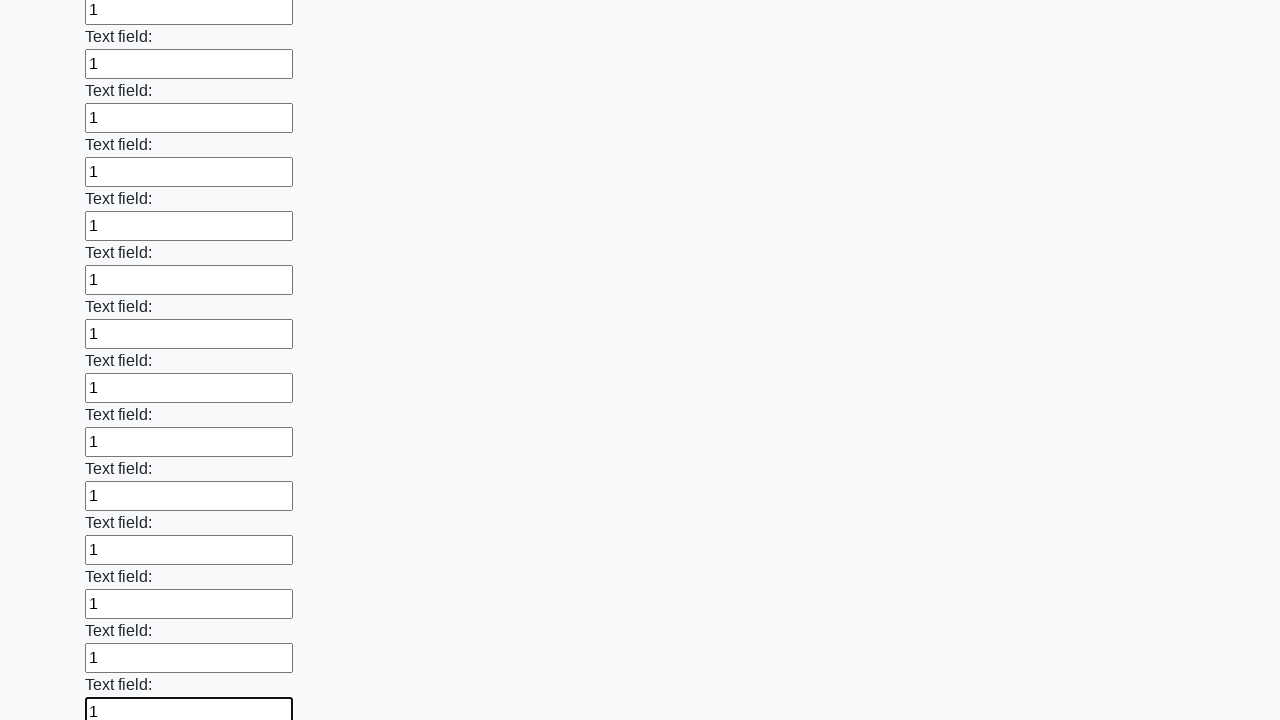

Filled input field 58 of 100 with value '1' on input >> nth=57
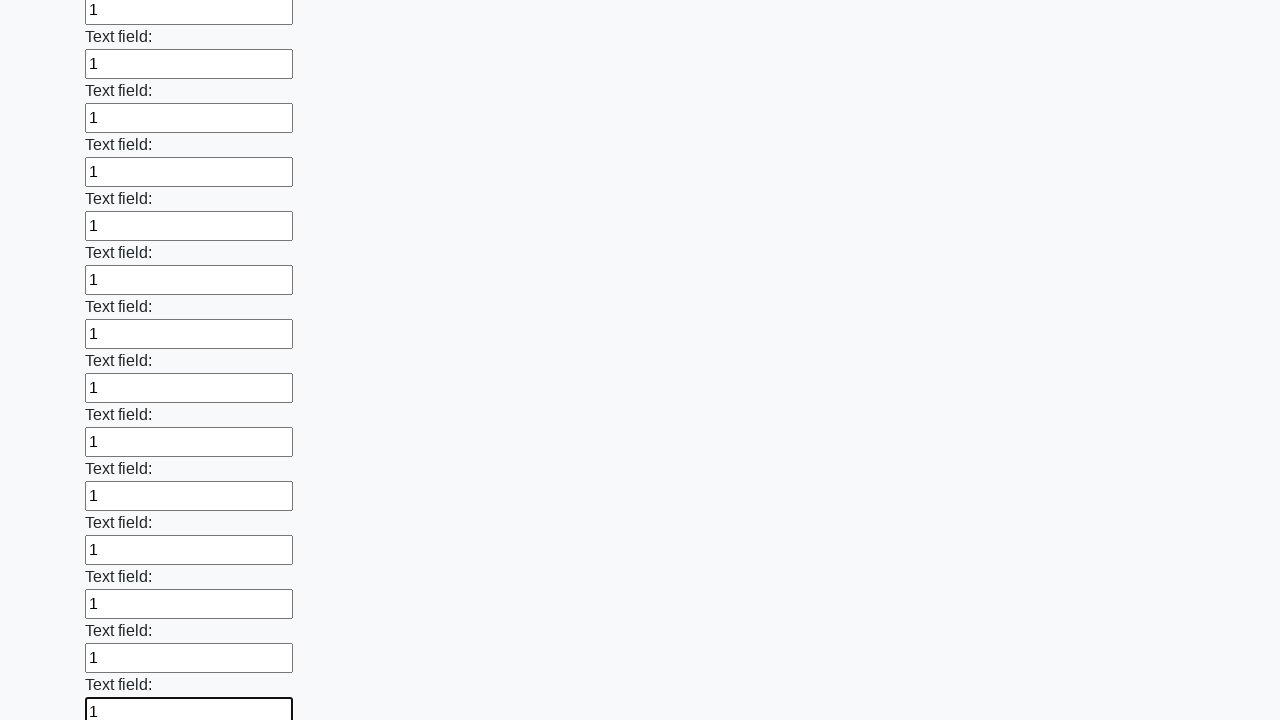

Filled input field 59 of 100 with value '1' on input >> nth=58
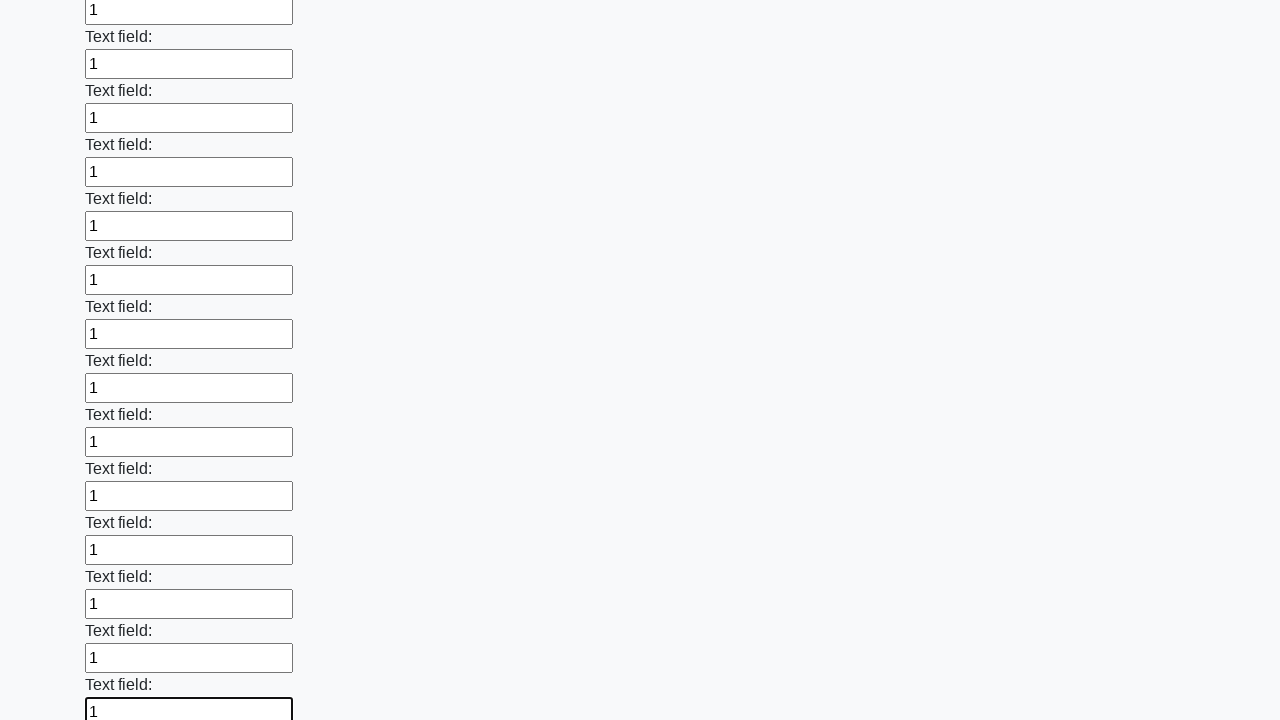

Filled input field 60 of 100 with value '1' on input >> nth=59
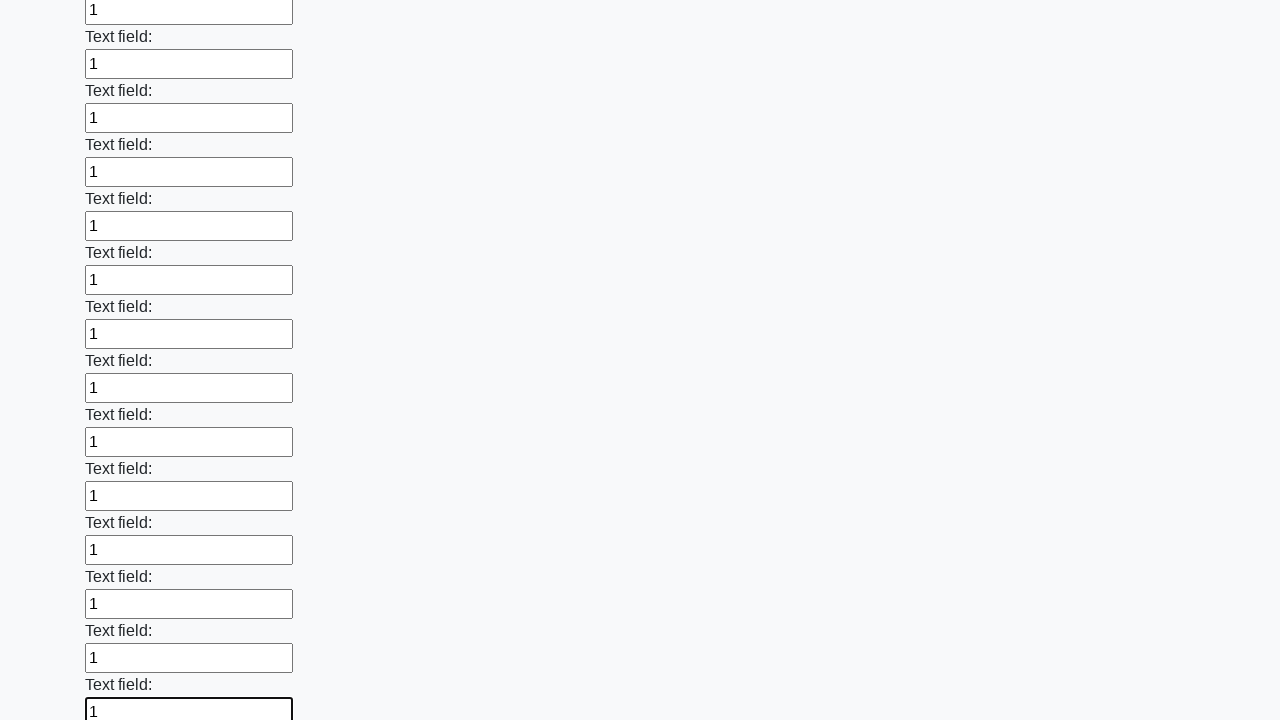

Filled input field 61 of 100 with value '1' on input >> nth=60
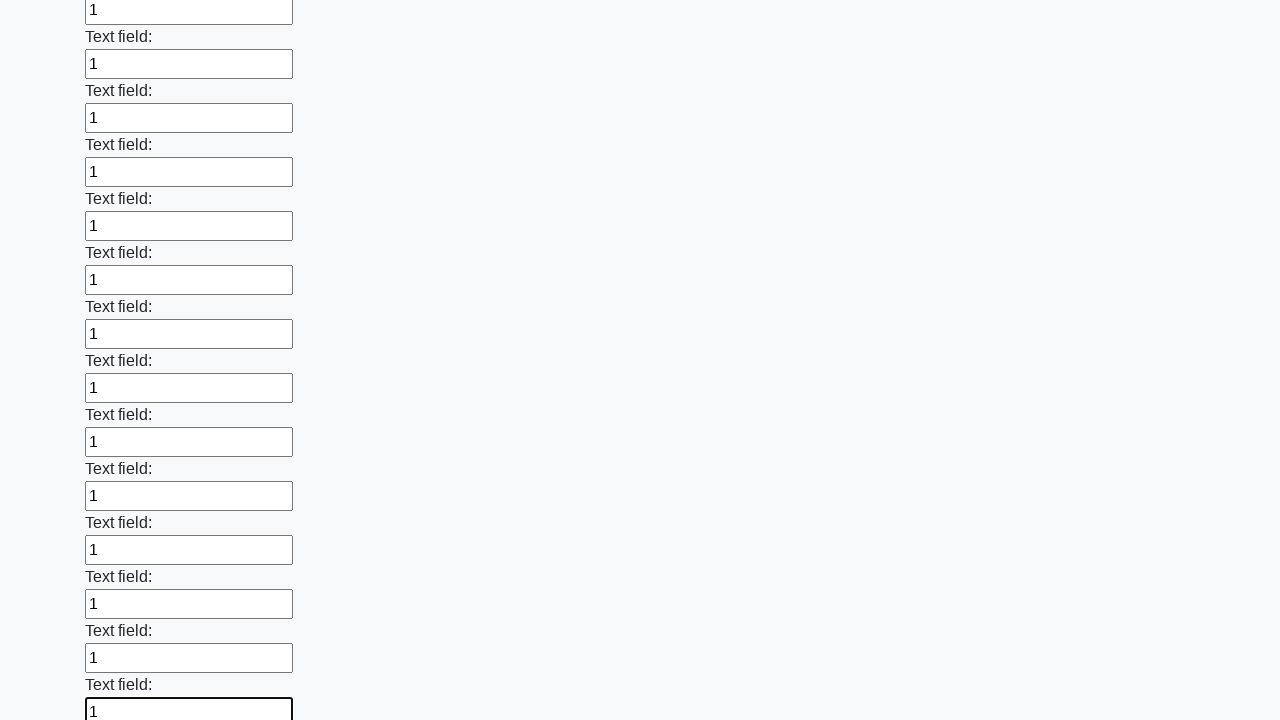

Filled input field 62 of 100 with value '1' on input >> nth=61
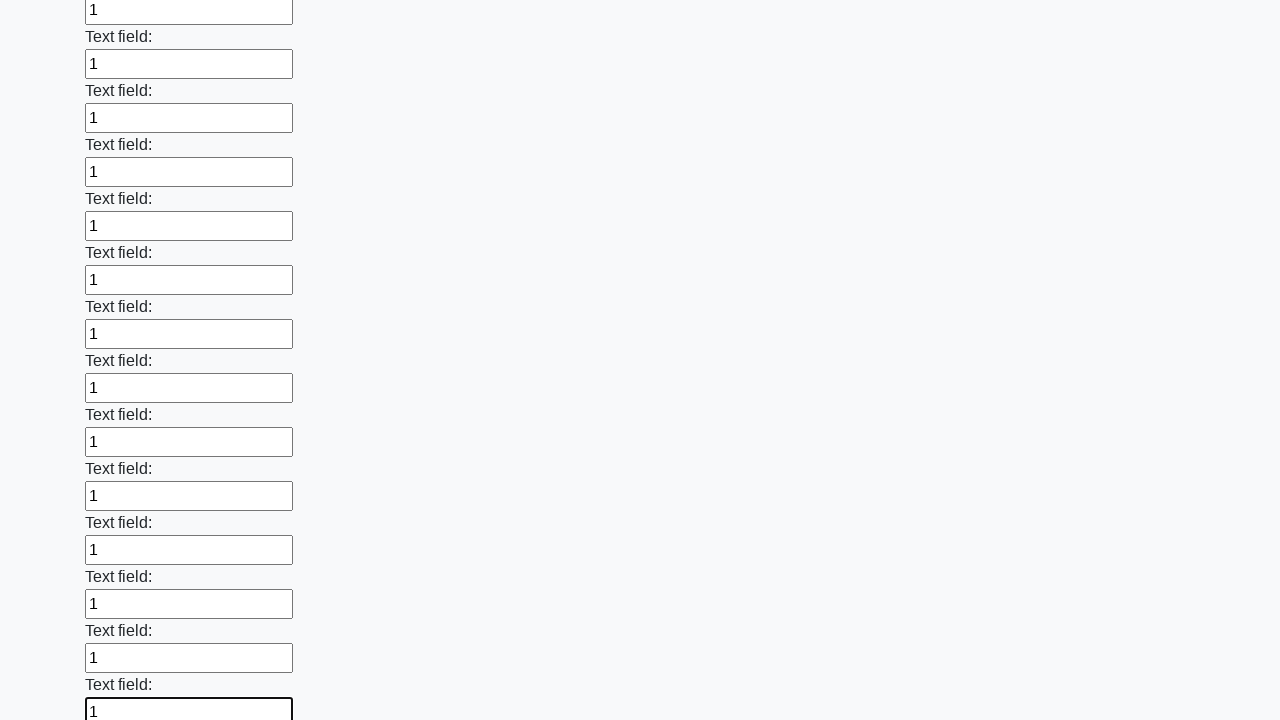

Filled input field 63 of 100 with value '1' on input >> nth=62
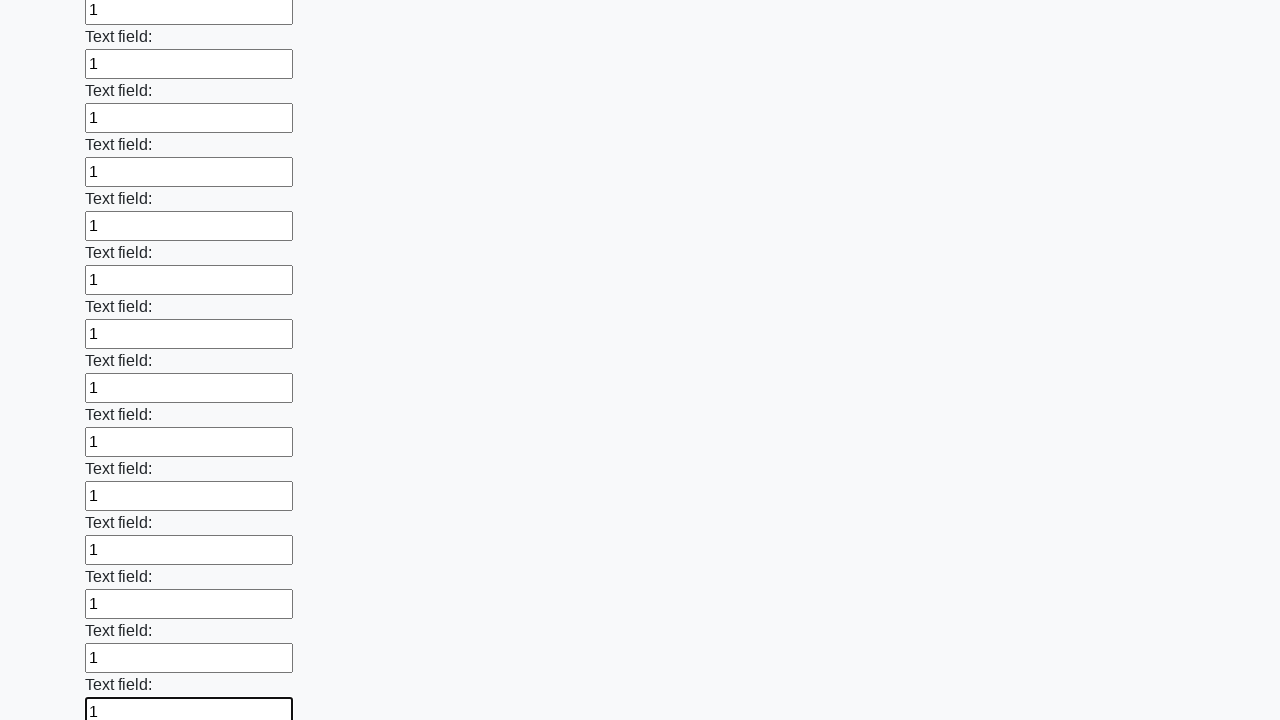

Filled input field 64 of 100 with value '1' on input >> nth=63
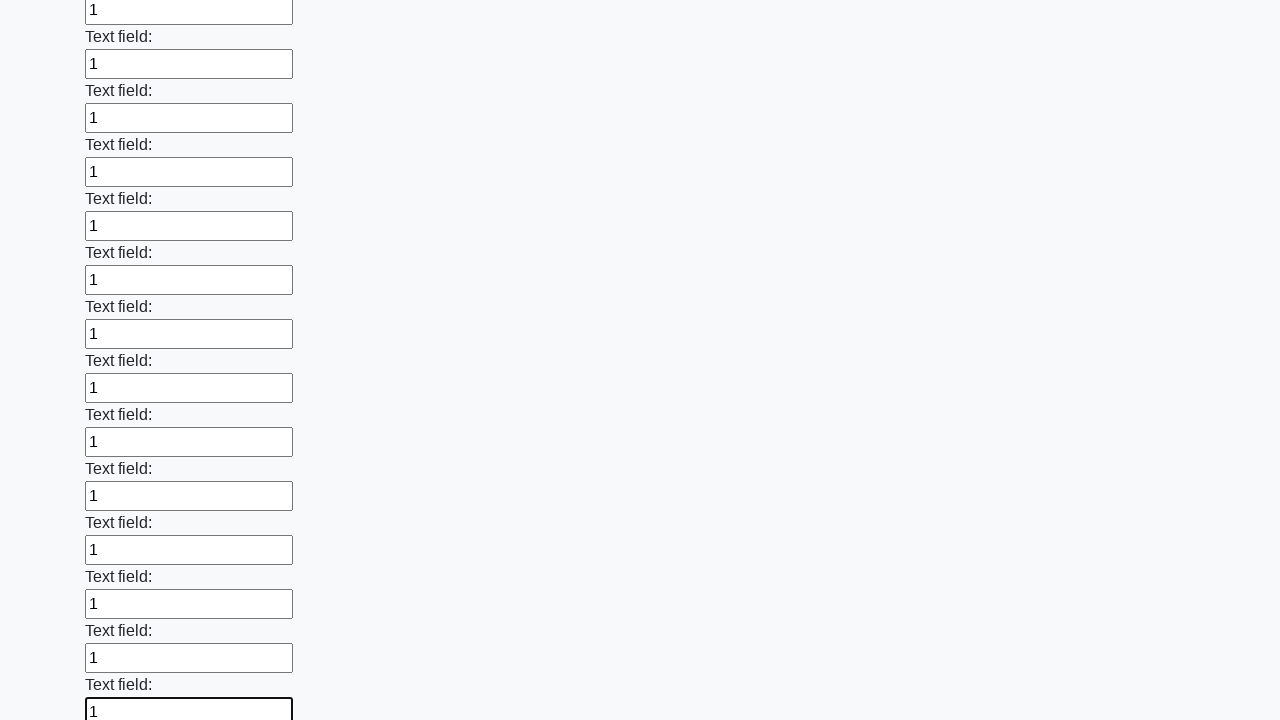

Filled input field 65 of 100 with value '1' on input >> nth=64
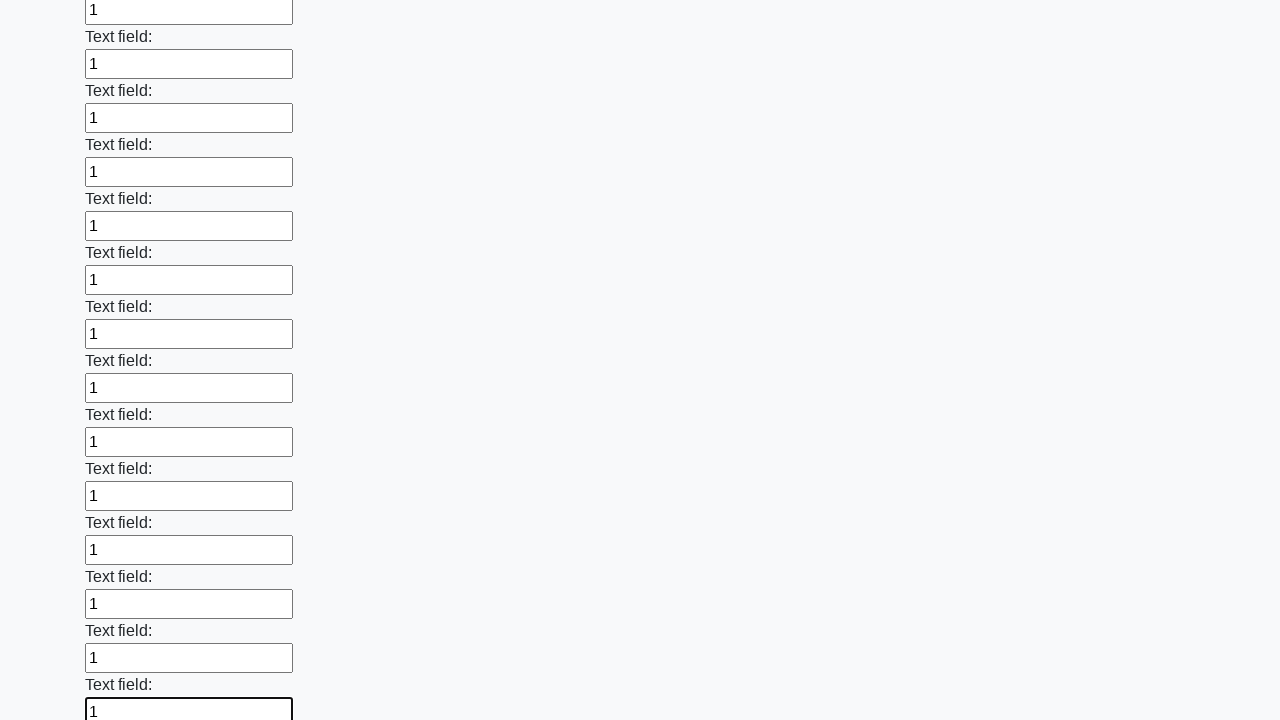

Filled input field 66 of 100 with value '1' on input >> nth=65
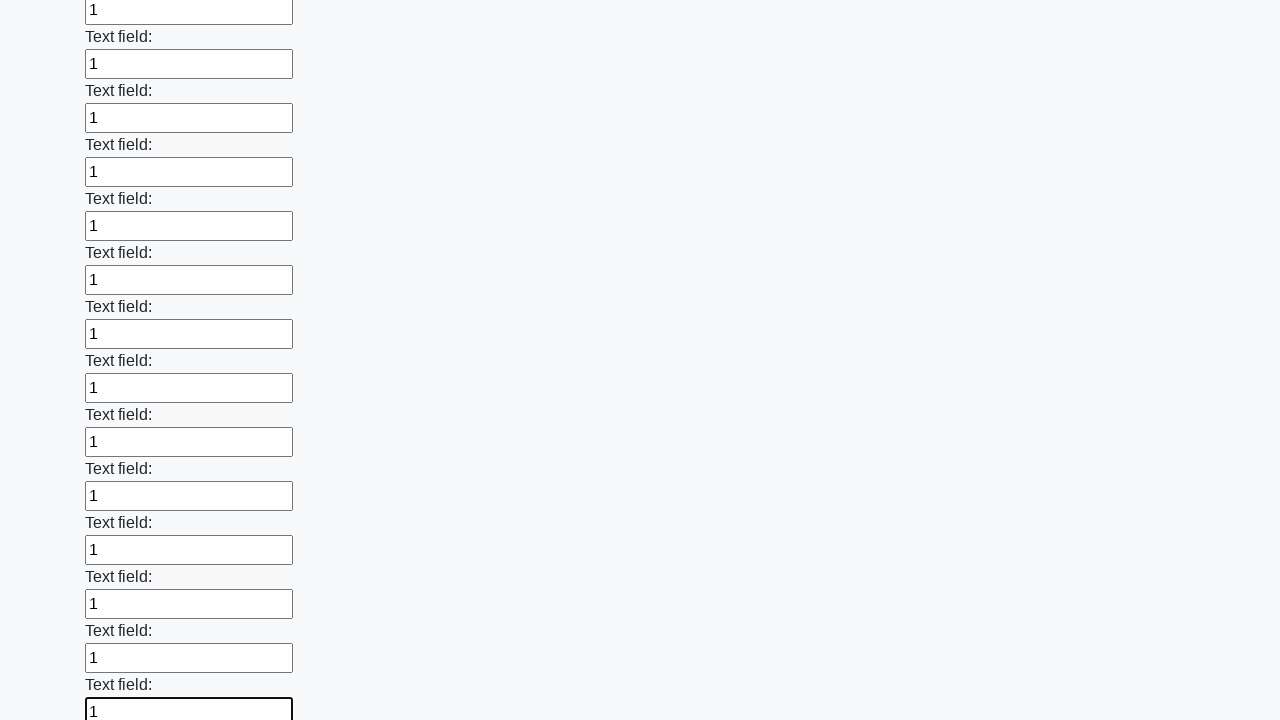

Filled input field 67 of 100 with value '1' on input >> nth=66
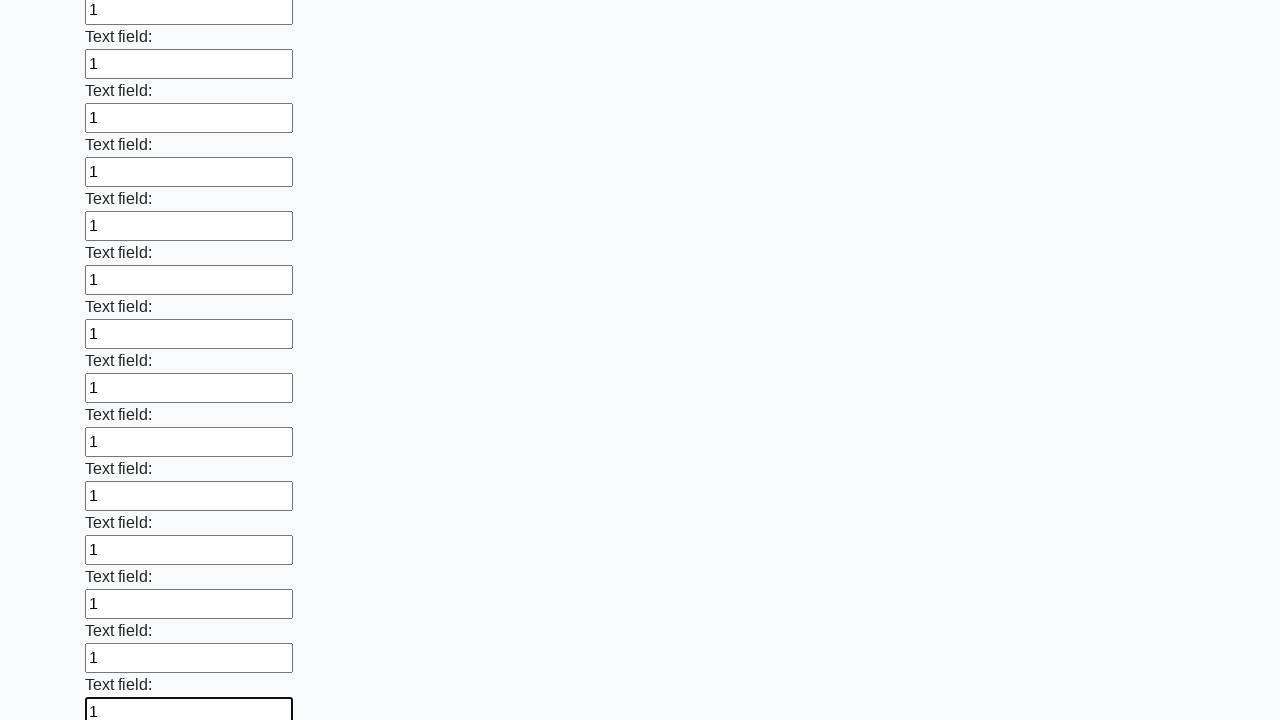

Filled input field 68 of 100 with value '1' on input >> nth=67
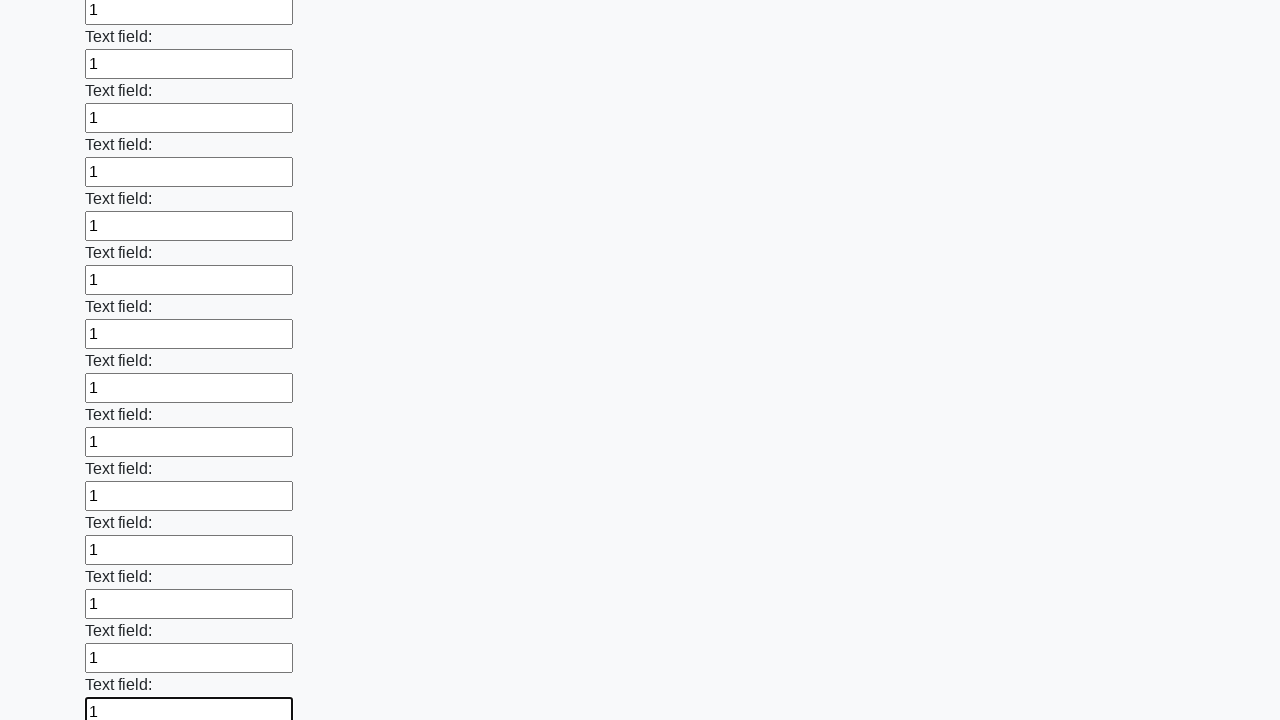

Filled input field 69 of 100 with value '1' on input >> nth=68
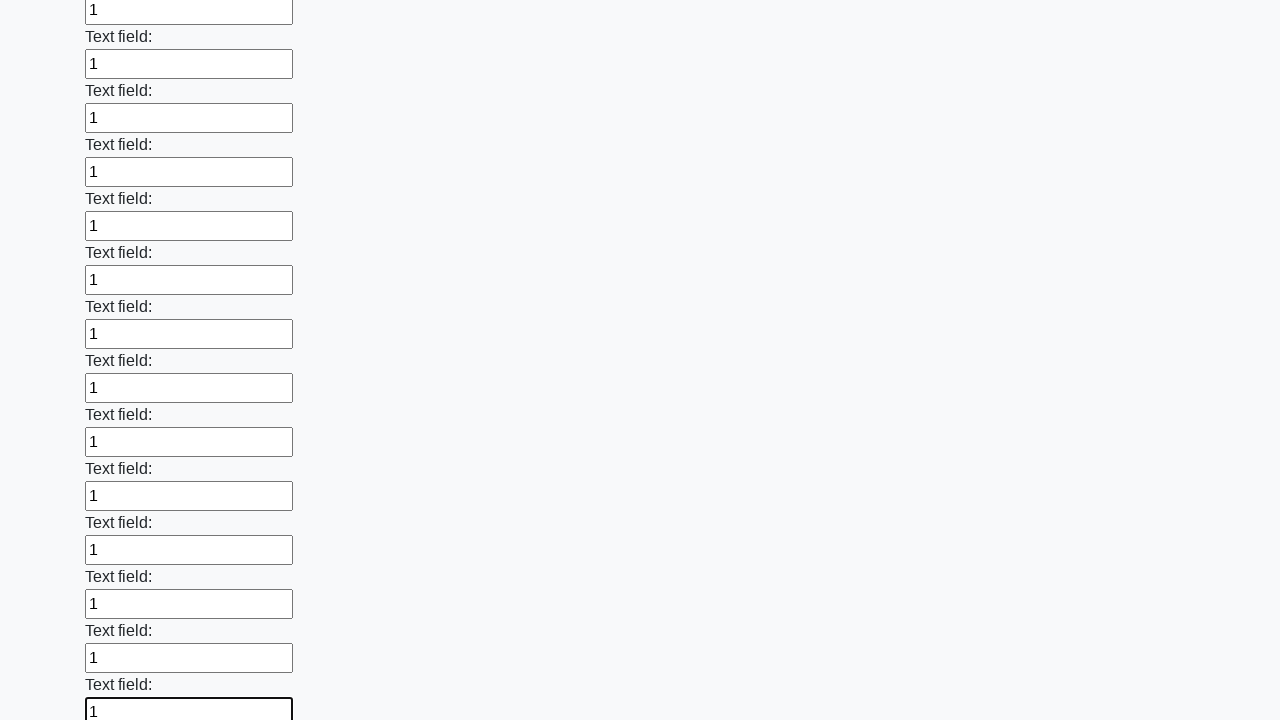

Filled input field 70 of 100 with value '1' on input >> nth=69
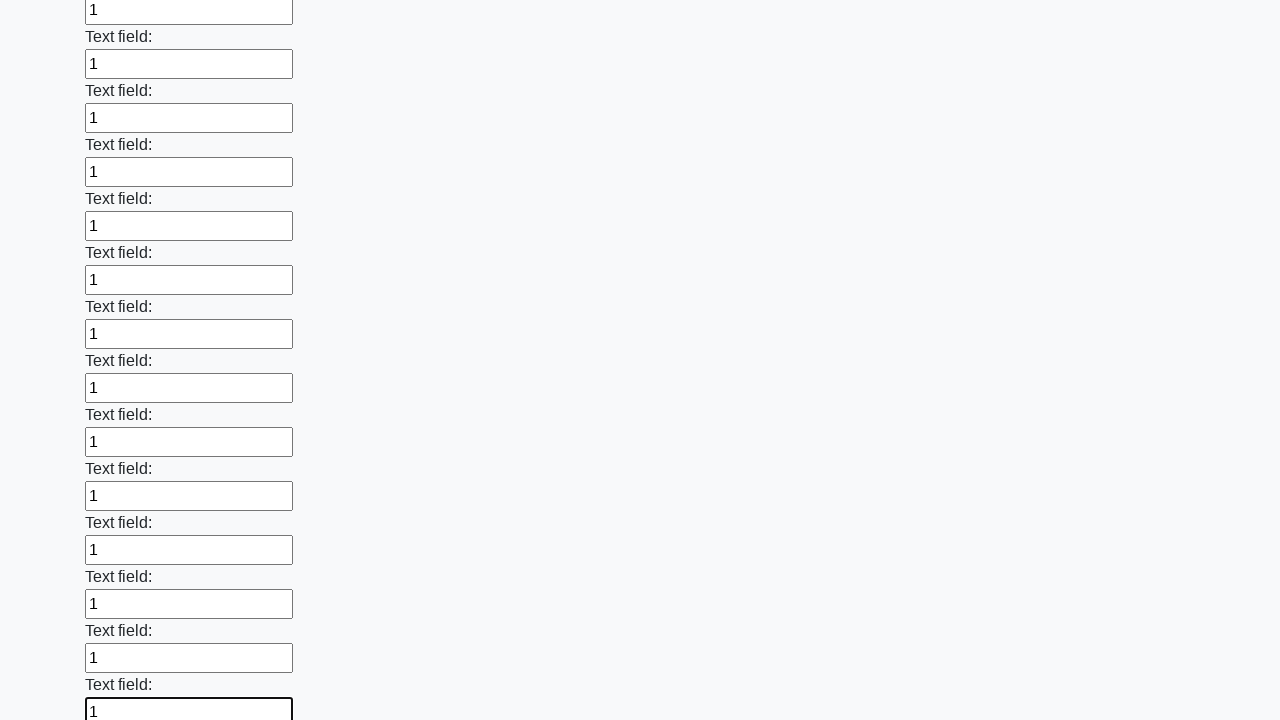

Filled input field 71 of 100 with value '1' on input >> nth=70
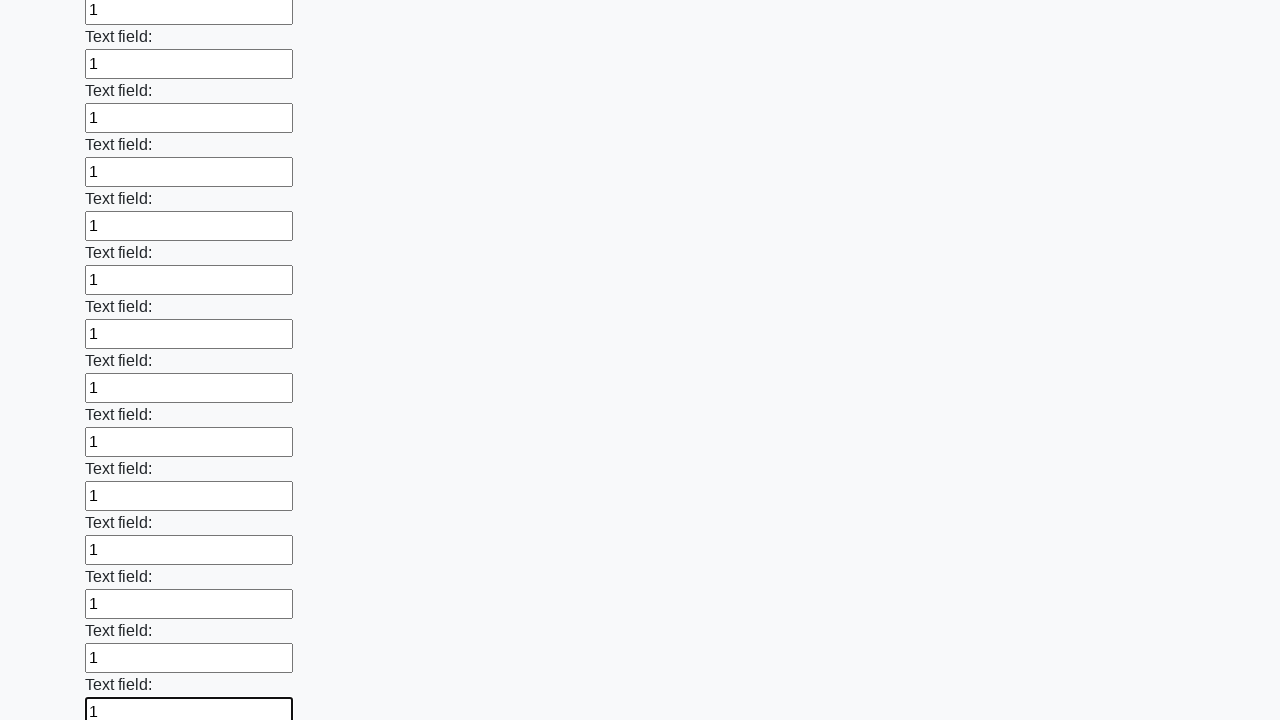

Filled input field 72 of 100 with value '1' on input >> nth=71
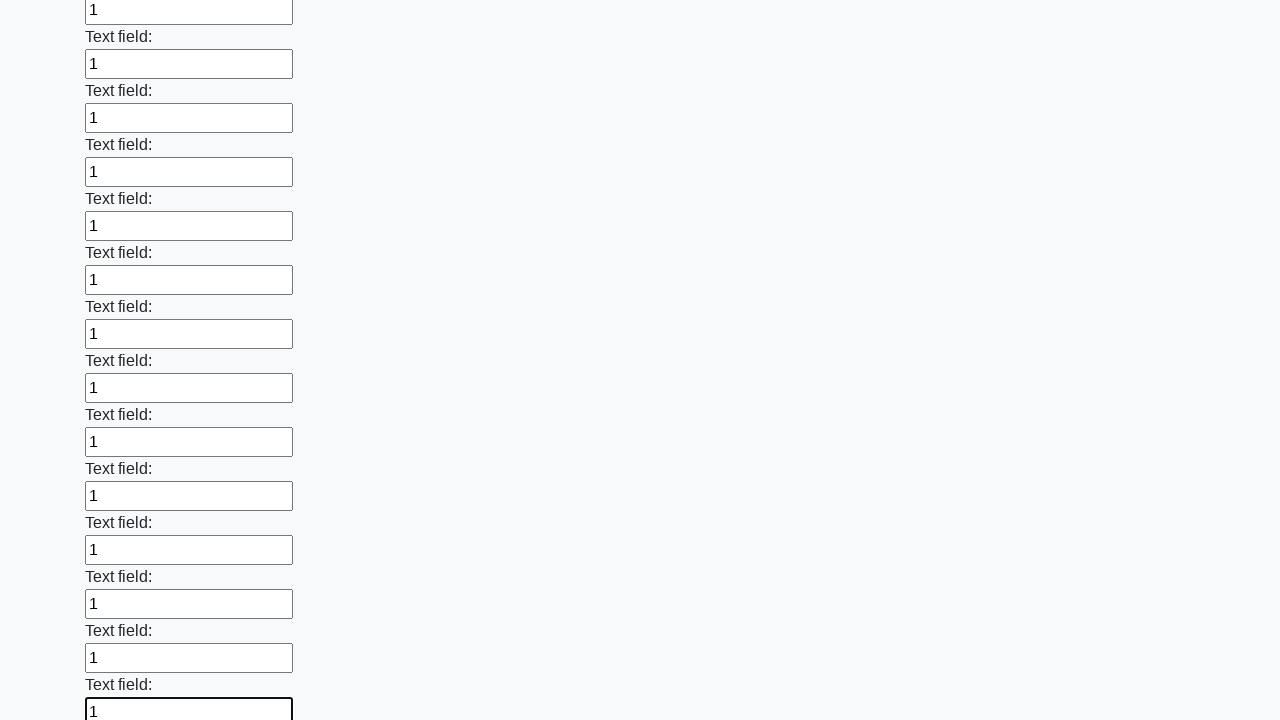

Filled input field 73 of 100 with value '1' on input >> nth=72
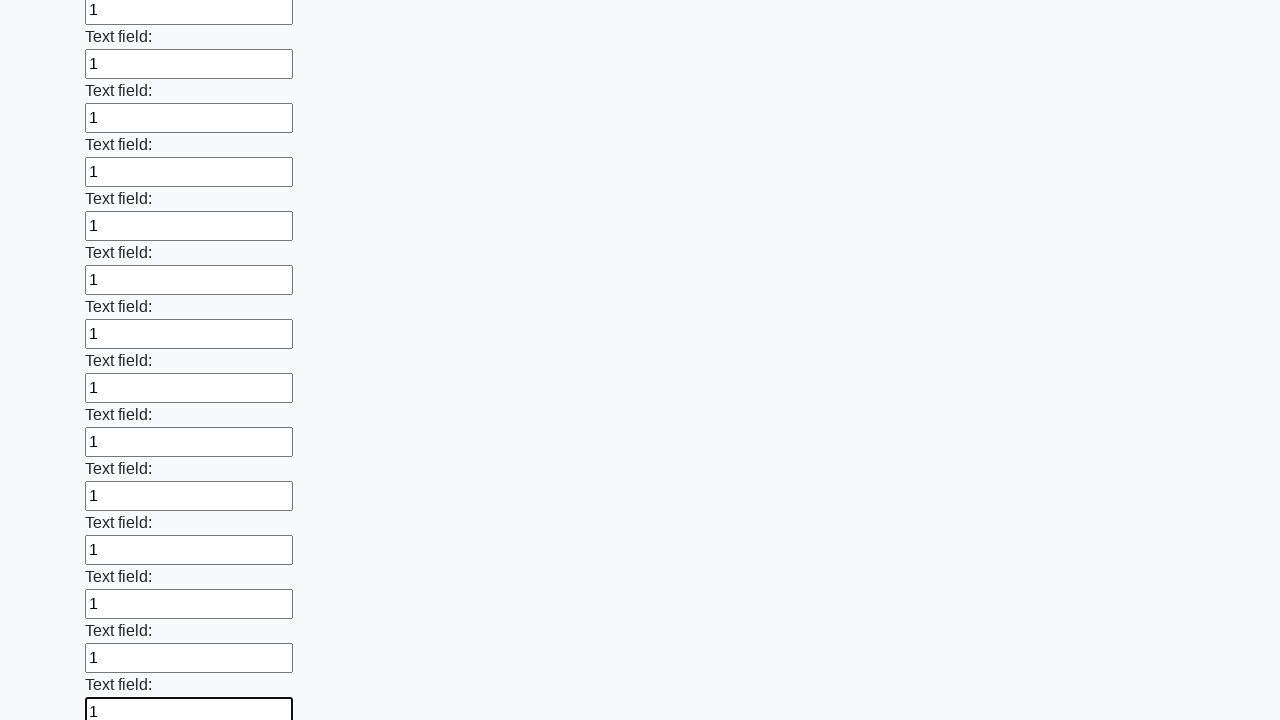

Filled input field 74 of 100 with value '1' on input >> nth=73
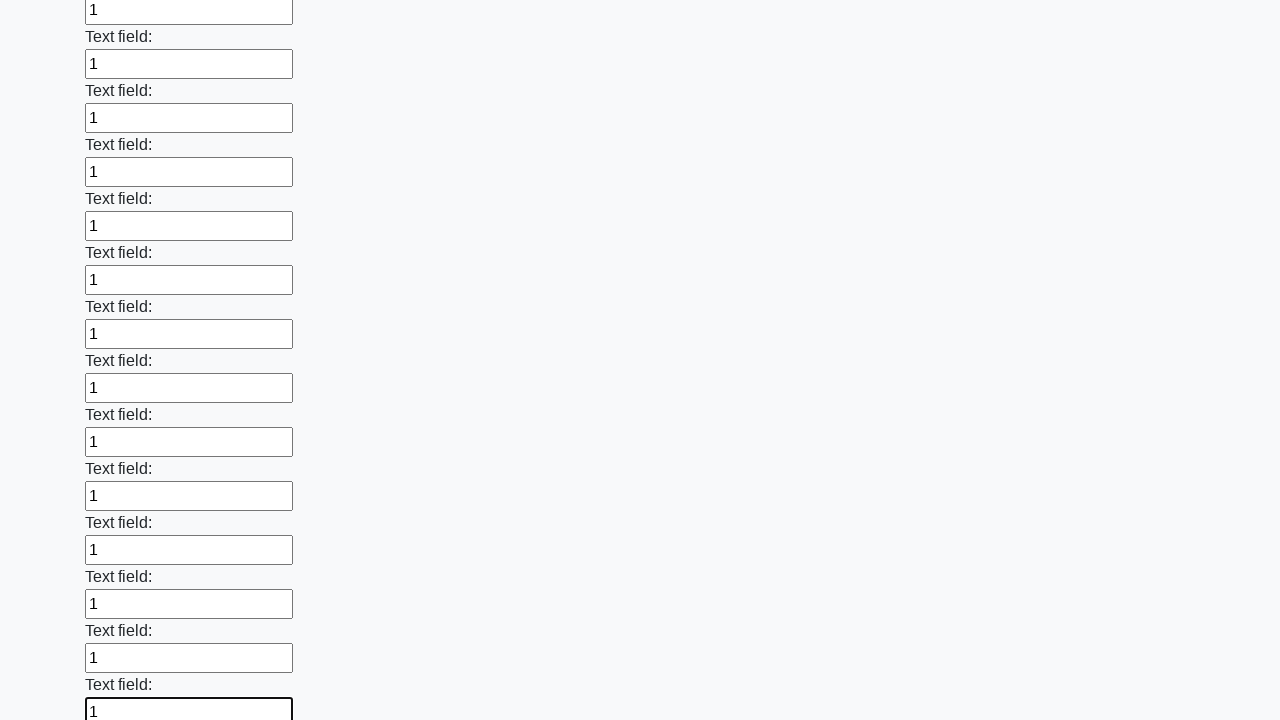

Filled input field 75 of 100 with value '1' on input >> nth=74
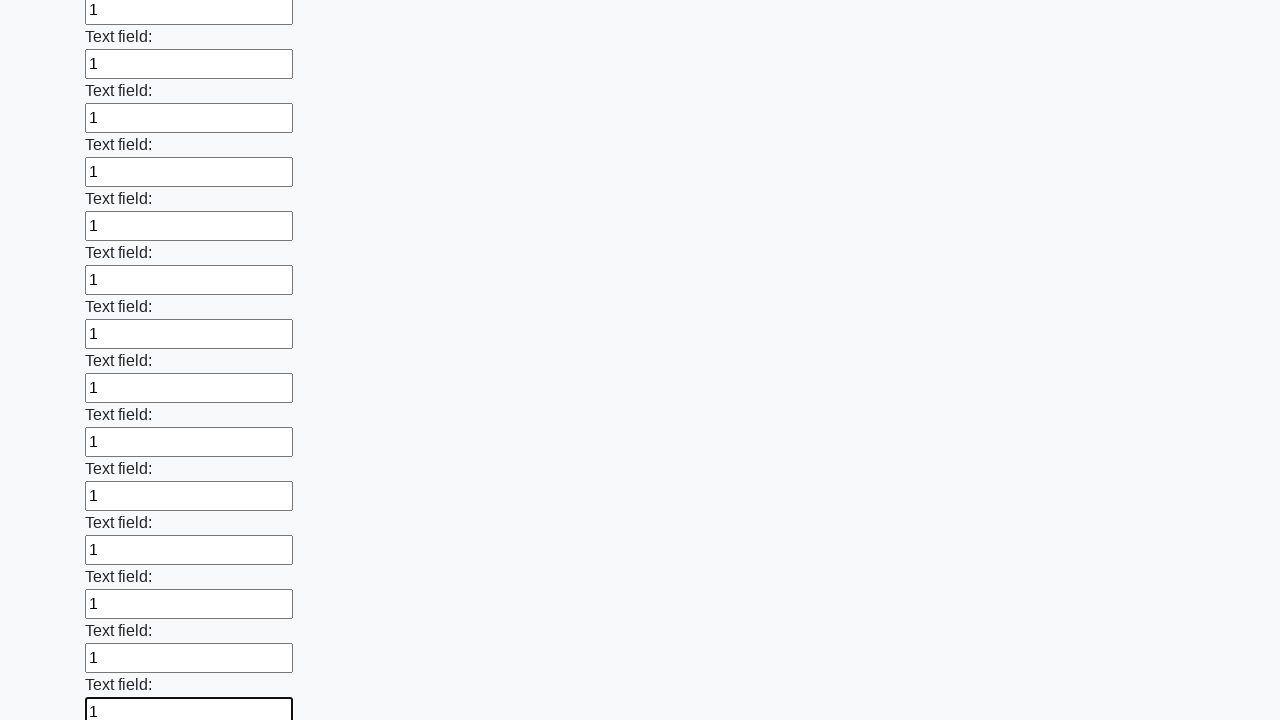

Filled input field 76 of 100 with value '1' on input >> nth=75
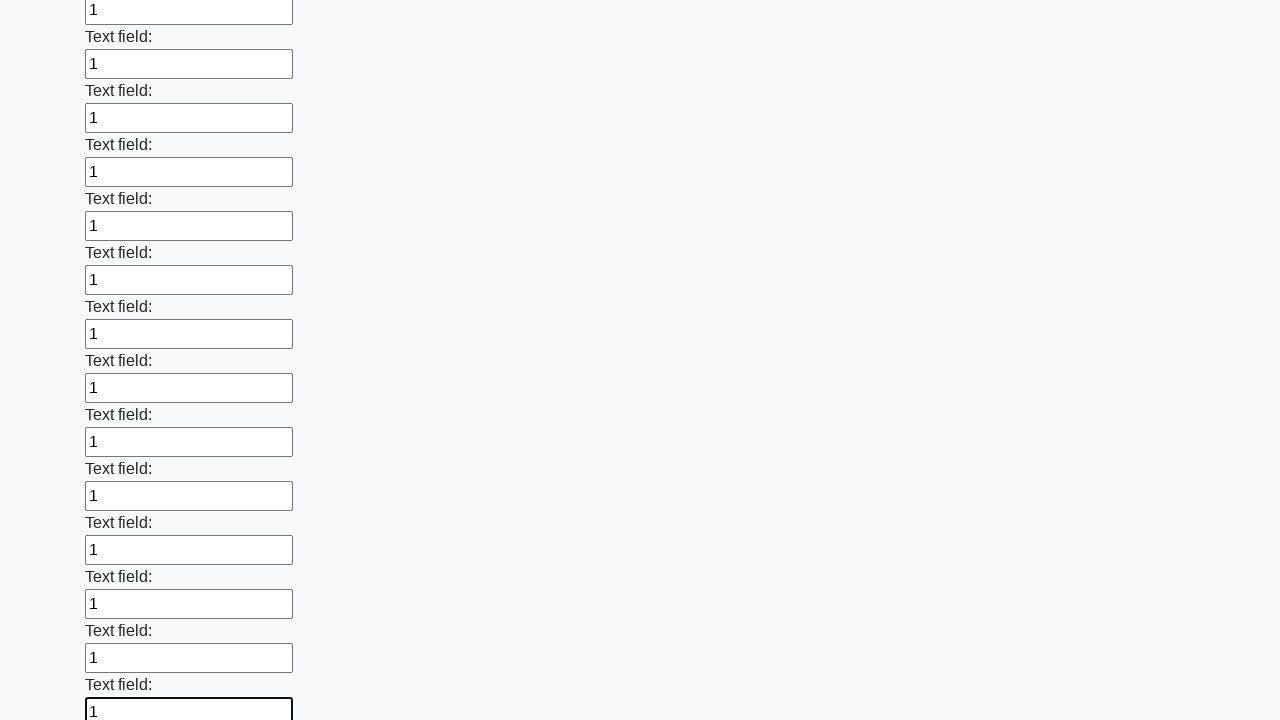

Filled input field 77 of 100 with value '1' on input >> nth=76
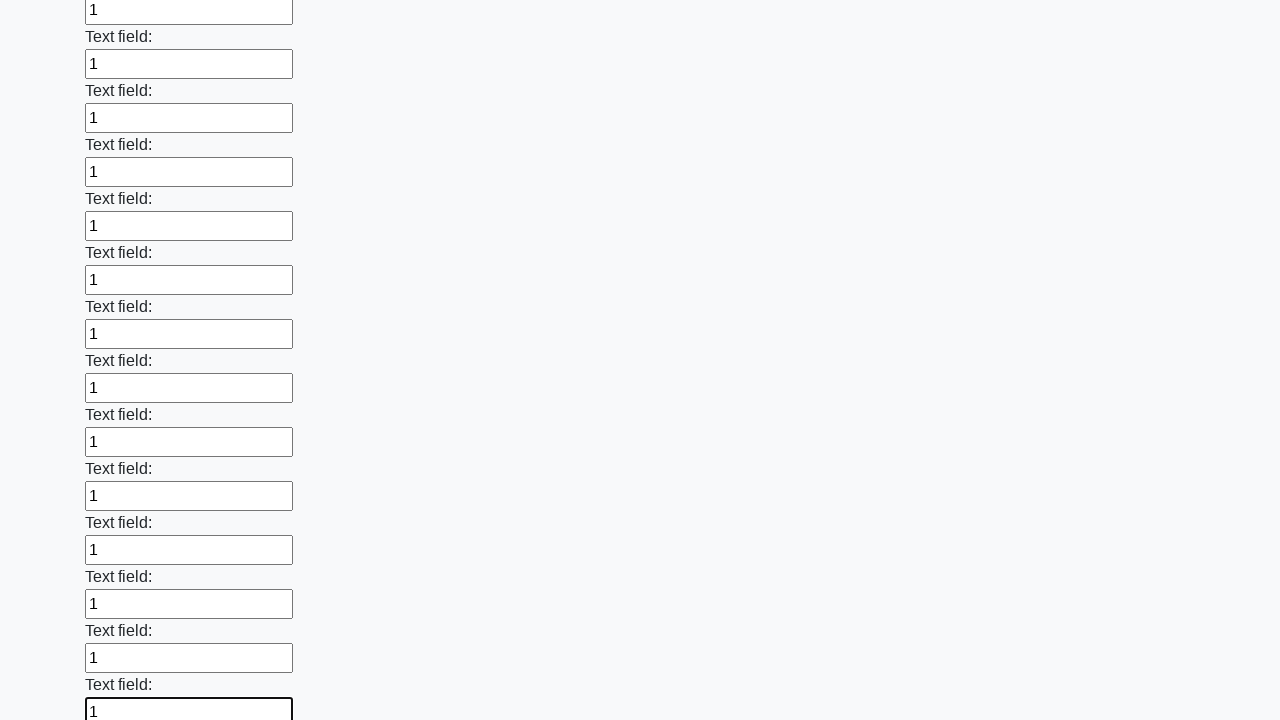

Filled input field 78 of 100 with value '1' on input >> nth=77
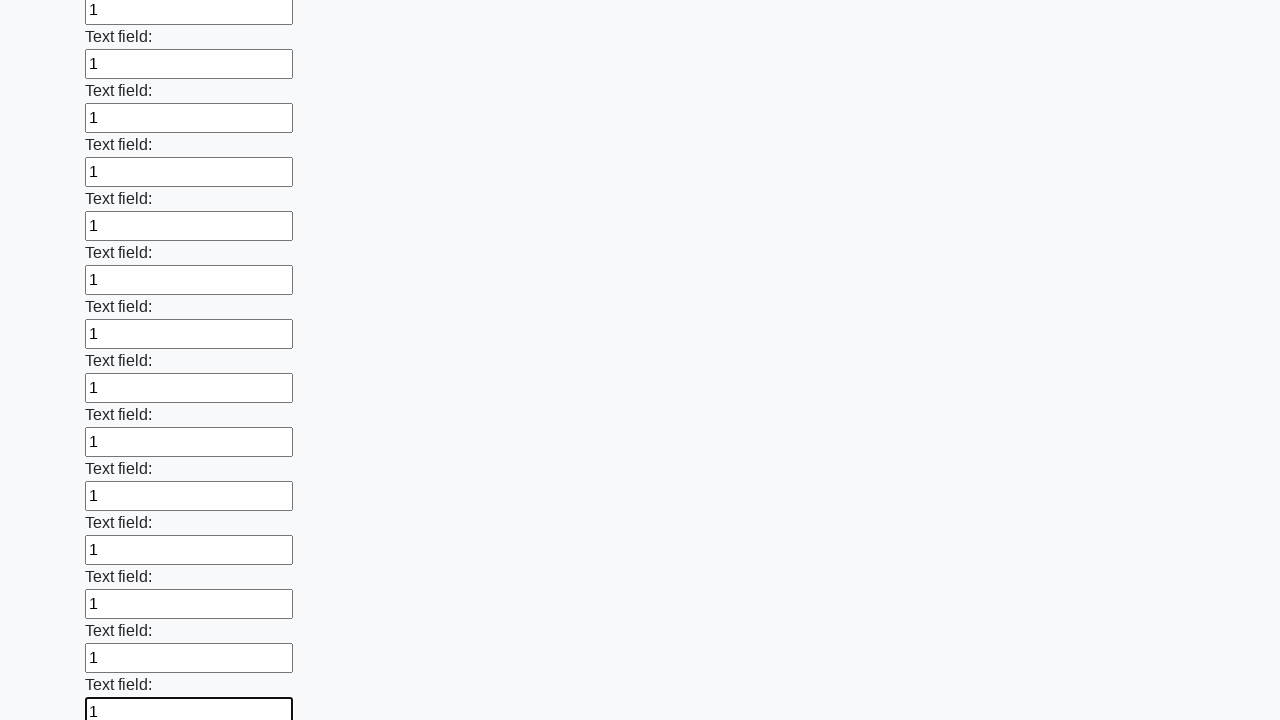

Filled input field 79 of 100 with value '1' on input >> nth=78
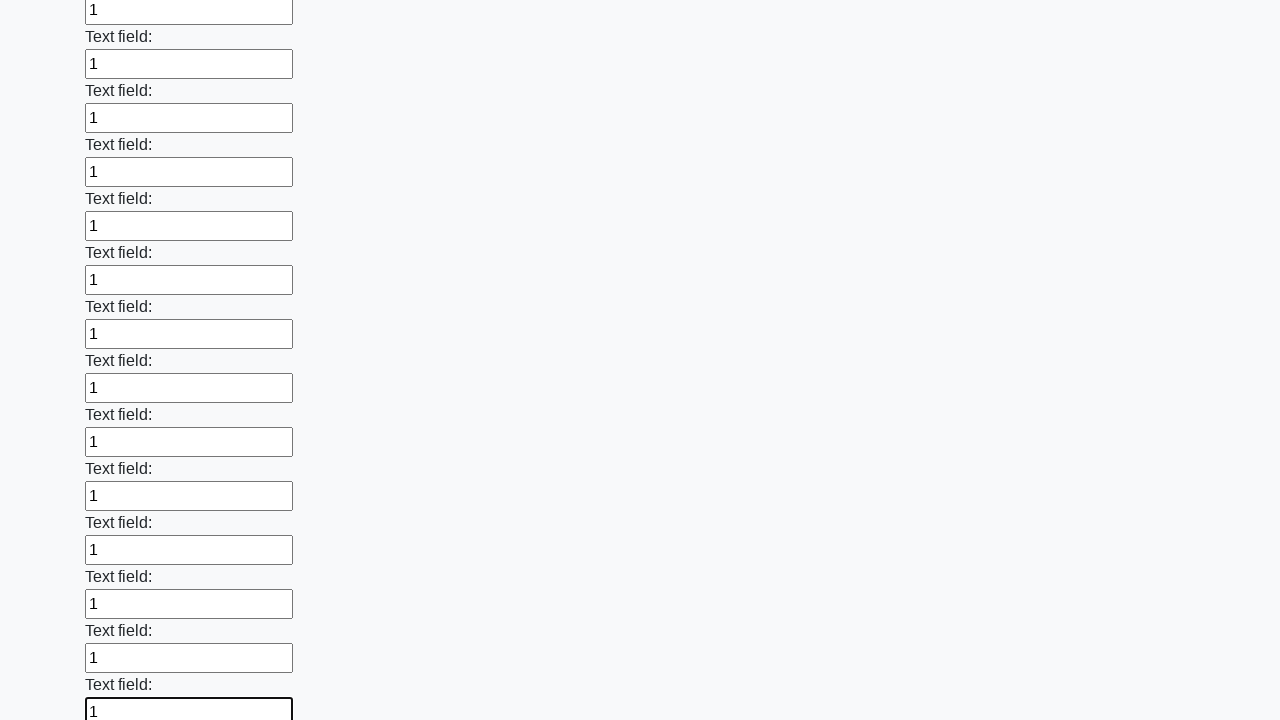

Filled input field 80 of 100 with value '1' on input >> nth=79
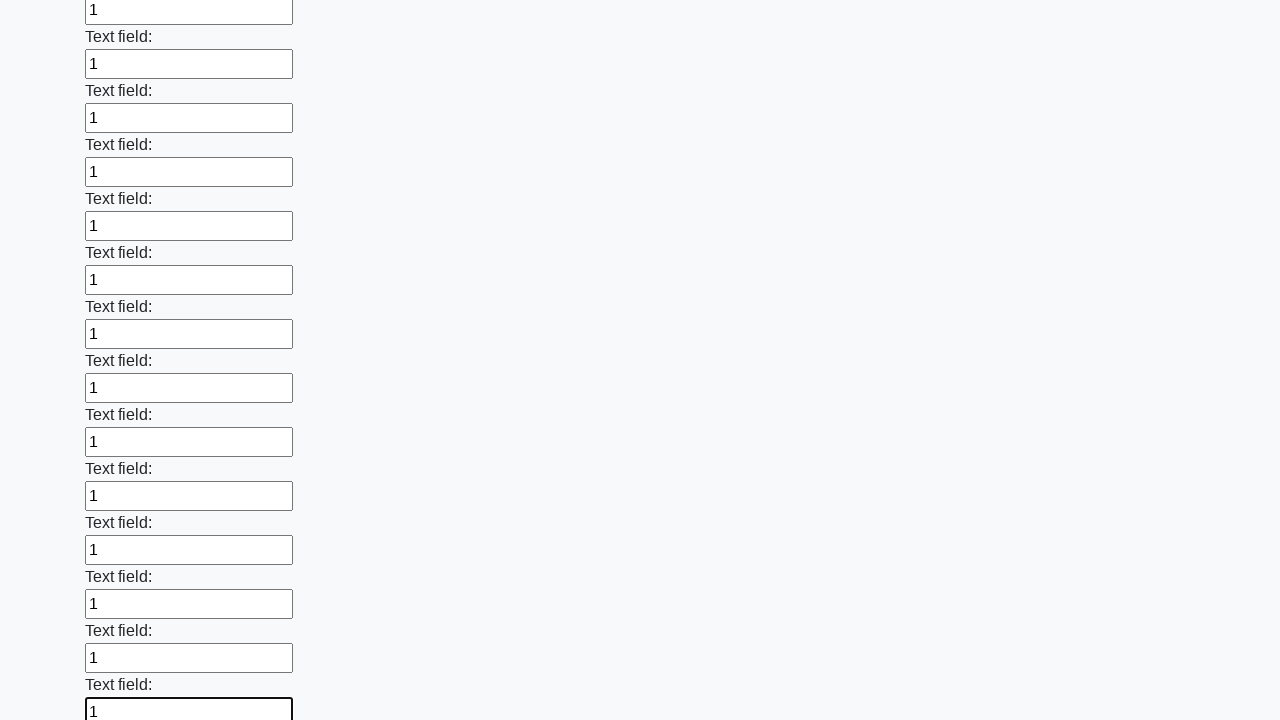

Filled input field 81 of 100 with value '1' on input >> nth=80
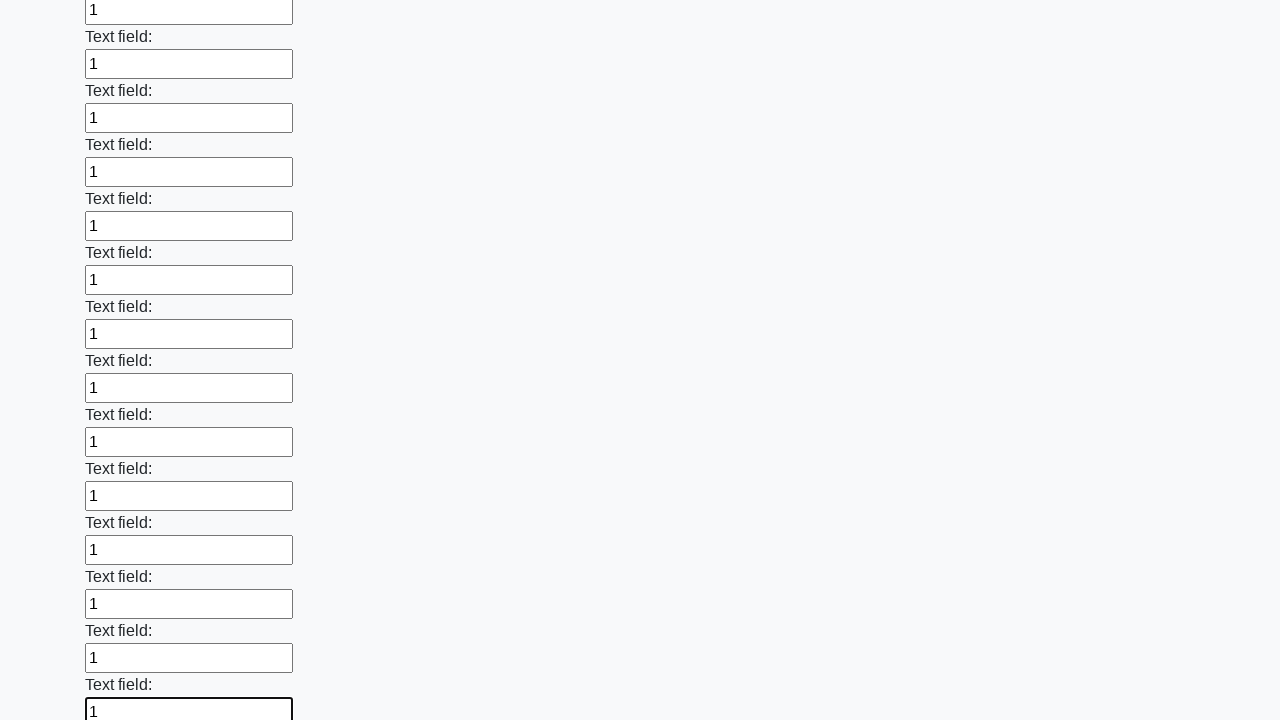

Filled input field 82 of 100 with value '1' on input >> nth=81
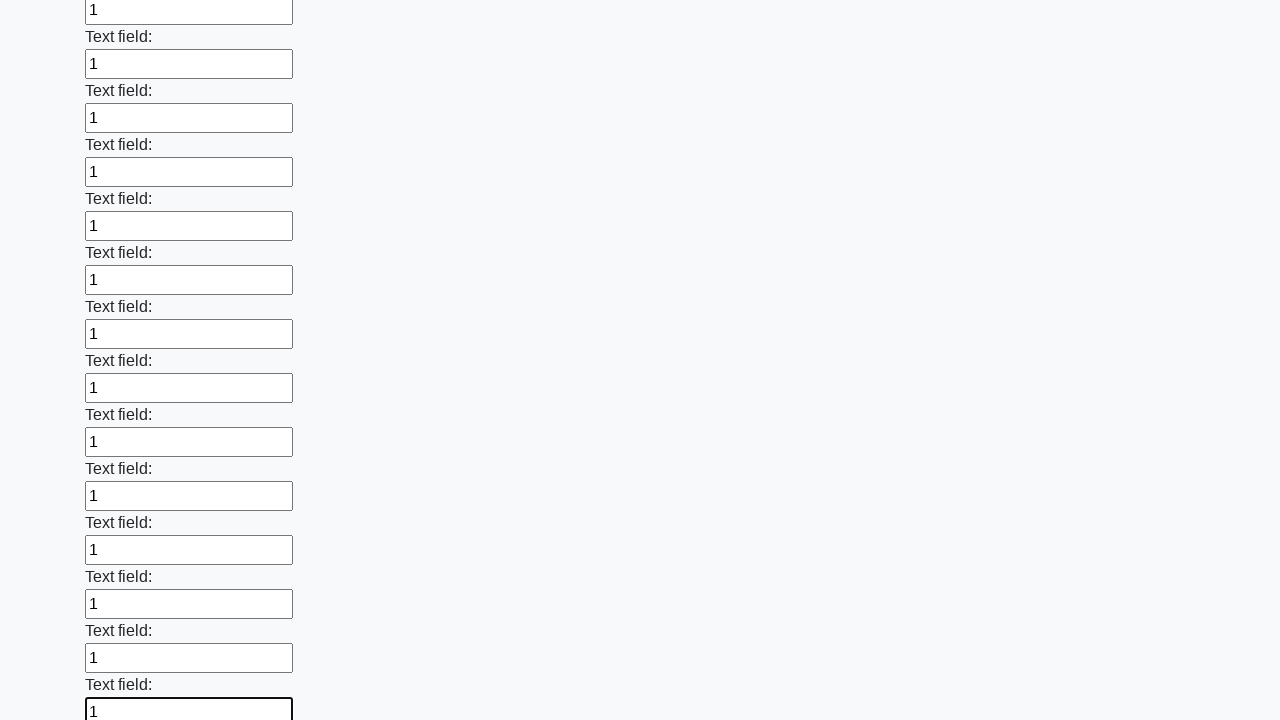

Filled input field 83 of 100 with value '1' on input >> nth=82
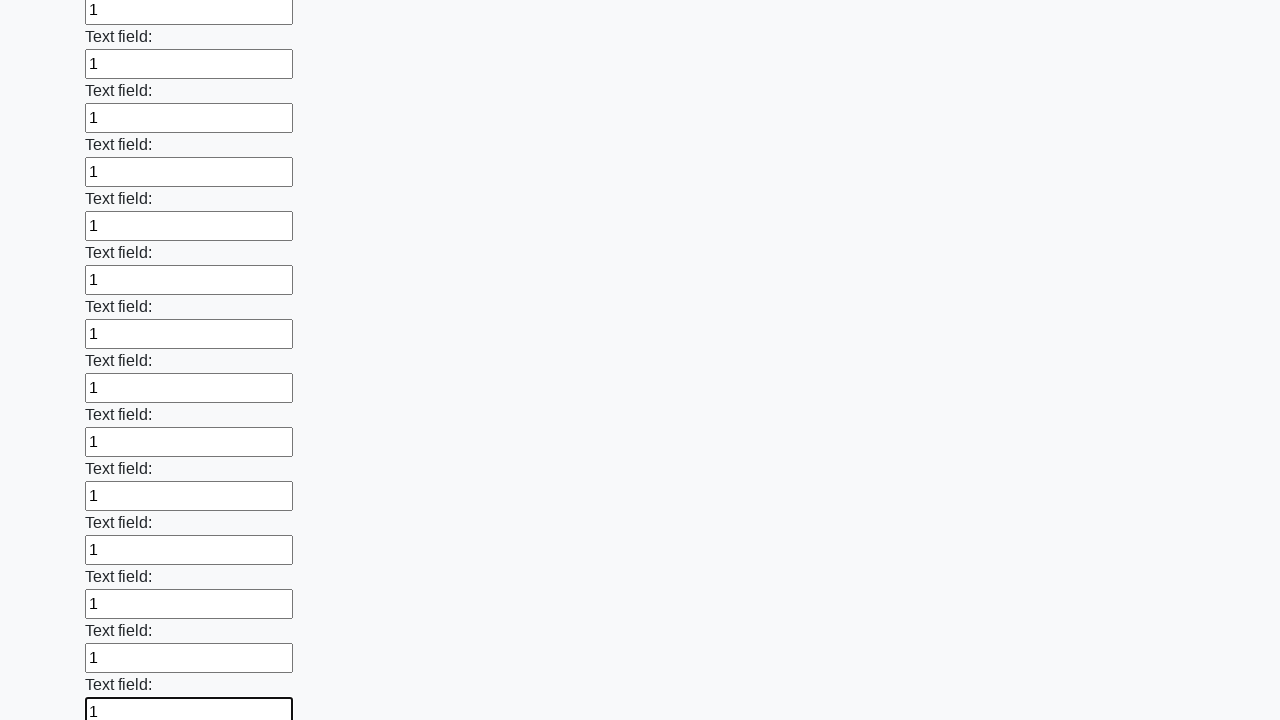

Filled input field 84 of 100 with value '1' on input >> nth=83
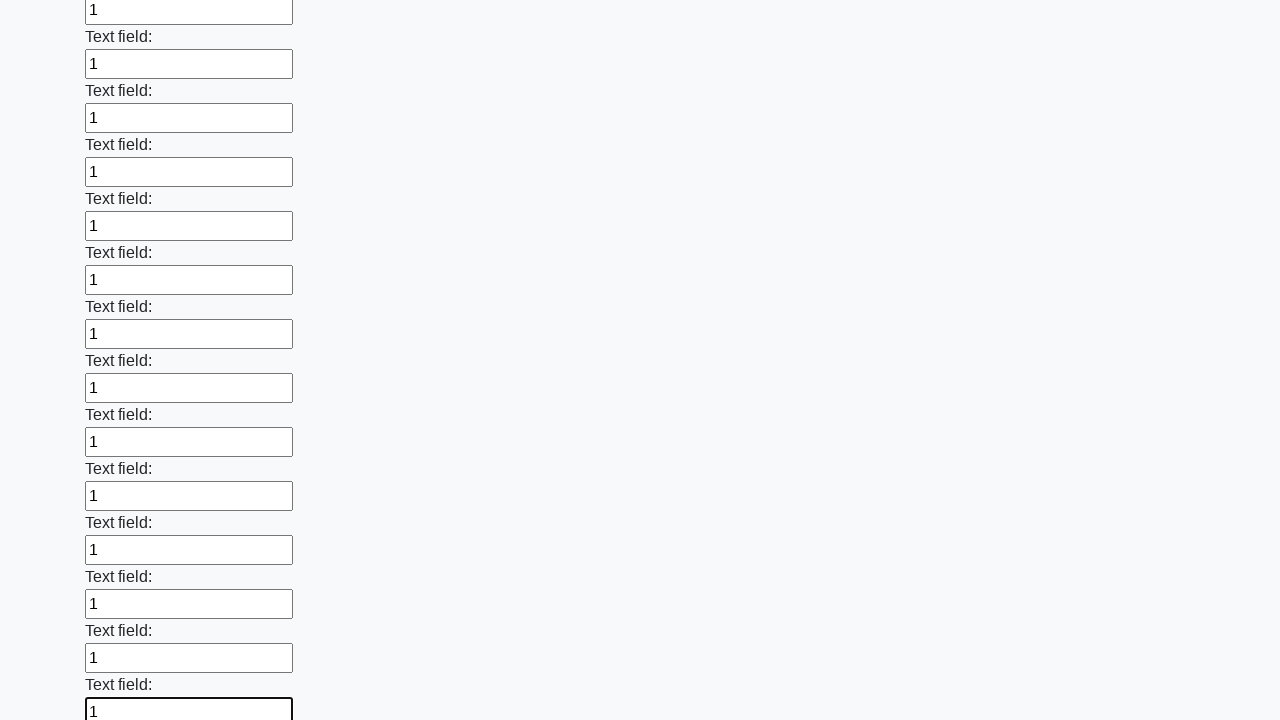

Filled input field 85 of 100 with value '1' on input >> nth=84
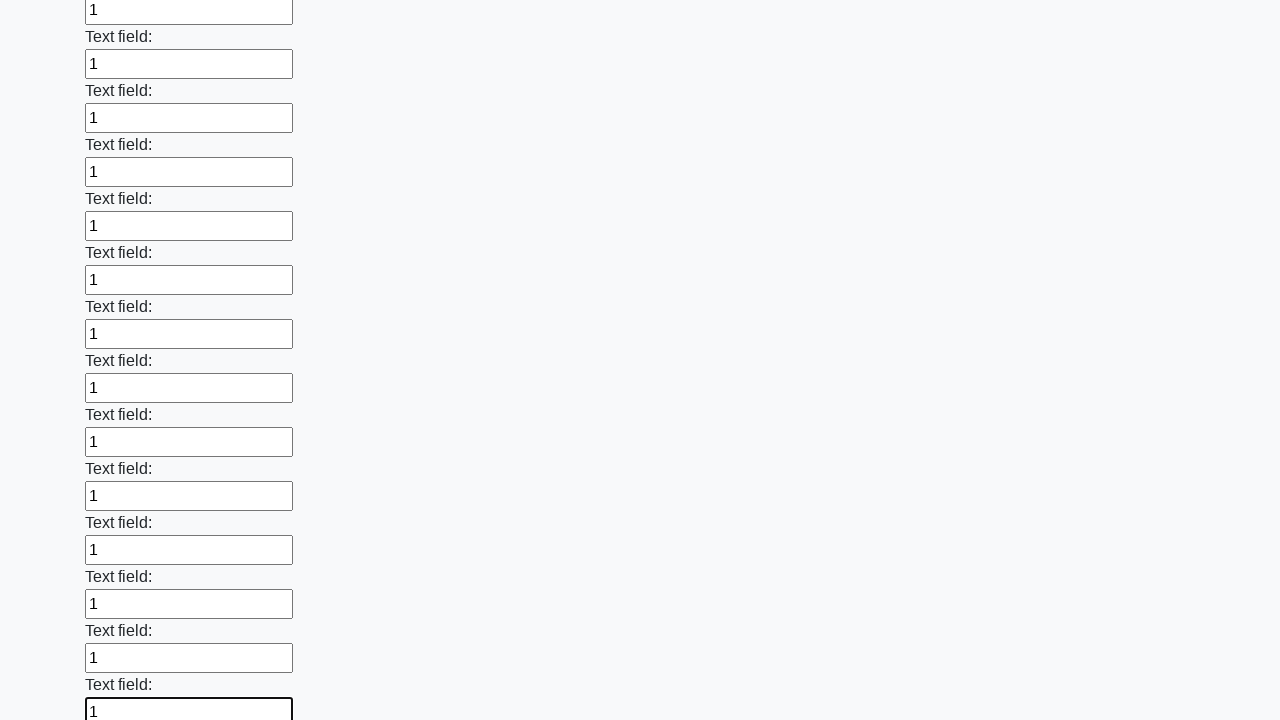

Filled input field 86 of 100 with value '1' on input >> nth=85
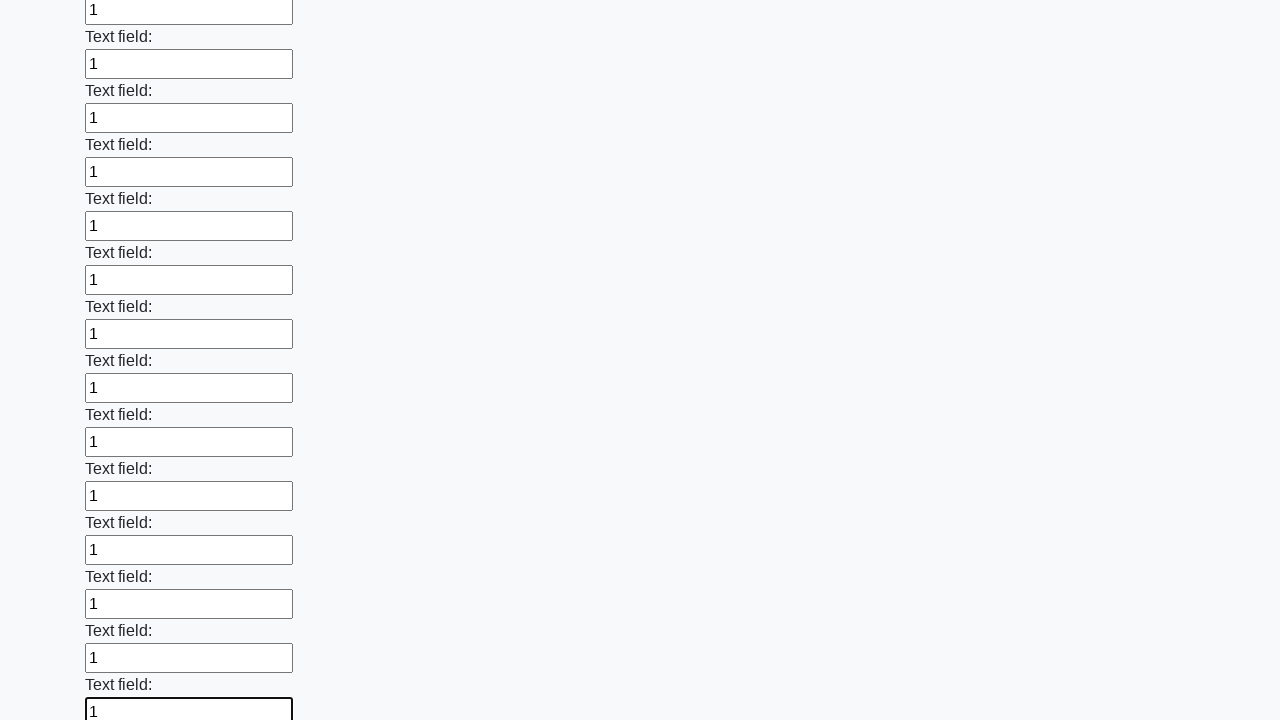

Filled input field 87 of 100 with value '1' on input >> nth=86
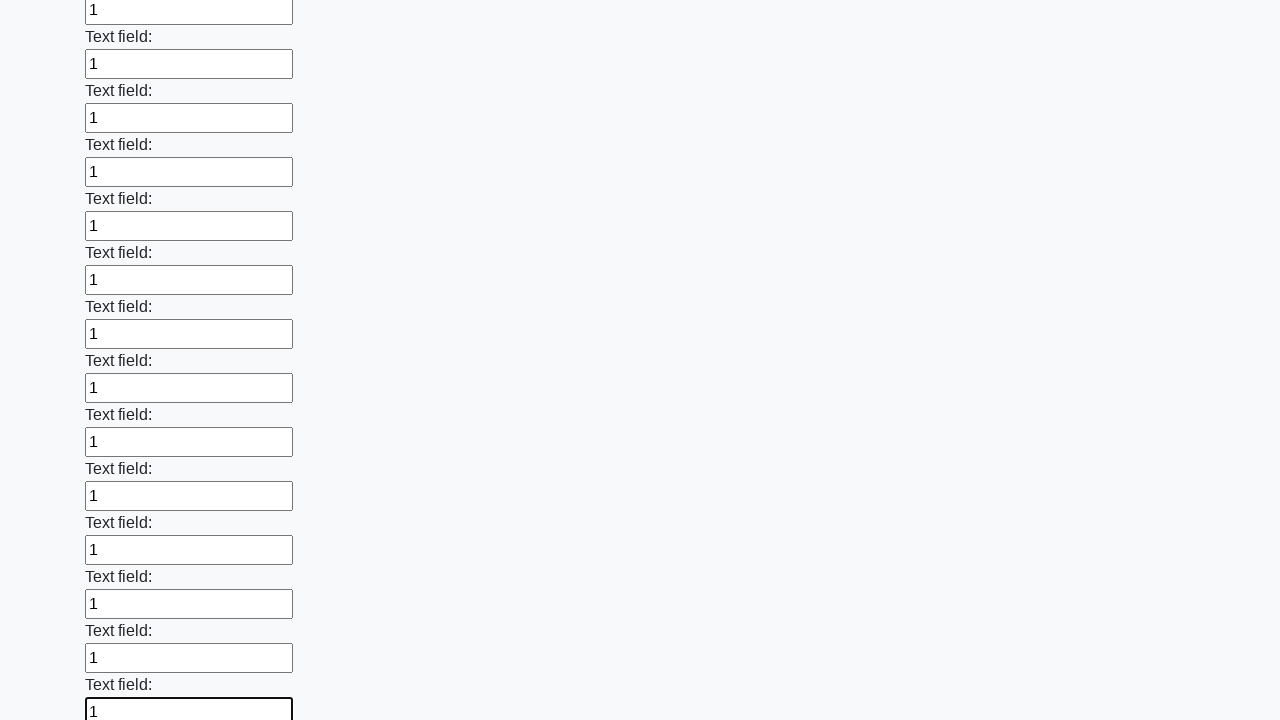

Filled input field 88 of 100 with value '1' on input >> nth=87
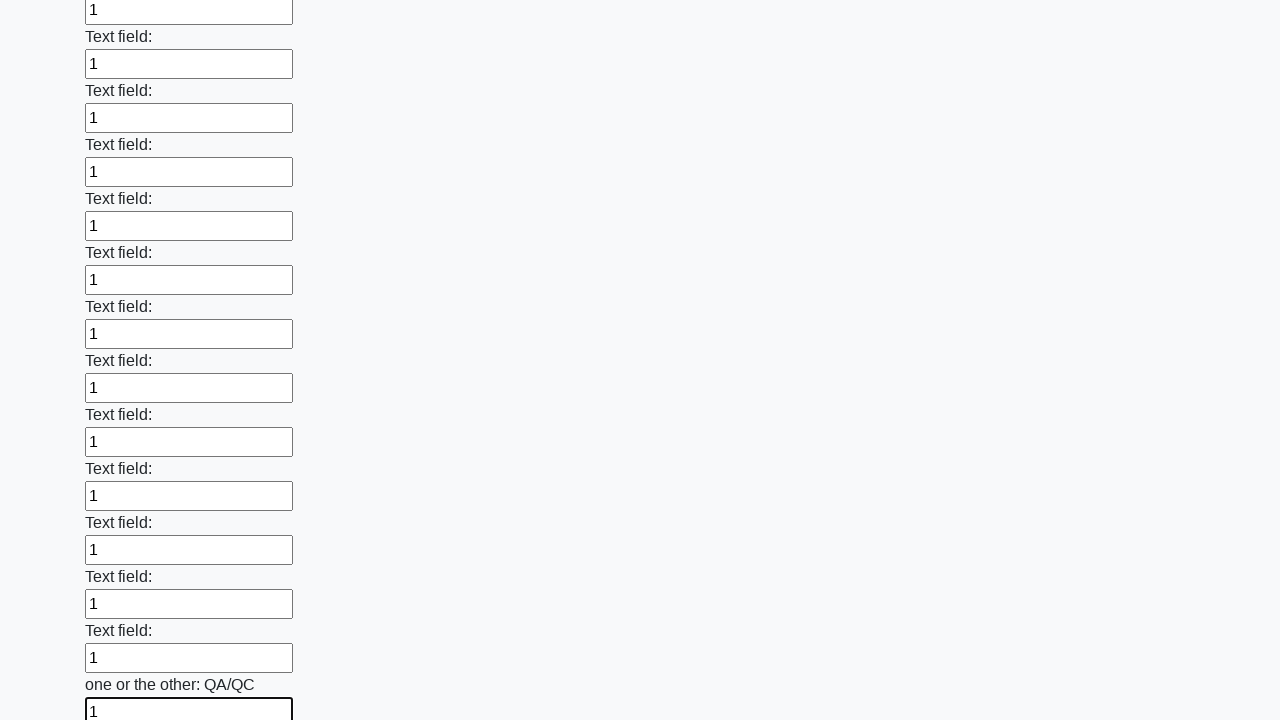

Filled input field 89 of 100 with value '1' on input >> nth=88
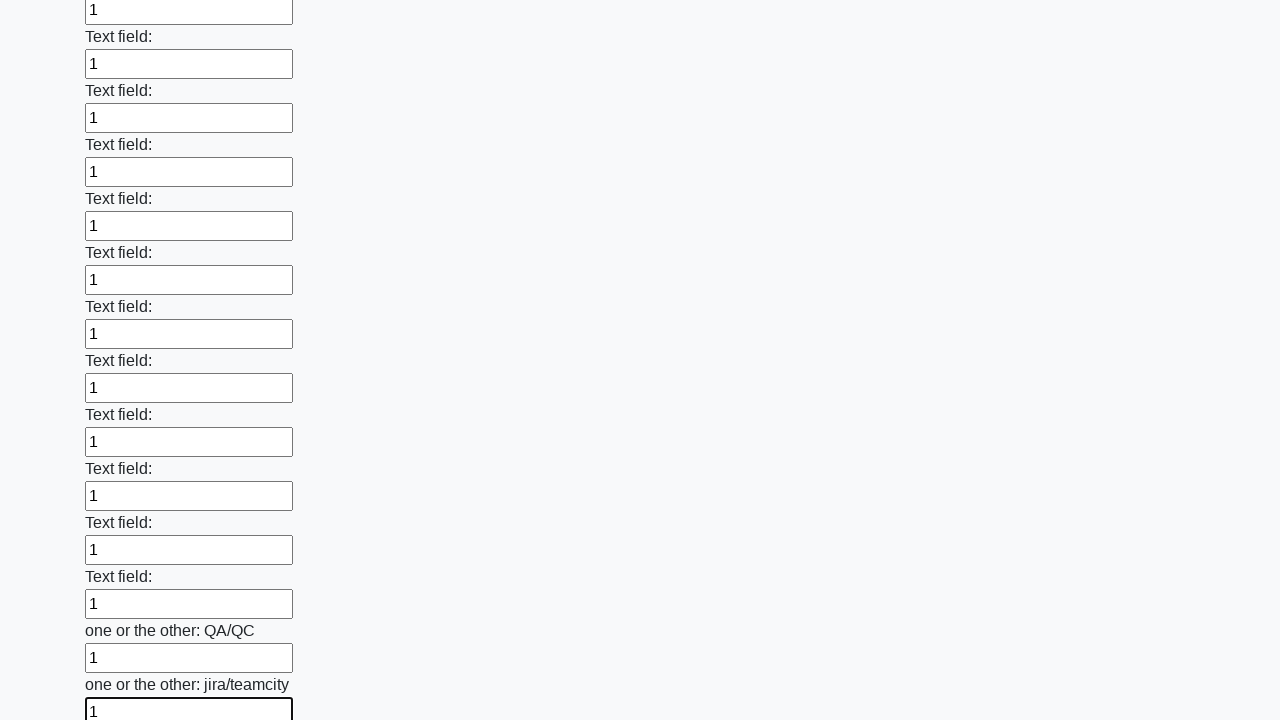

Filled input field 90 of 100 with value '1' on input >> nth=89
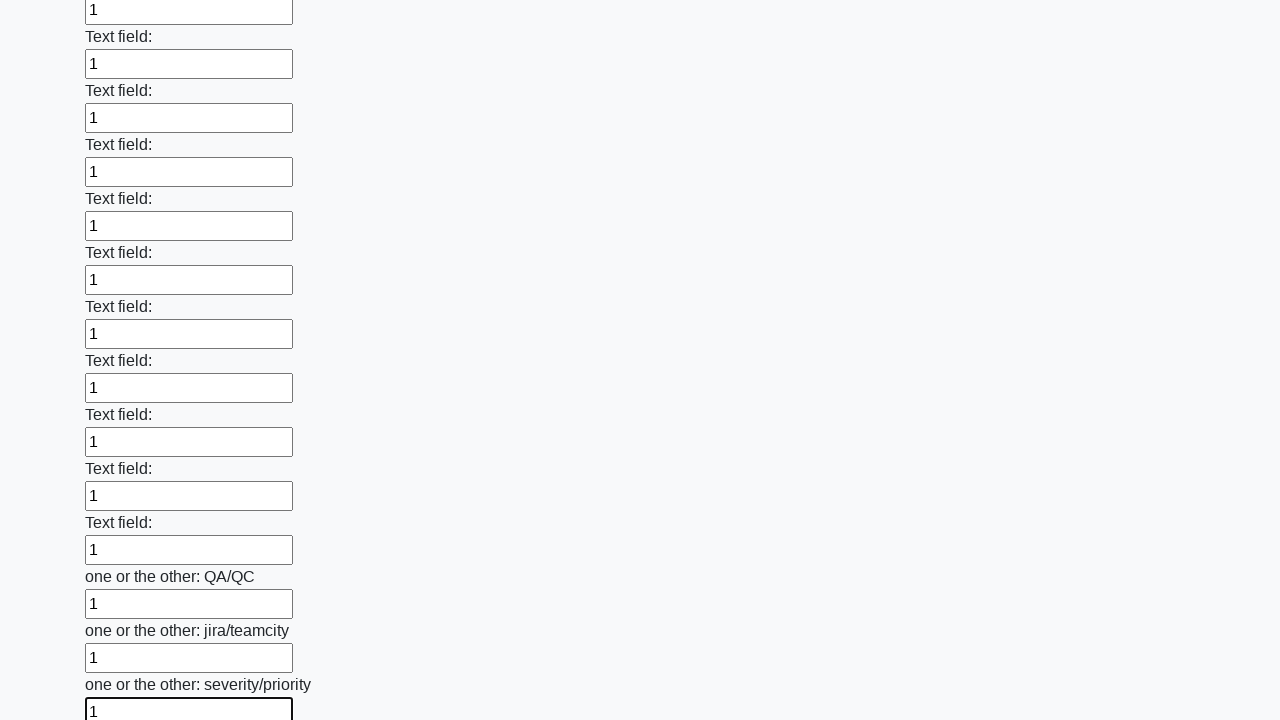

Filled input field 91 of 100 with value '1' on input >> nth=90
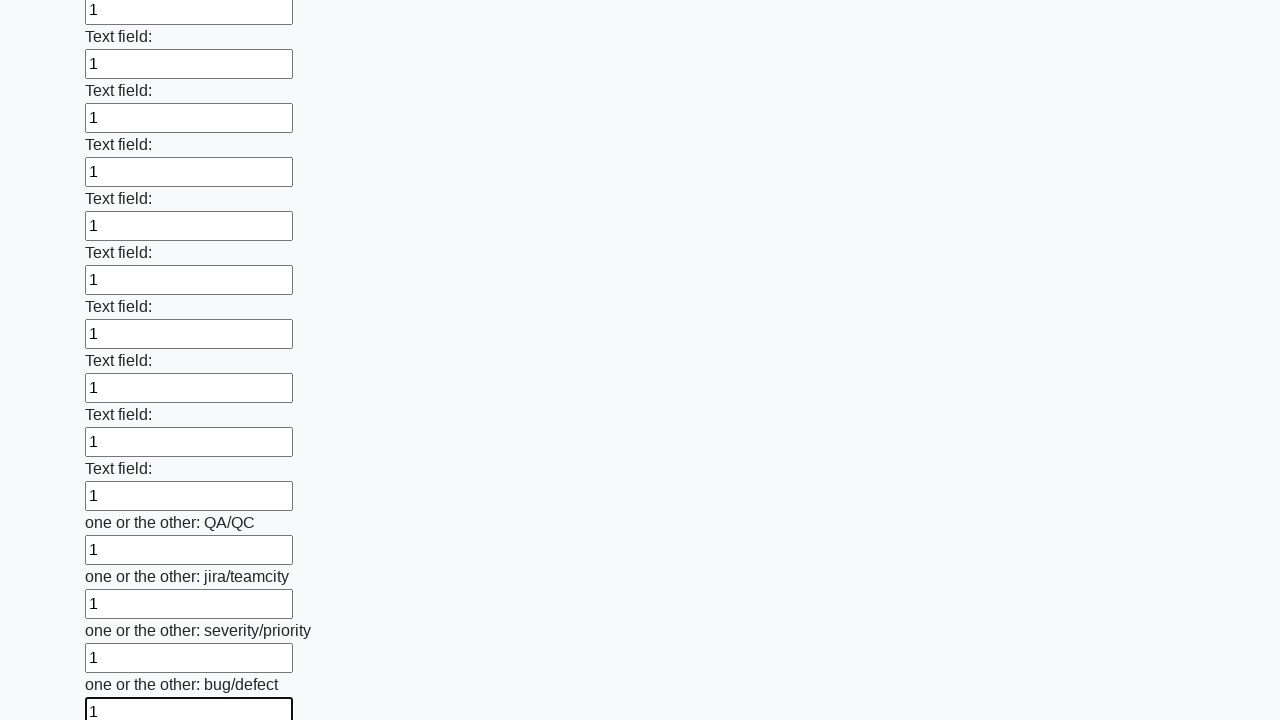

Filled input field 92 of 100 with value '1' on input >> nth=91
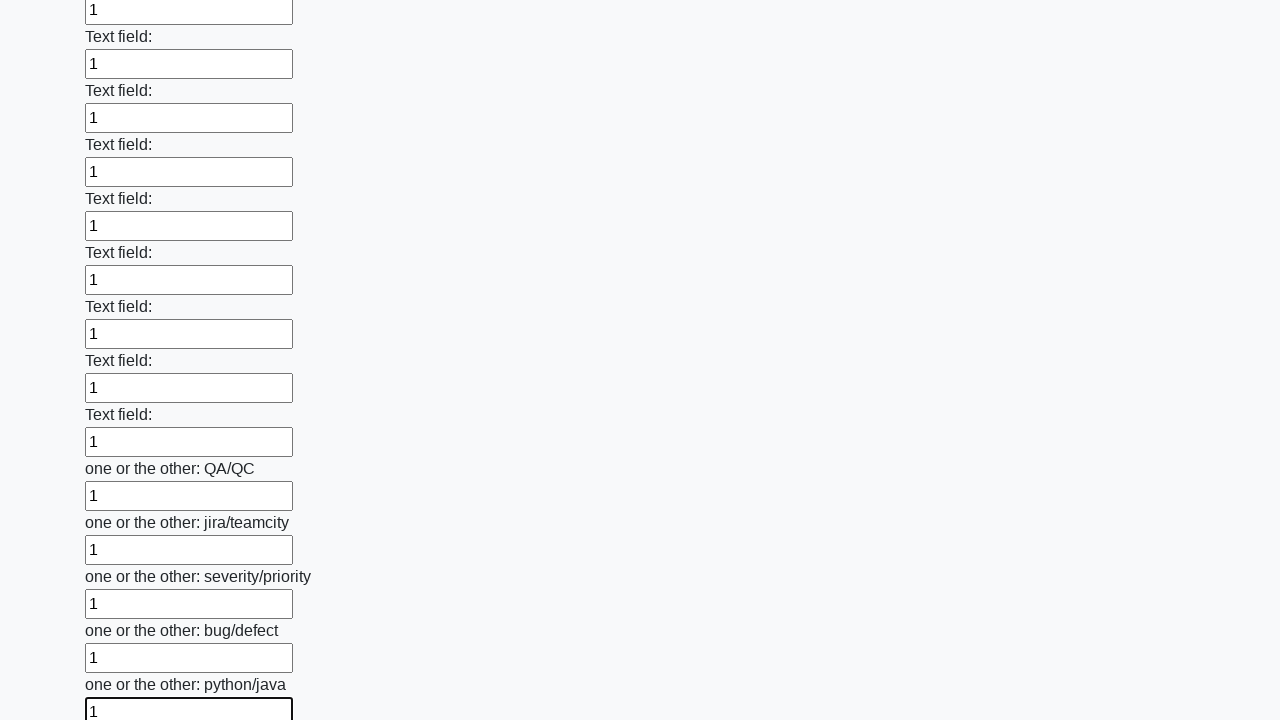

Filled input field 93 of 100 with value '1' on input >> nth=92
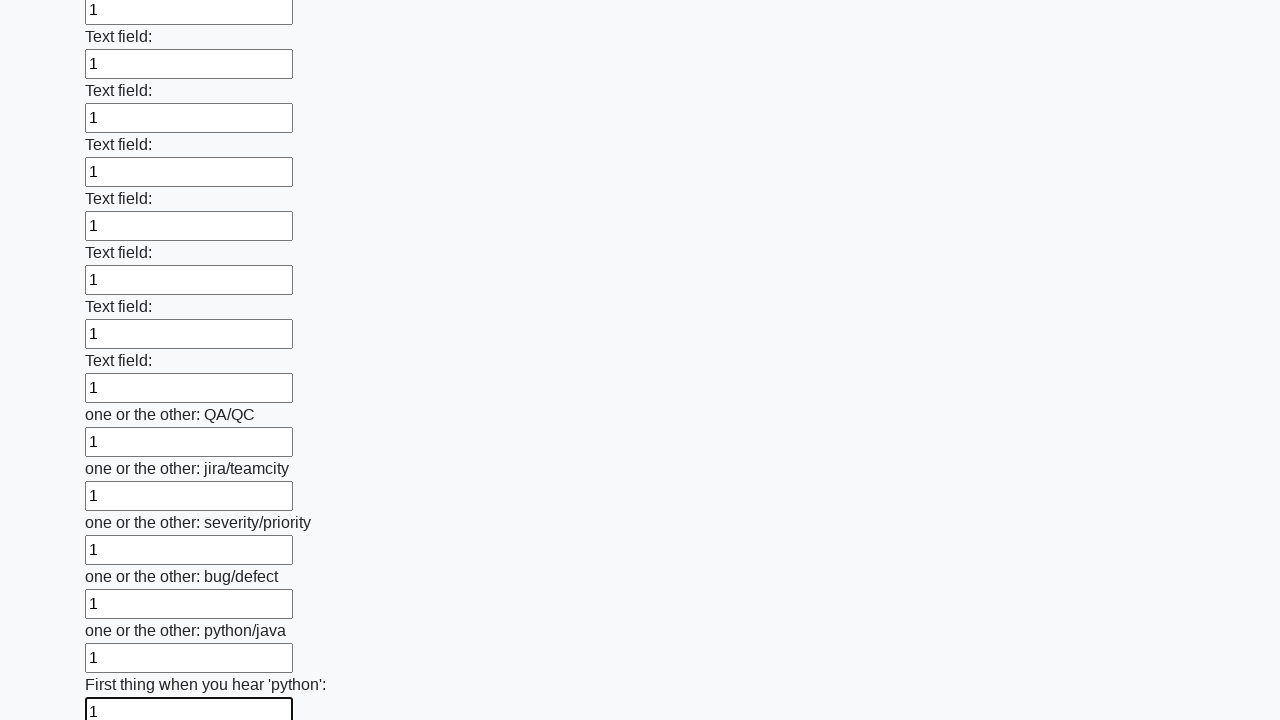

Filled input field 94 of 100 with value '1' on input >> nth=93
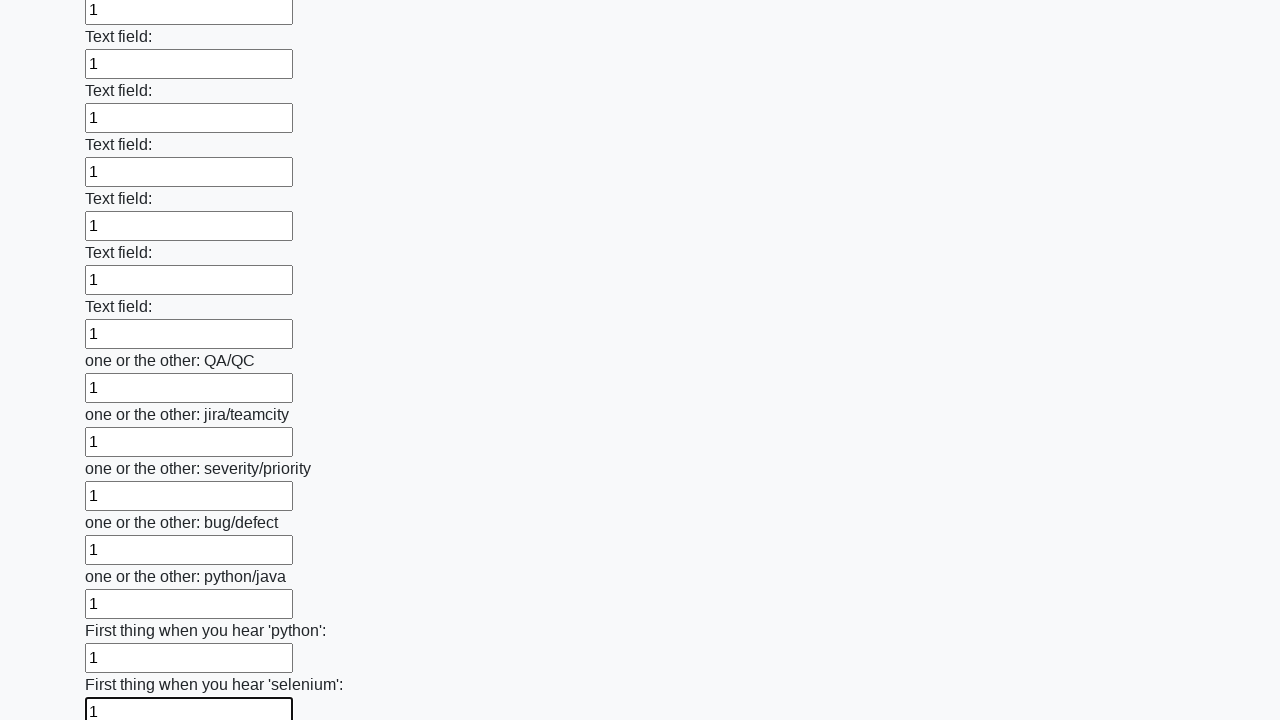

Filled input field 95 of 100 with value '1' on input >> nth=94
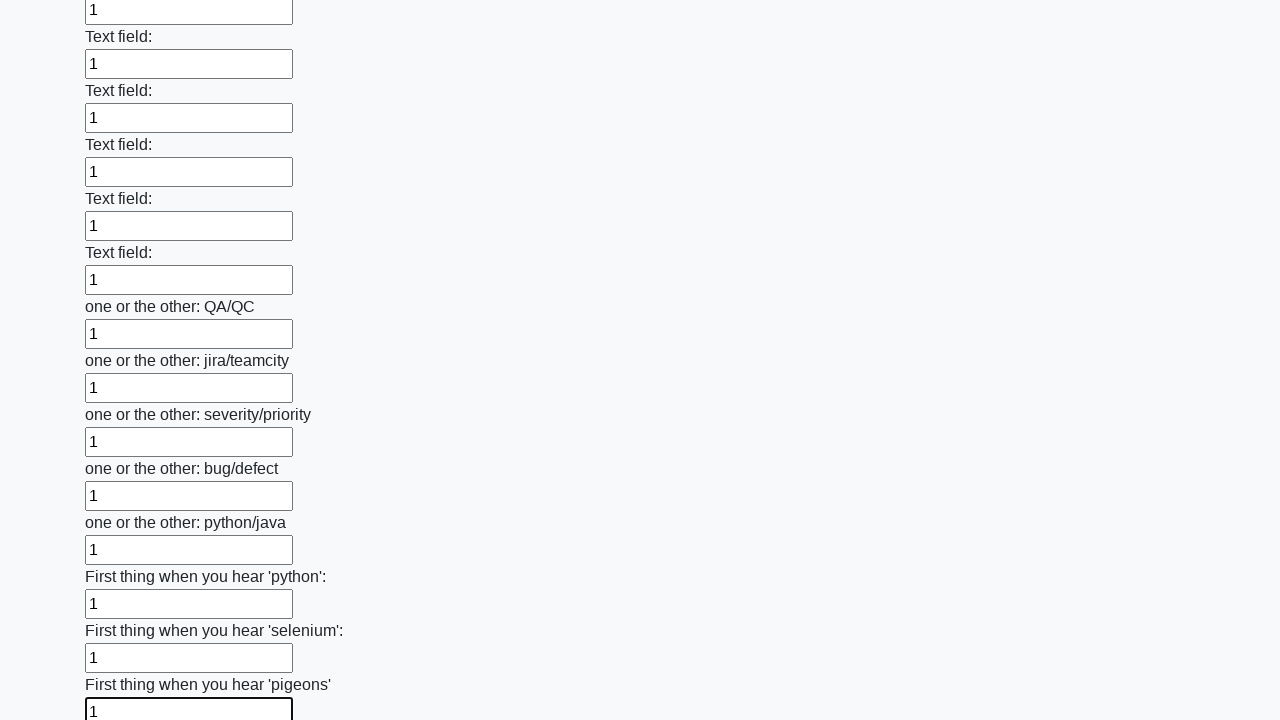

Filled input field 96 of 100 with value '1' on input >> nth=95
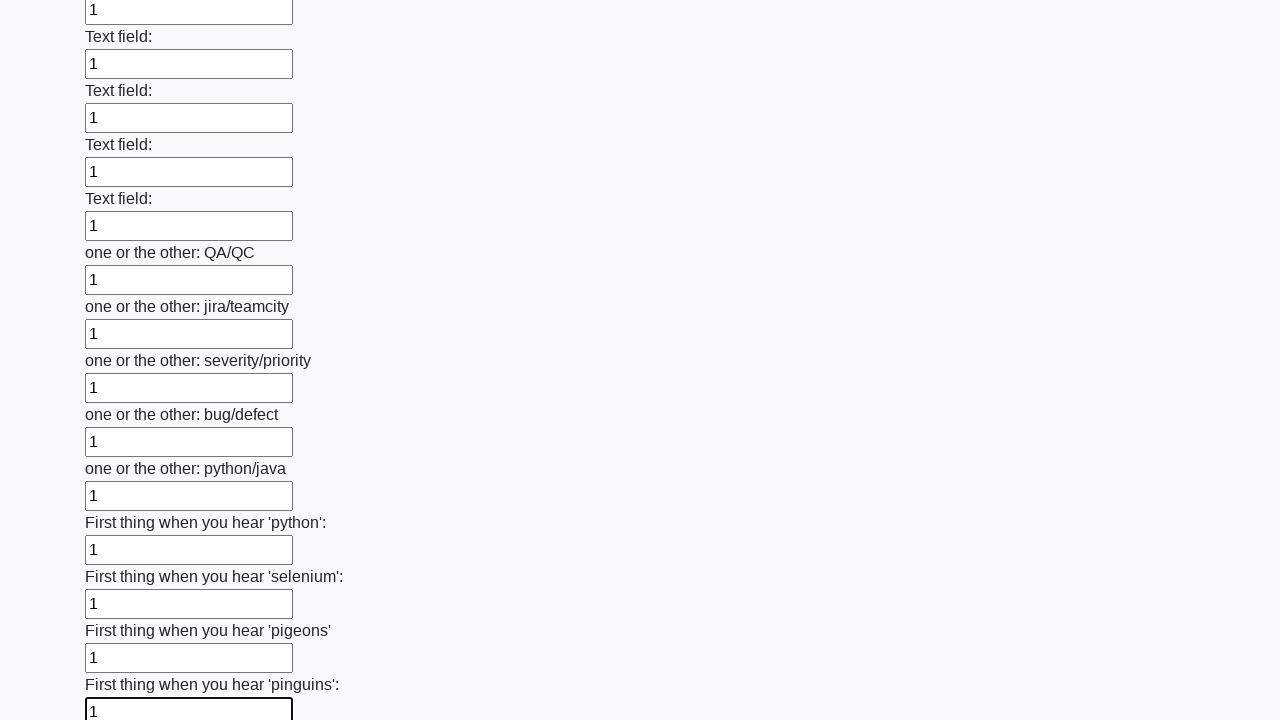

Filled input field 97 of 100 with value '1' on input >> nth=96
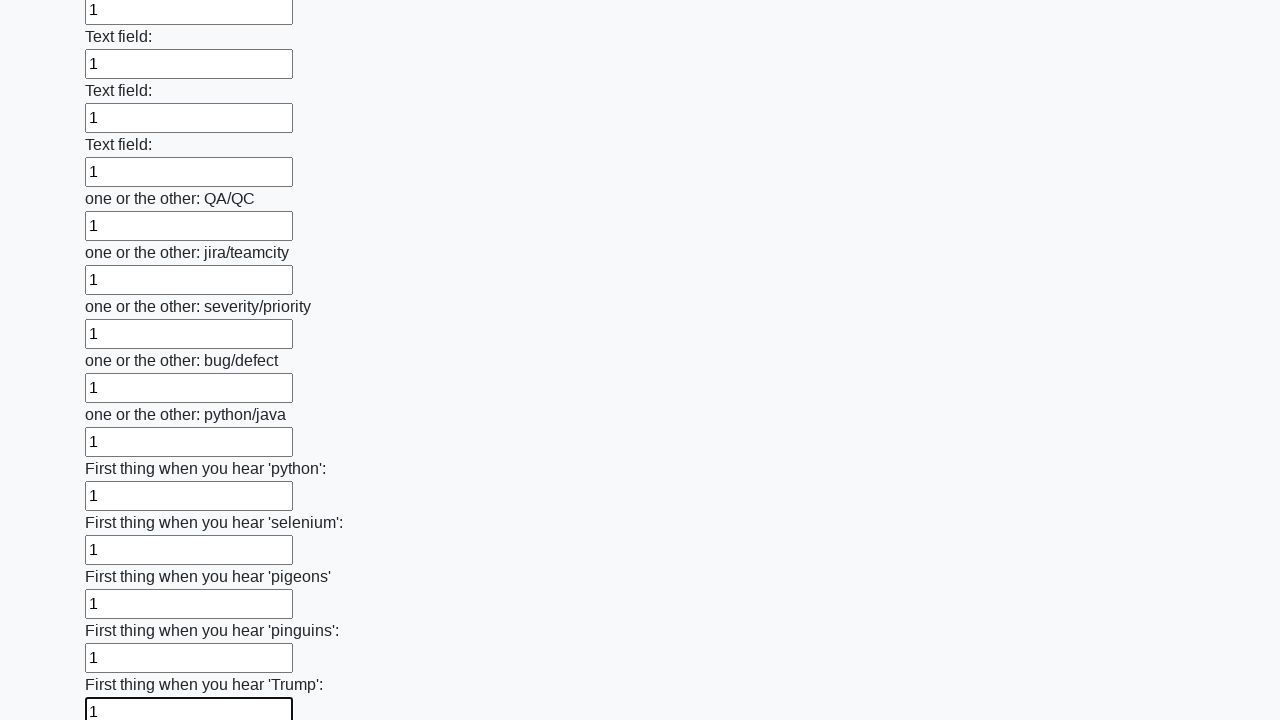

Filled input field 98 of 100 with value '1' on input >> nth=97
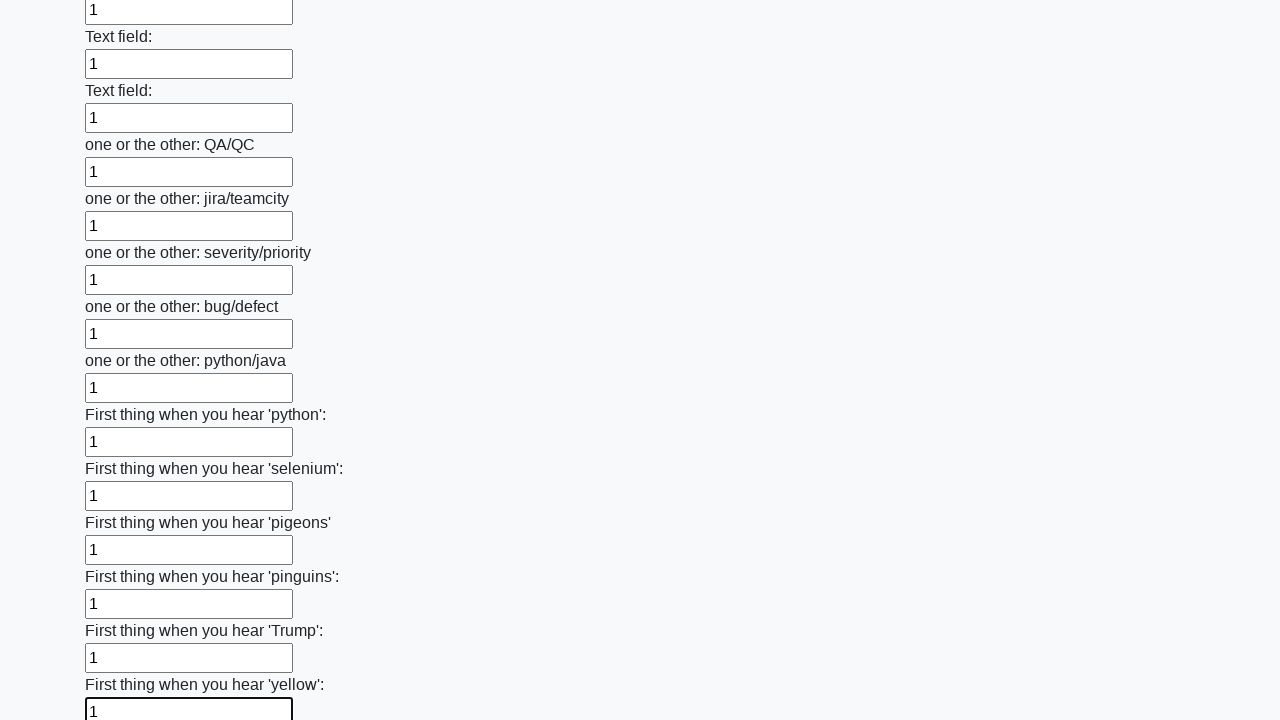

Filled input field 99 of 100 with value '1' on input >> nth=98
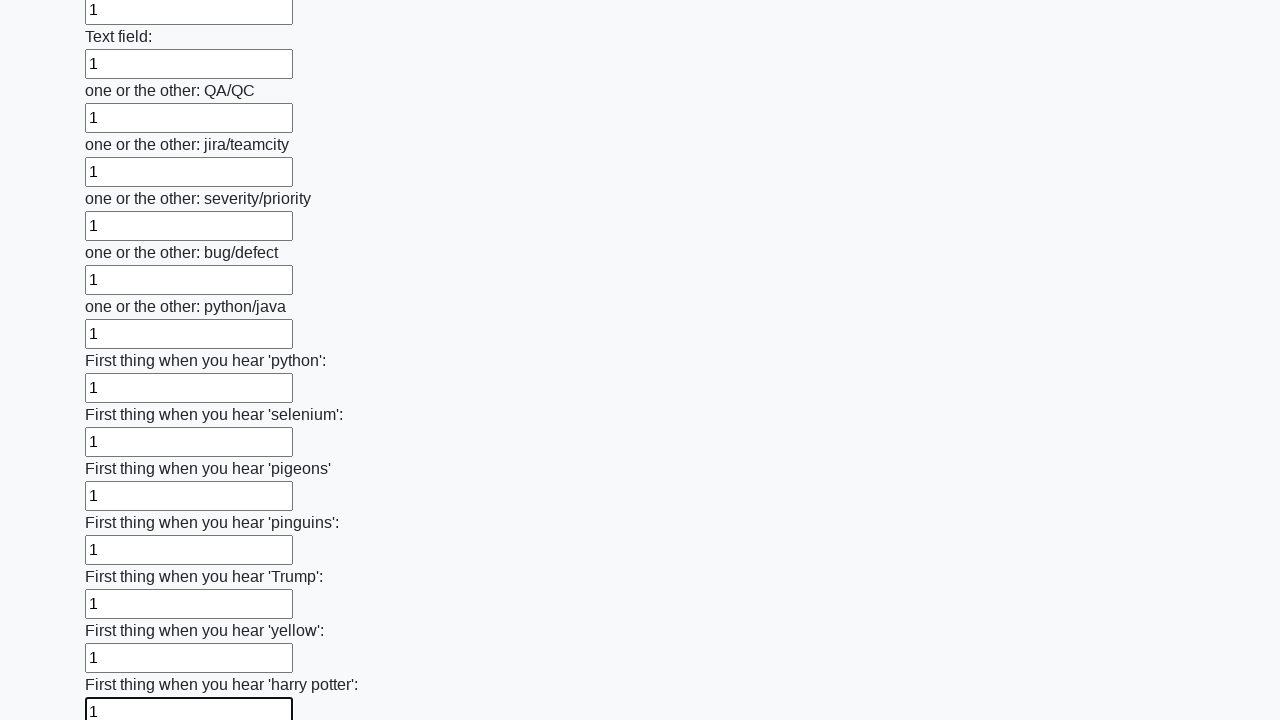

Filled input field 100 of 100 with value '1' on input >> nth=99
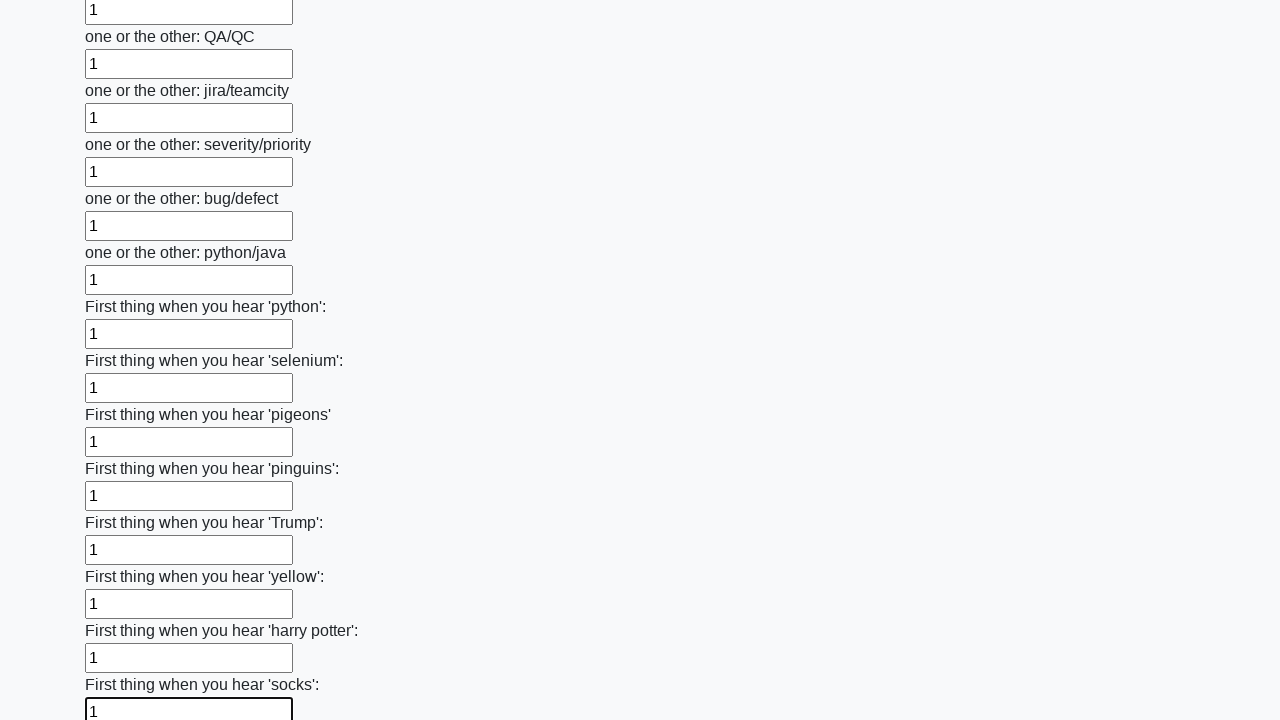

Clicked the submit button to submit the form at (123, 611) on button.btn
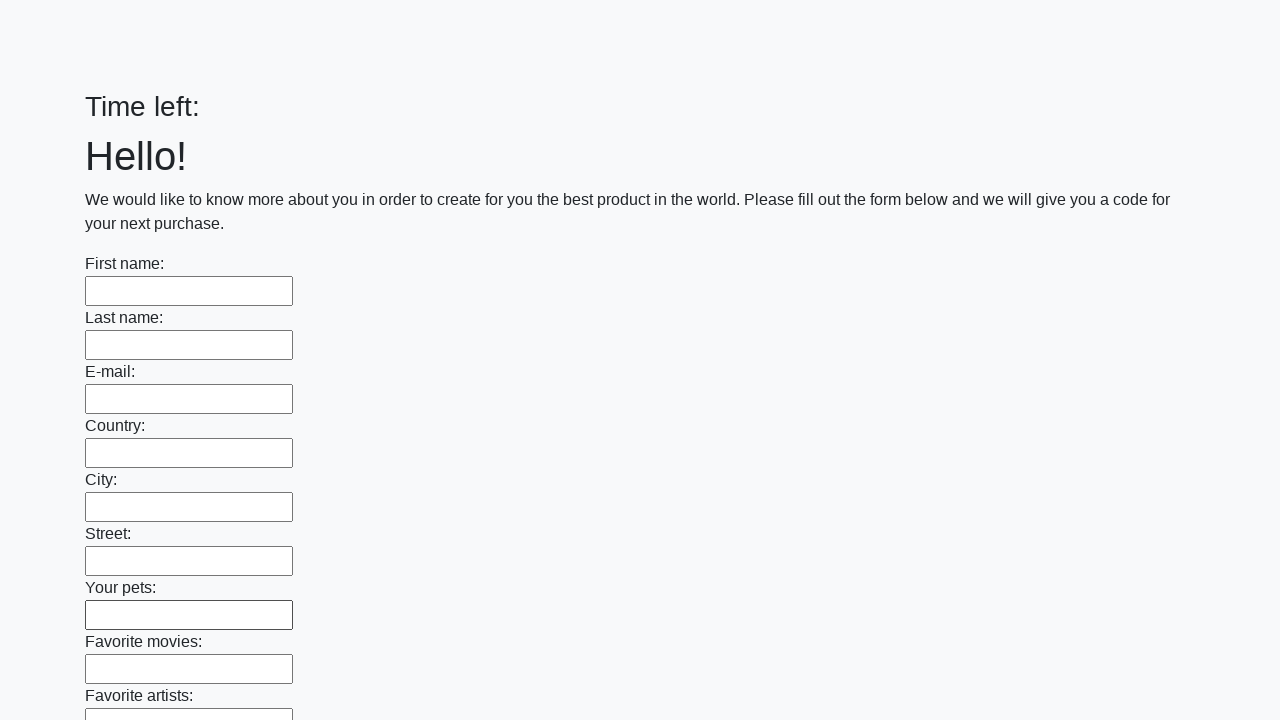

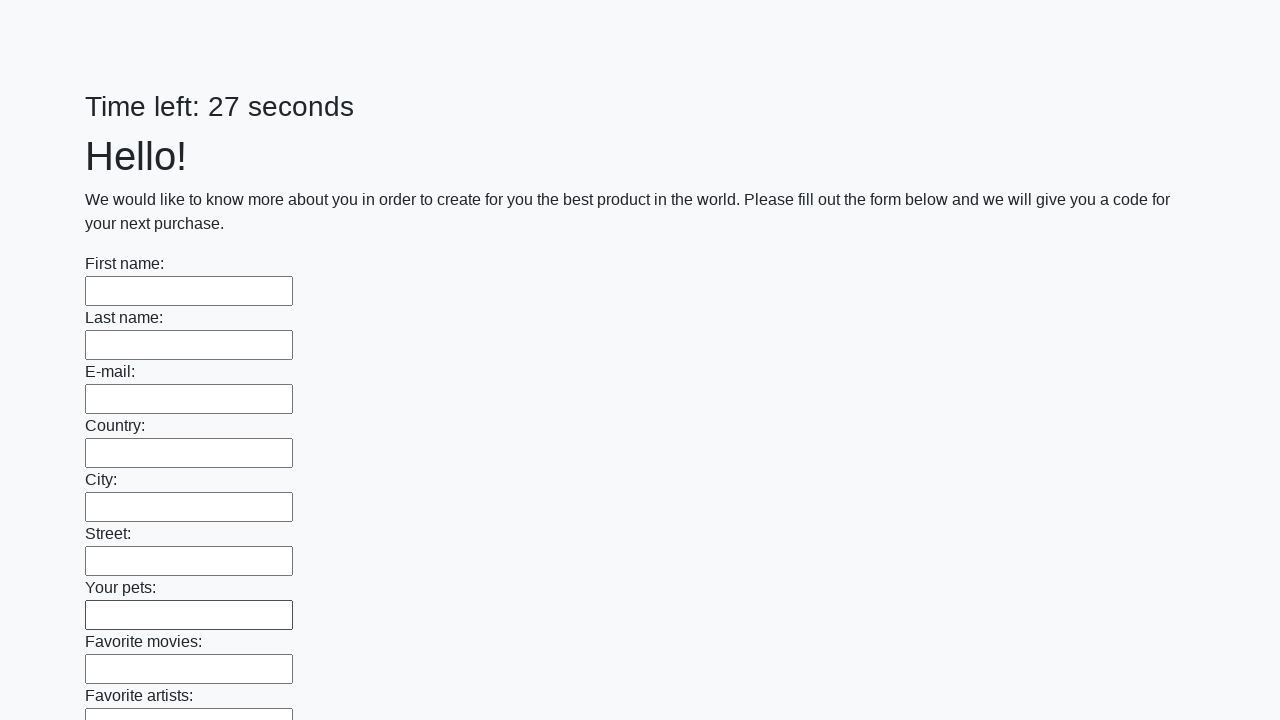